Tests the jQuery UI color picker slider by dragging the slider to change colors from red to yellow and verifying the color change

Starting URL: https://jqueryui.com/slider/#colorpicker

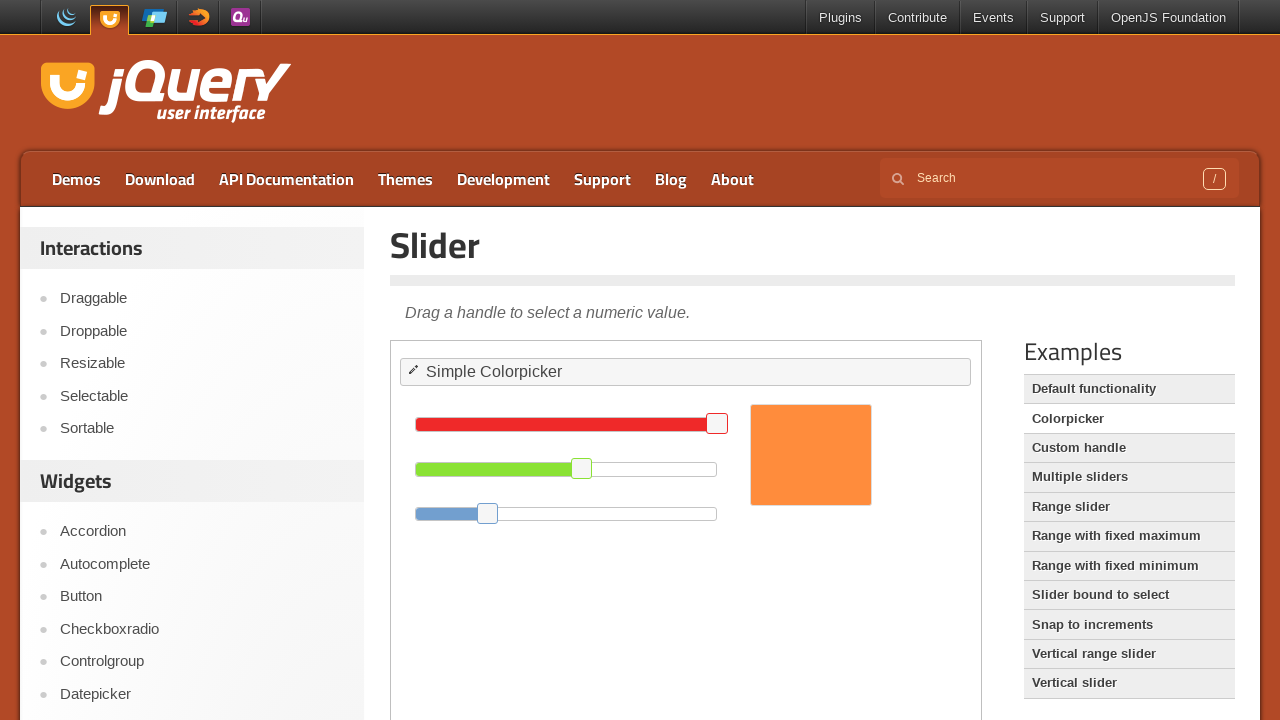

Located iframe containing color picker
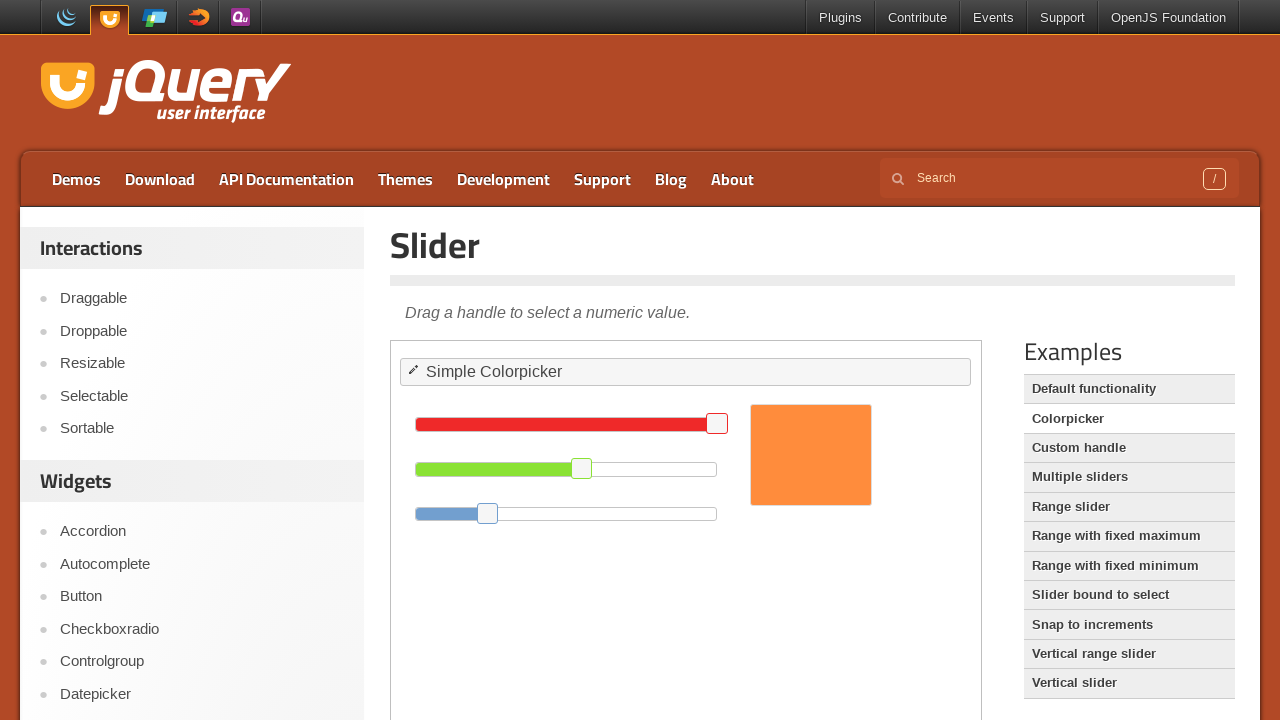

Located slider button element
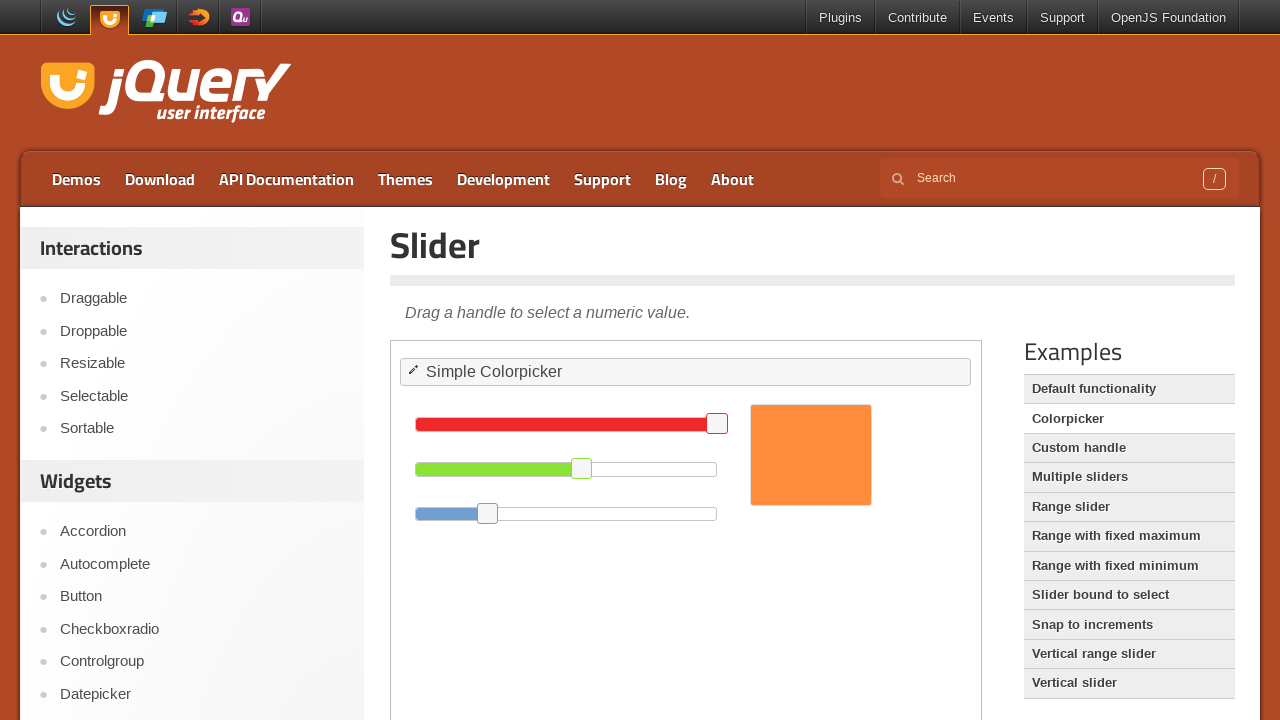

Retrieved slider button bounding box
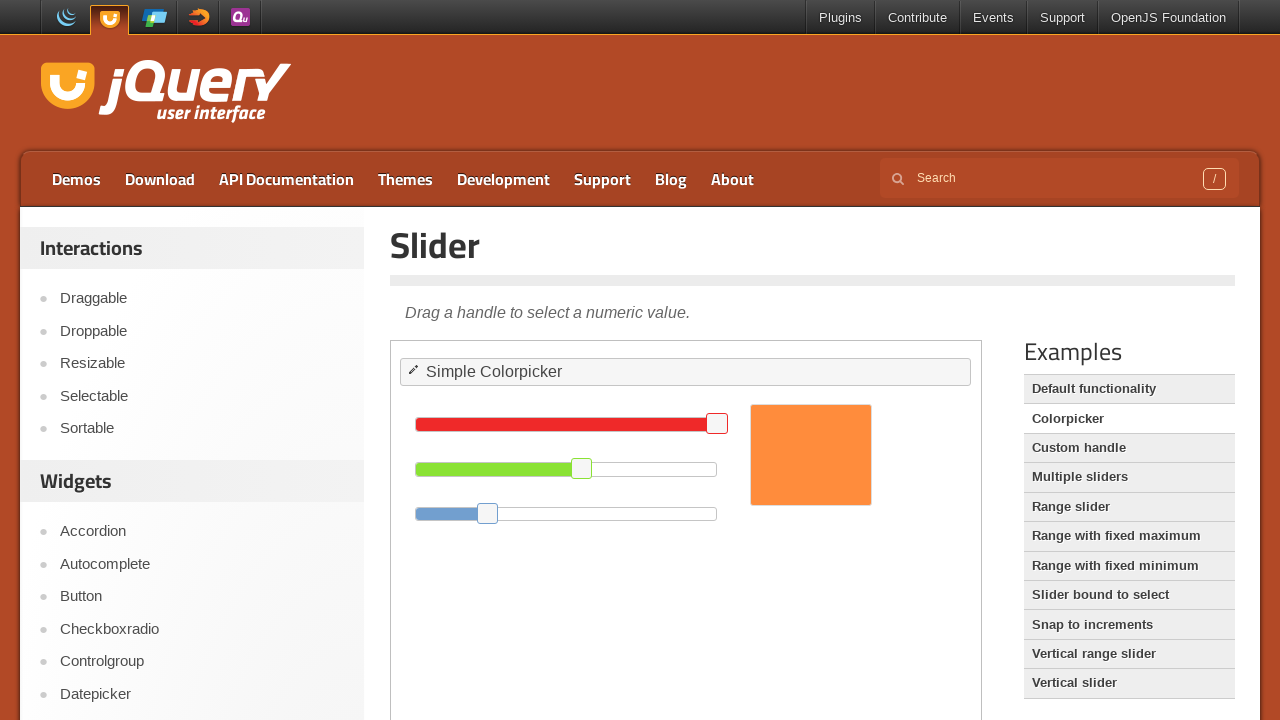

Moved mouse to slider button position at (582, 468)
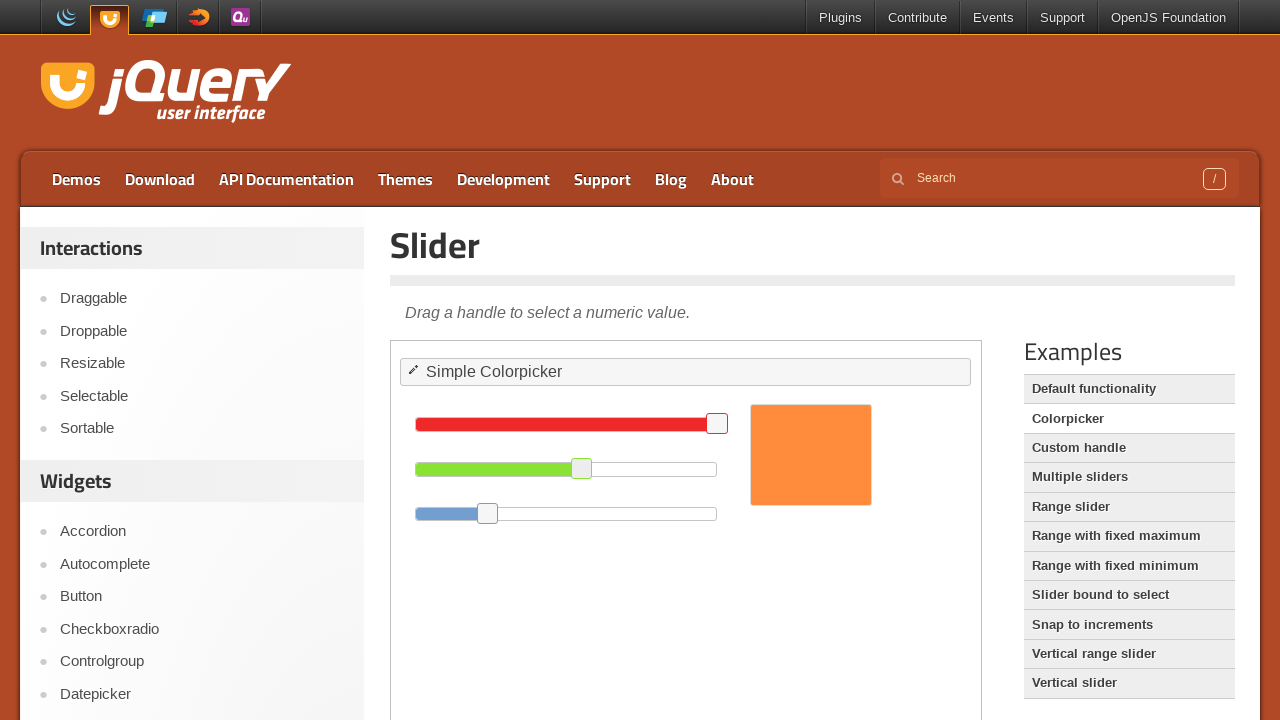

Pressed mouse button down on slider at (582, 468)
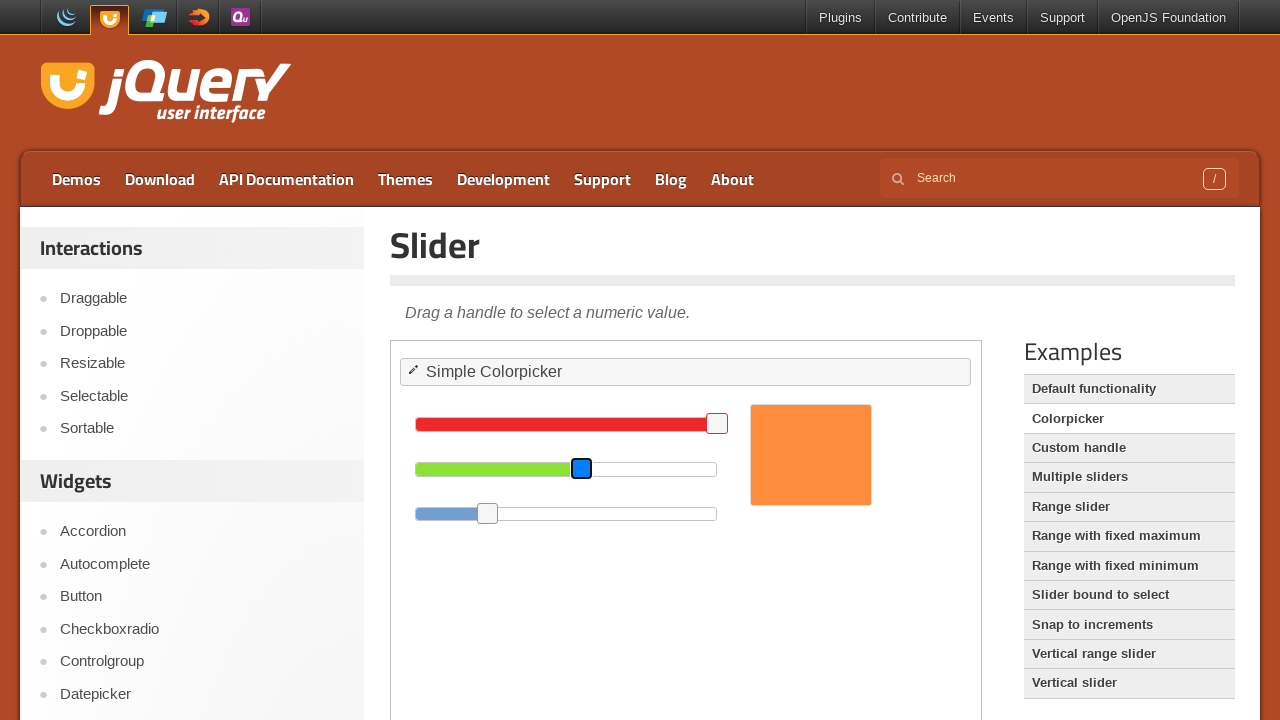

Dragged slider left towards red (movement 1 of 11) at (570, 468)
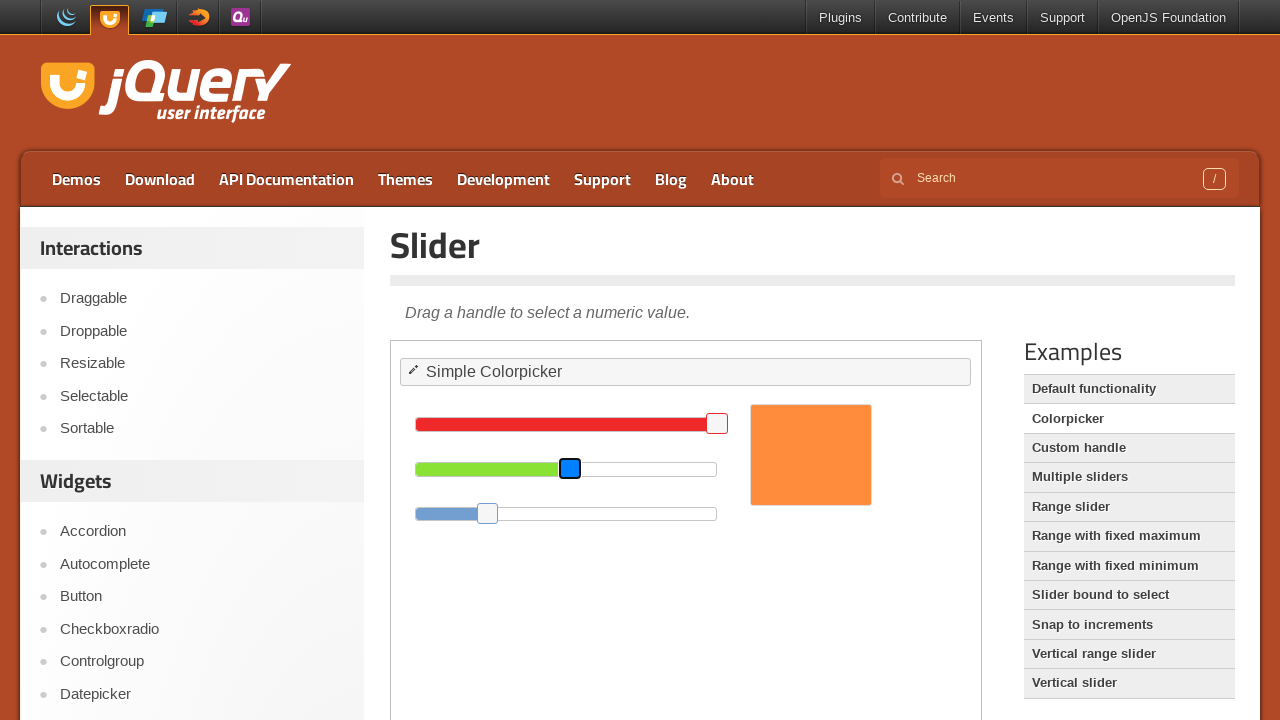

Waited 50ms for animation
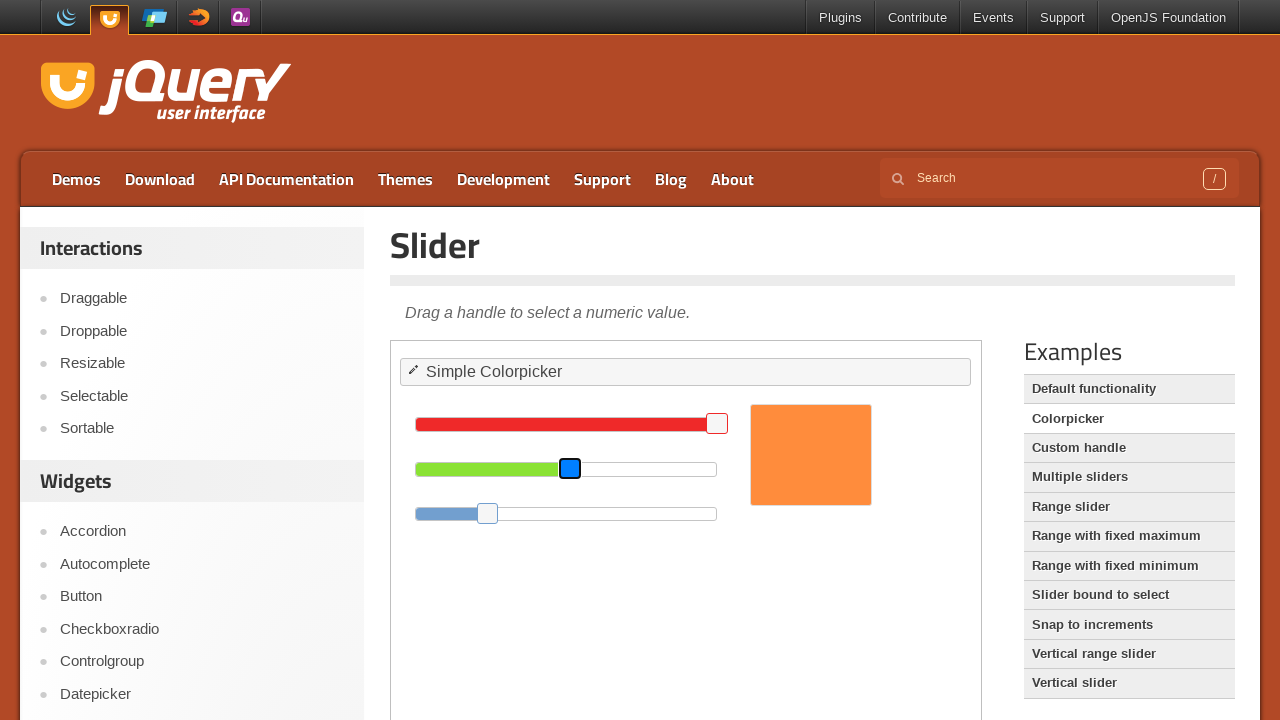

Dragged slider left towards red (movement 2 of 11) at (558, 468)
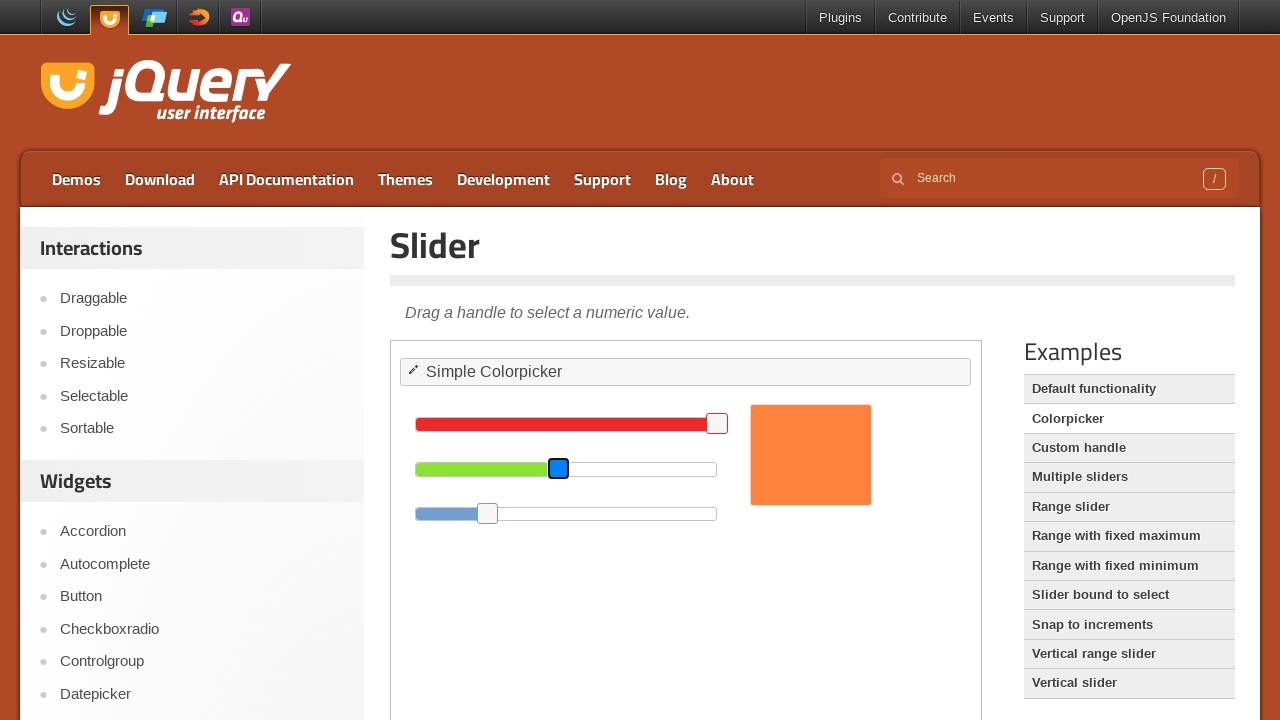

Waited 50ms for animation
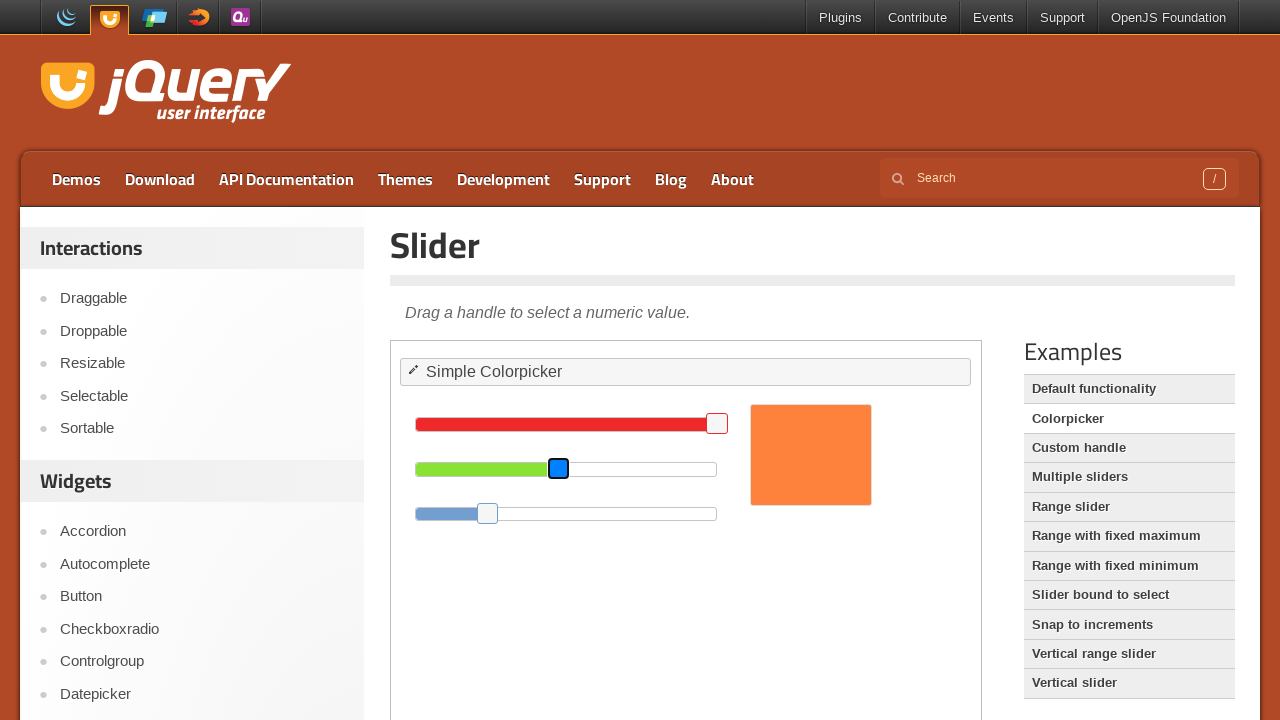

Dragged slider left towards red (movement 3 of 11) at (546, 468)
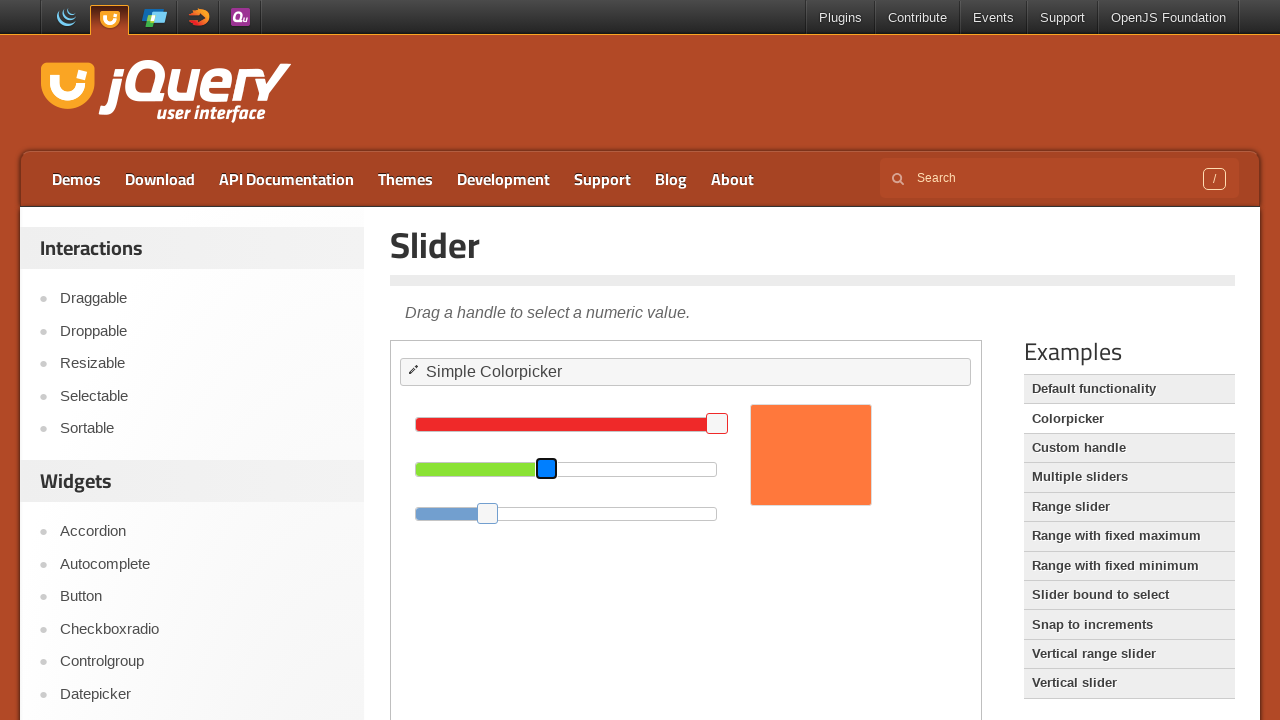

Waited 50ms for animation
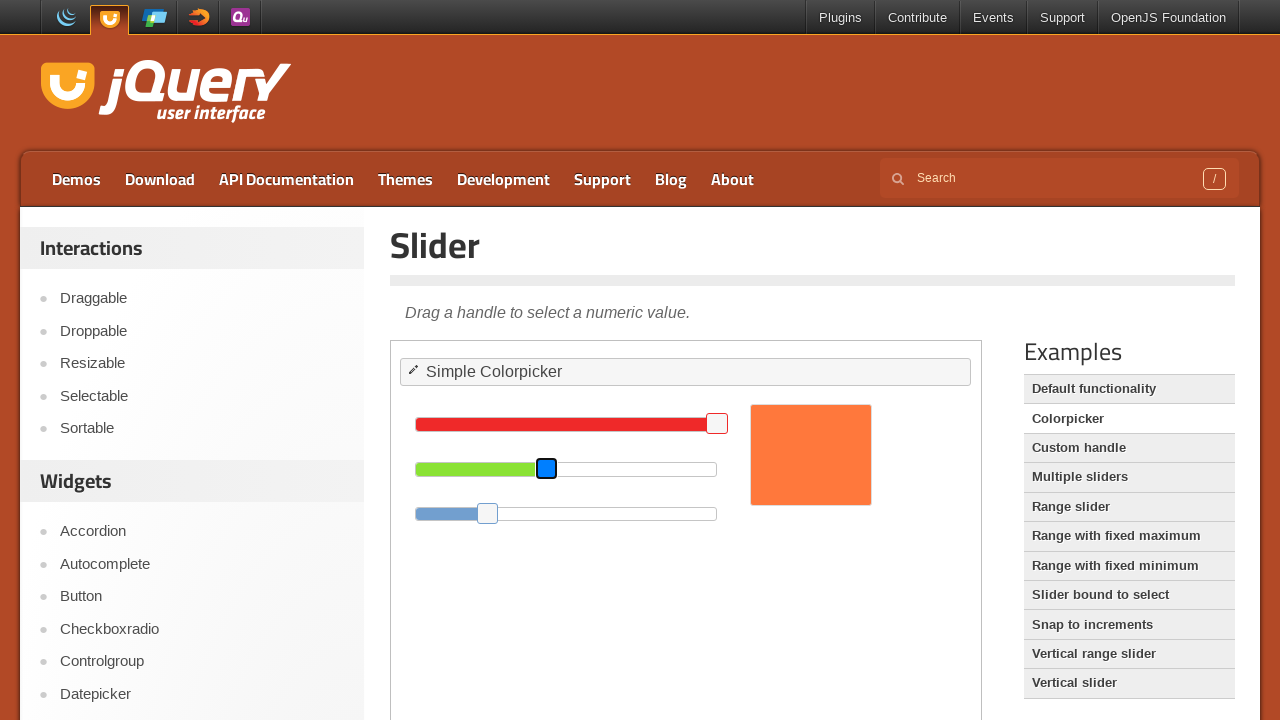

Dragged slider left towards red (movement 4 of 11) at (534, 468)
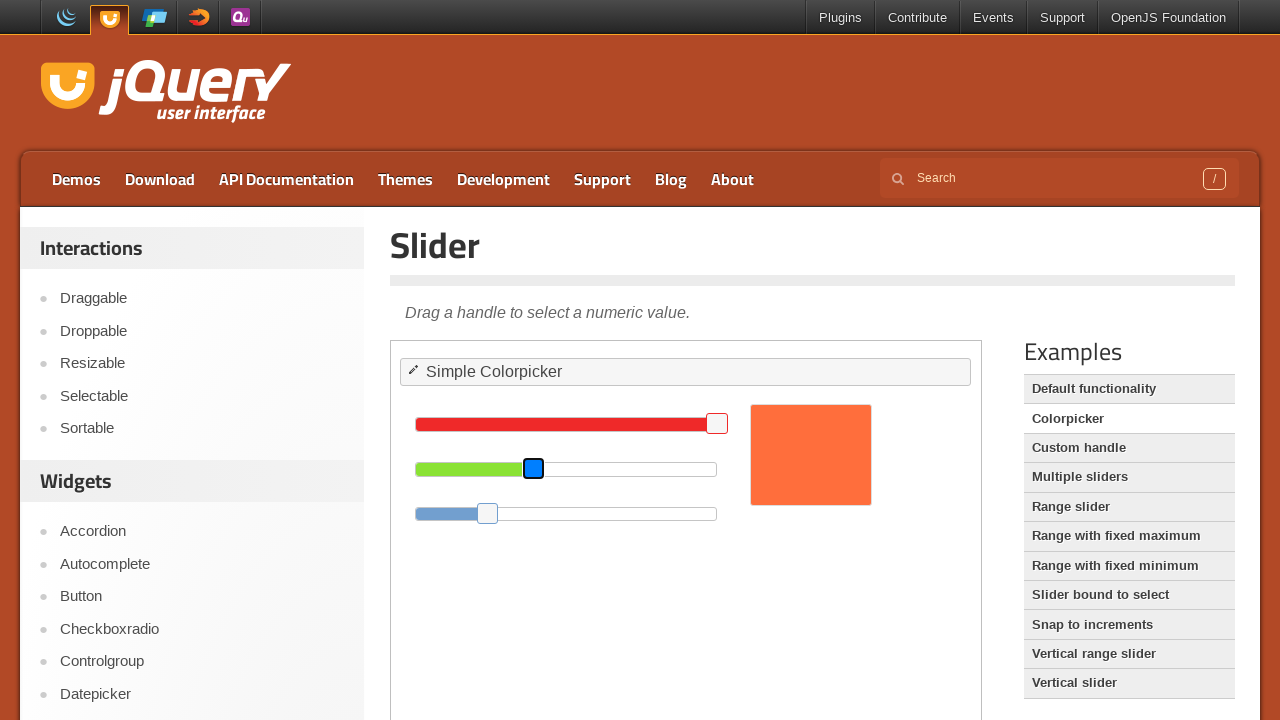

Waited 50ms for animation
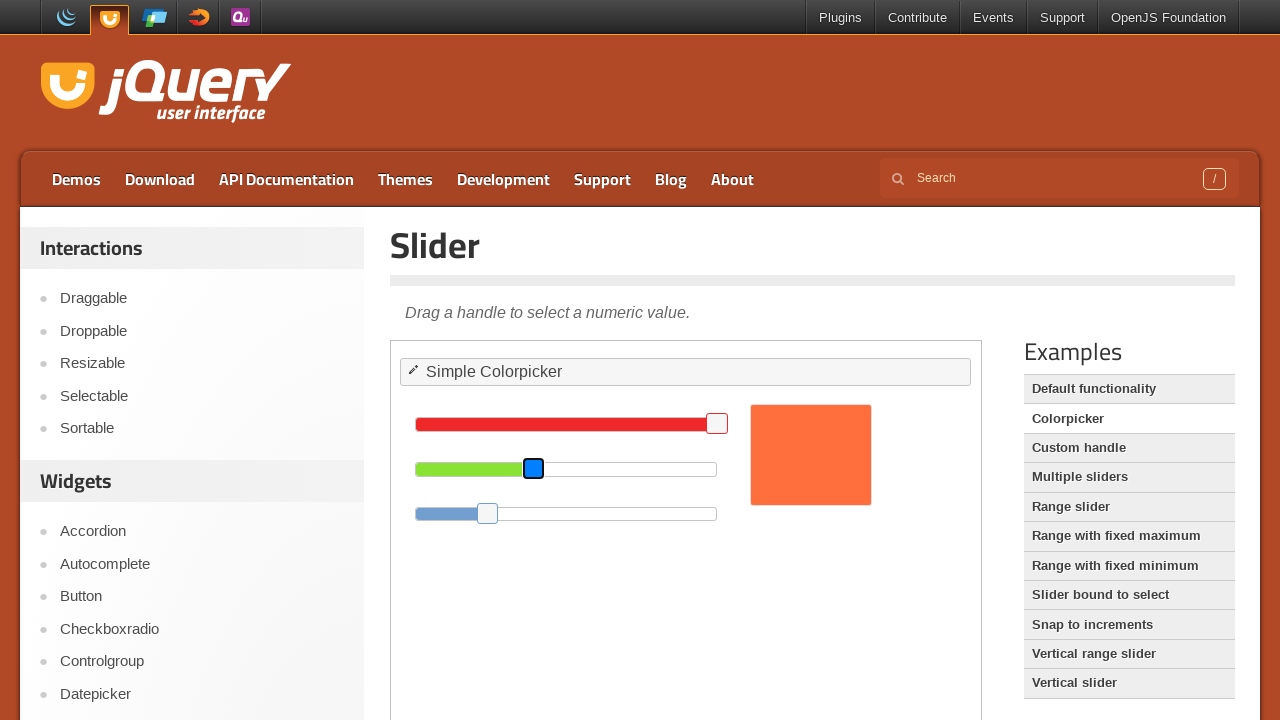

Dragged slider left towards red (movement 5 of 11) at (522, 468)
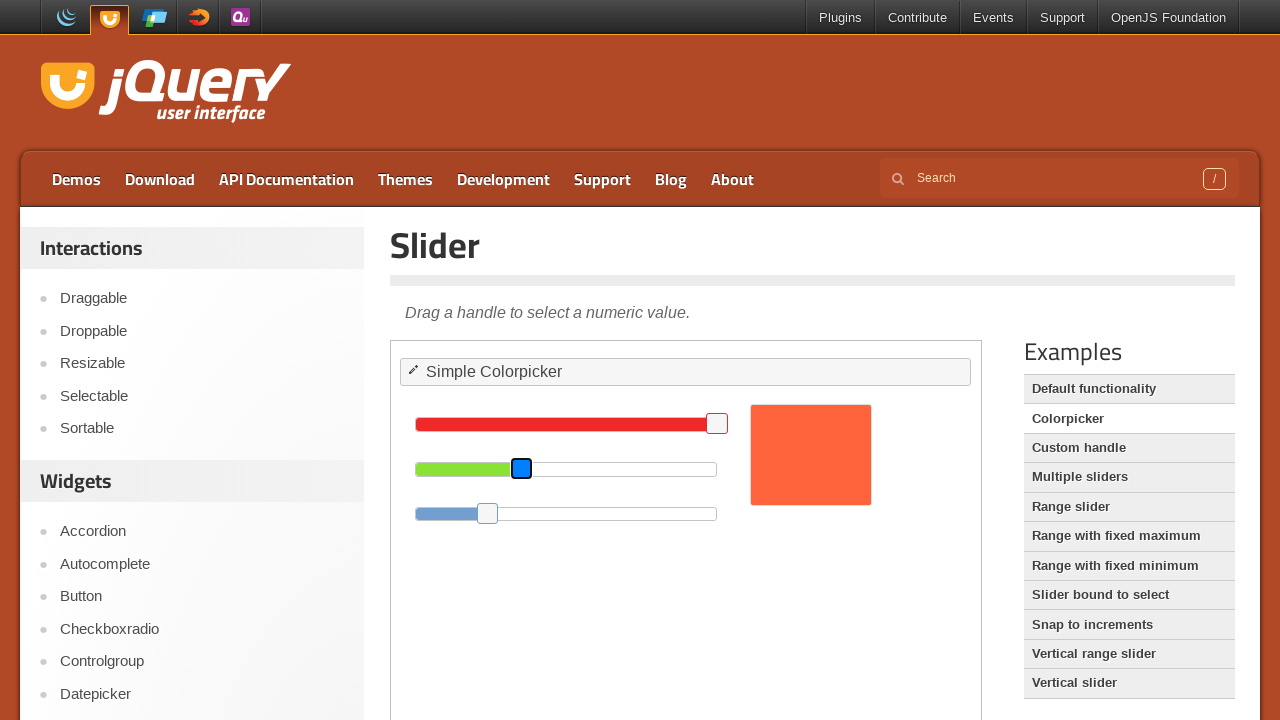

Waited 50ms for animation
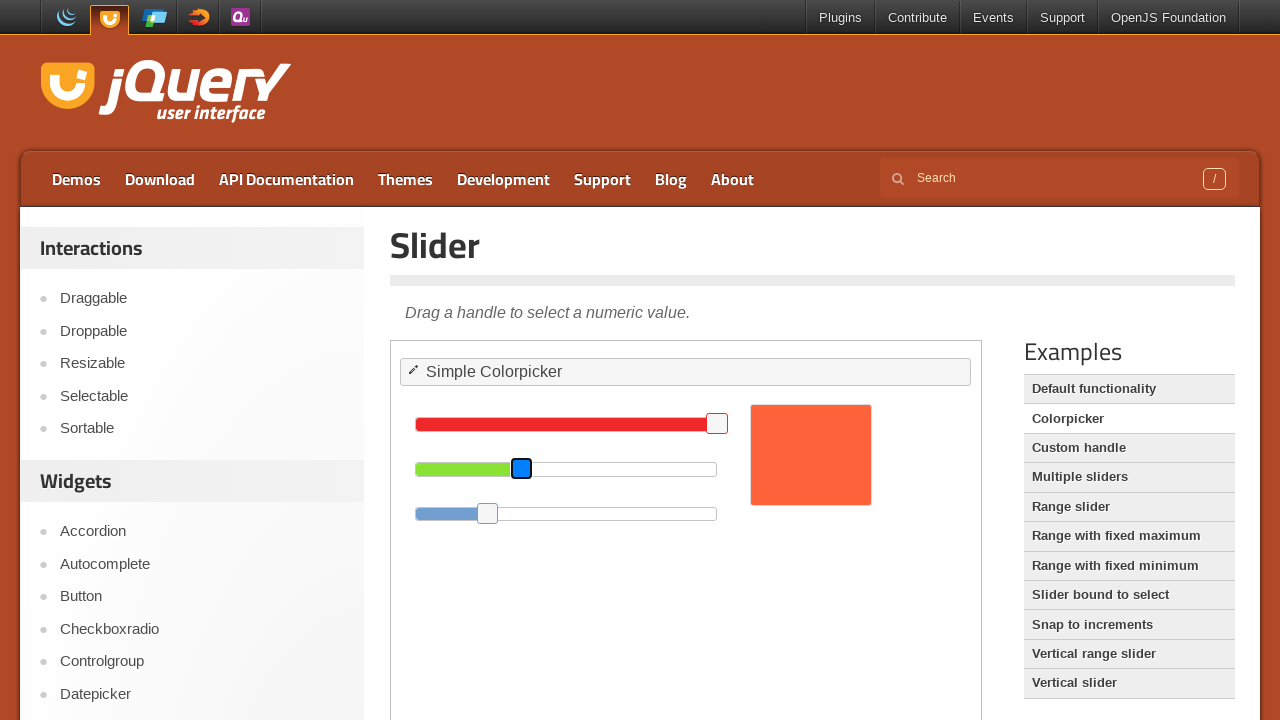

Dragged slider left towards red (movement 6 of 11) at (510, 468)
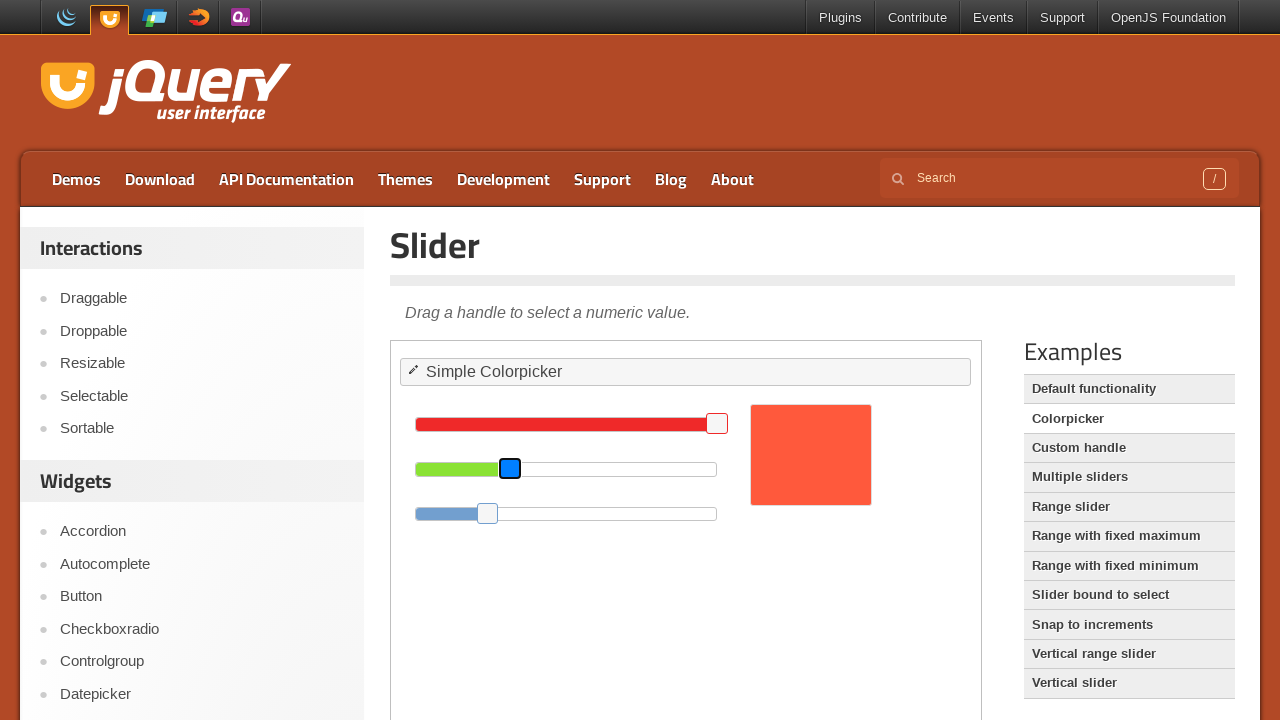

Waited 50ms for animation
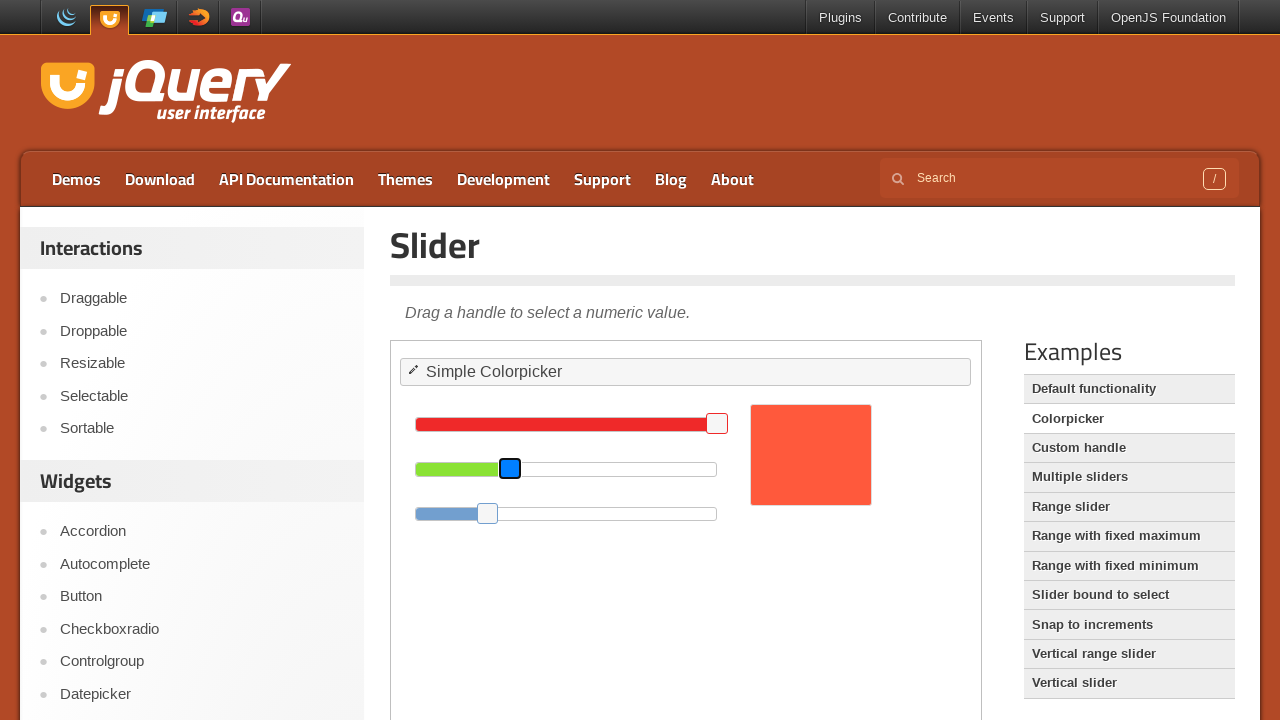

Dragged slider left towards red (movement 7 of 11) at (498, 468)
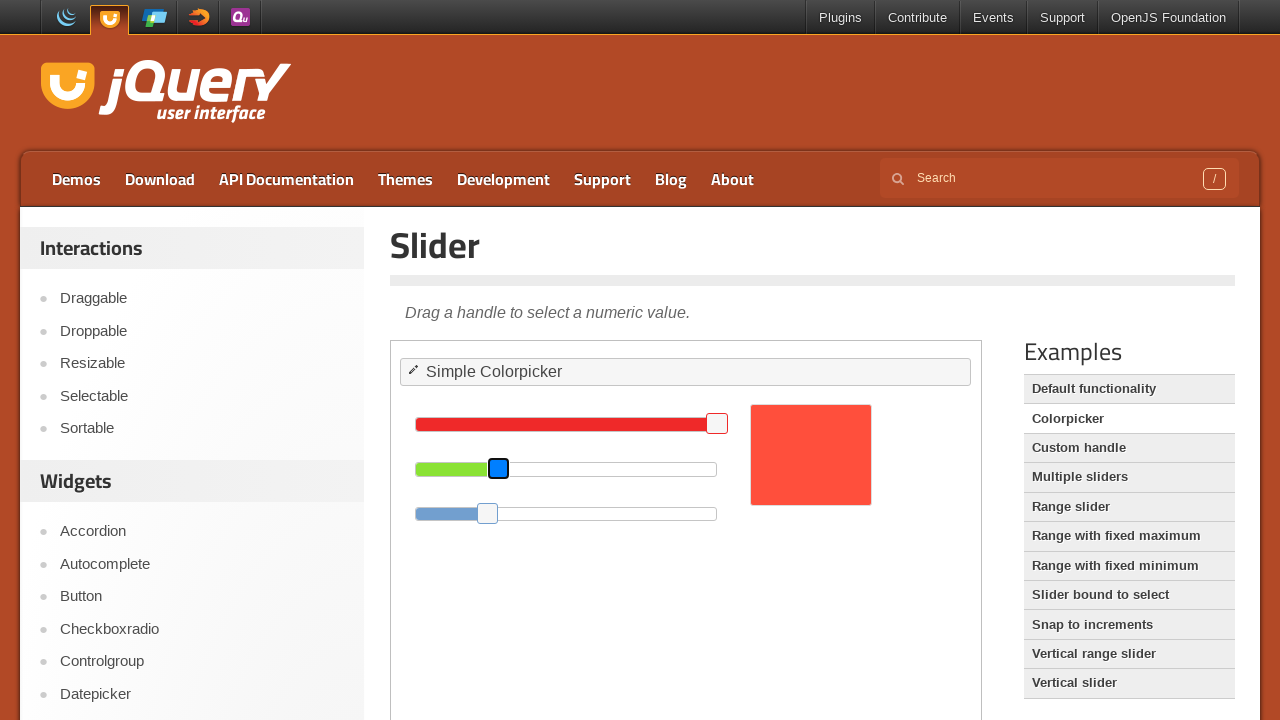

Waited 50ms for animation
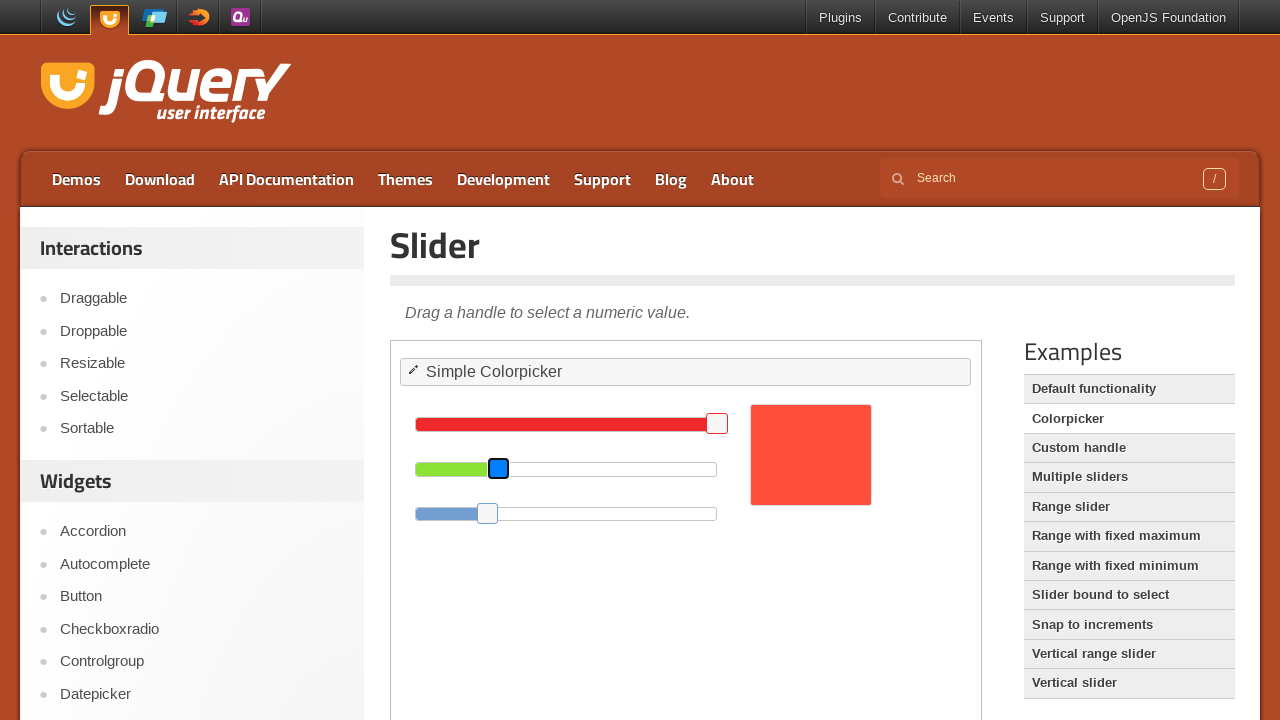

Dragged slider left towards red (movement 8 of 11) at (486, 468)
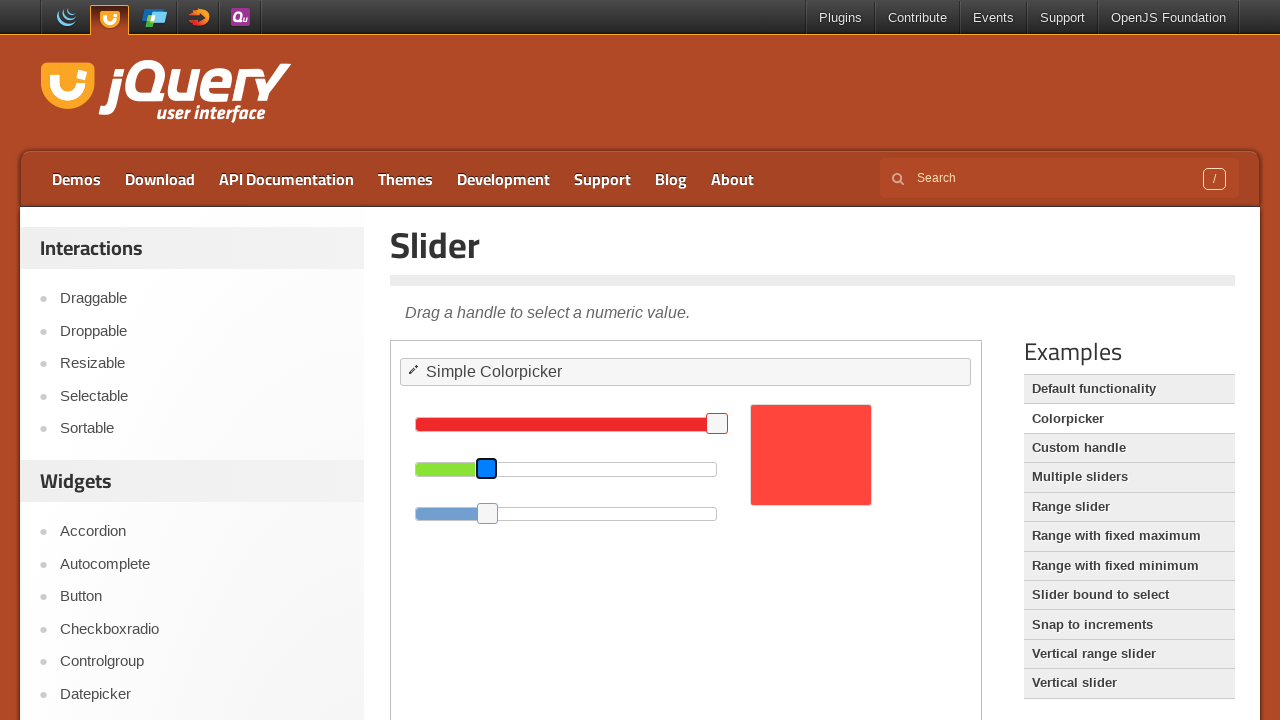

Waited 50ms for animation
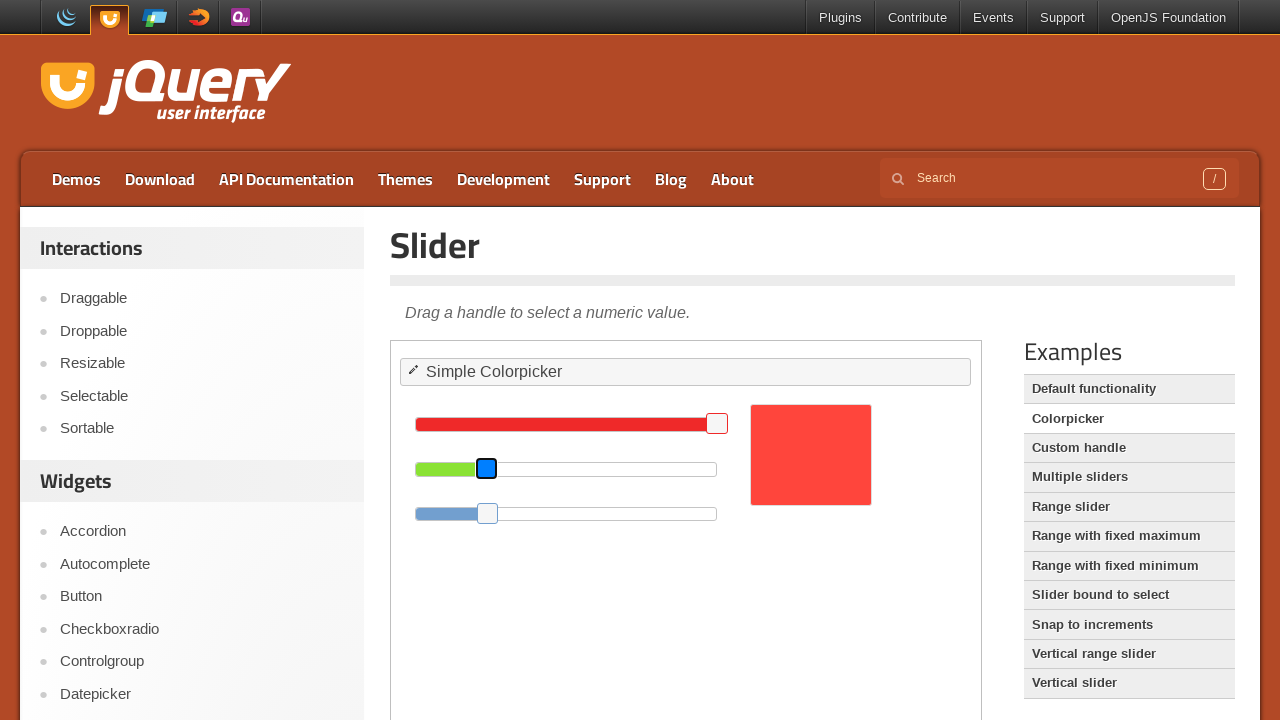

Dragged slider left towards red (movement 9 of 11) at (474, 468)
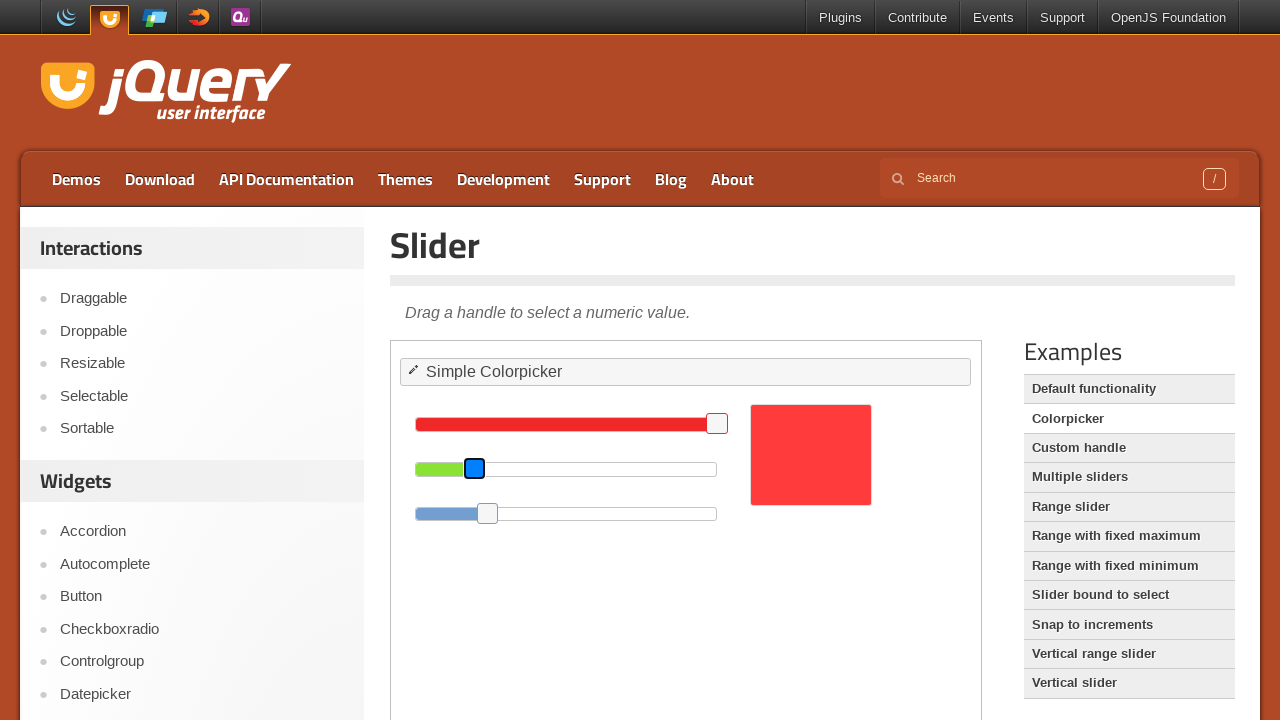

Waited 50ms for animation
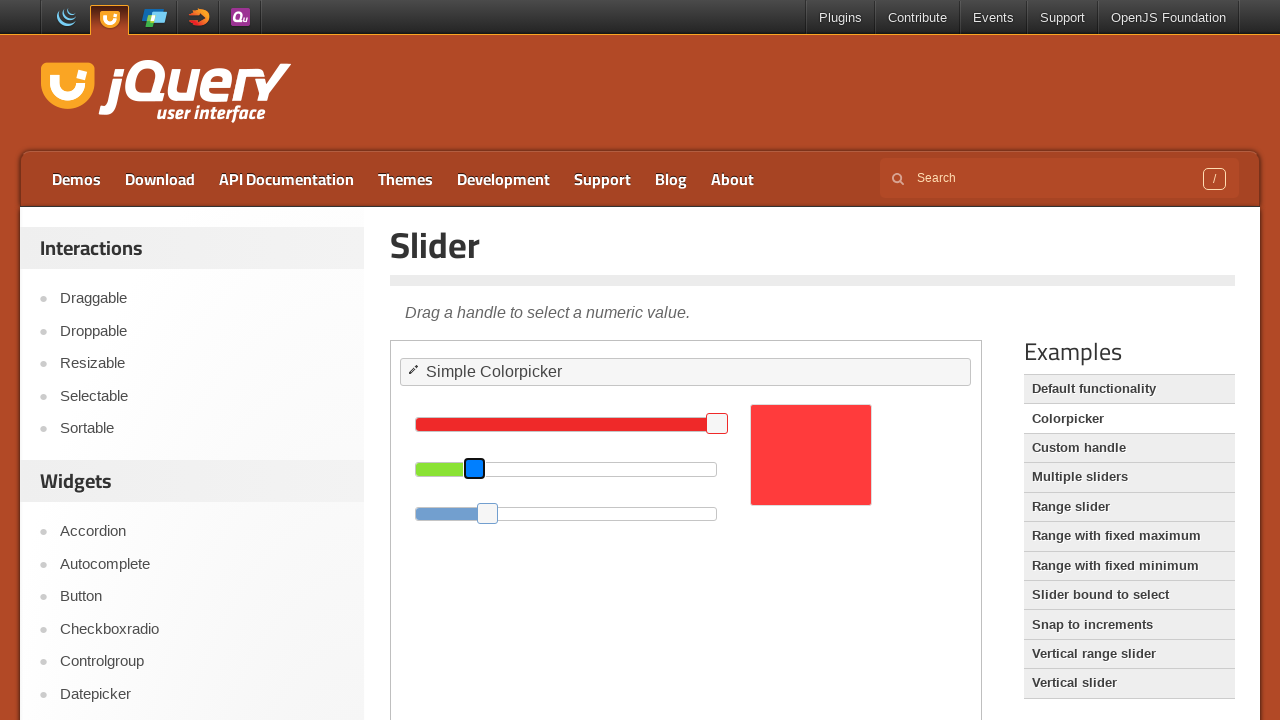

Dragged slider left towards red (movement 10 of 11) at (462, 468)
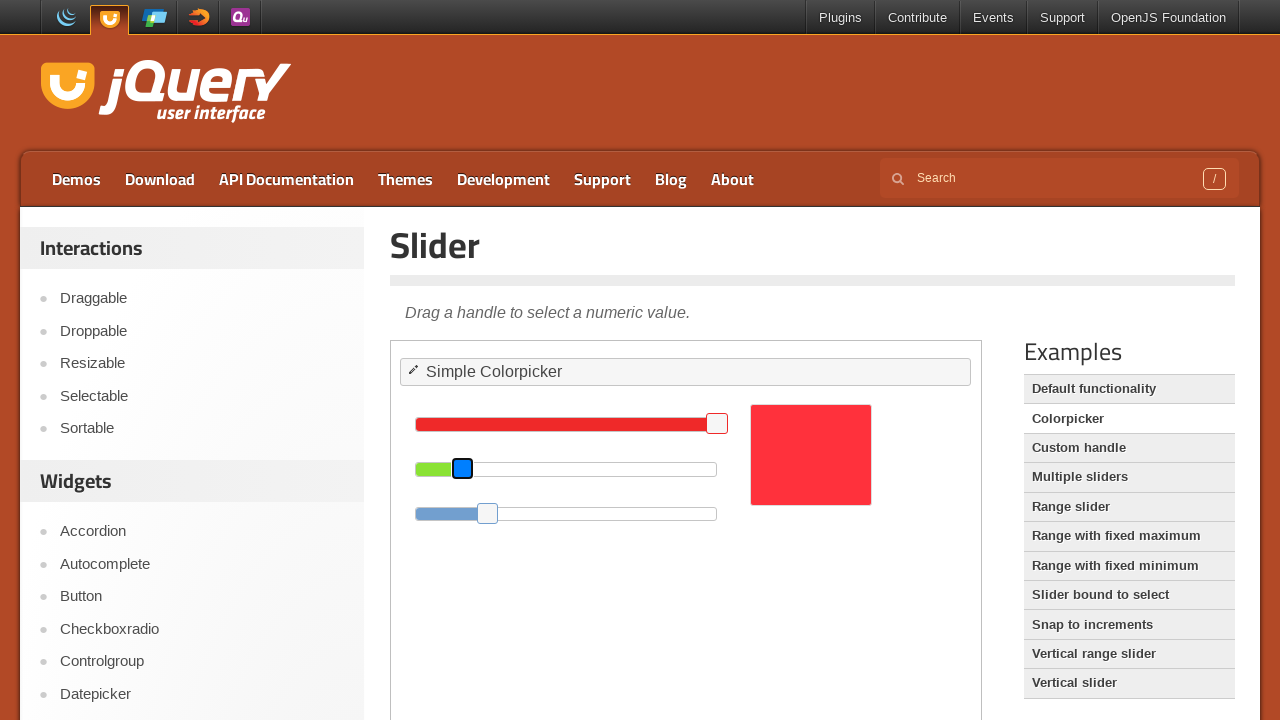

Waited 50ms for animation
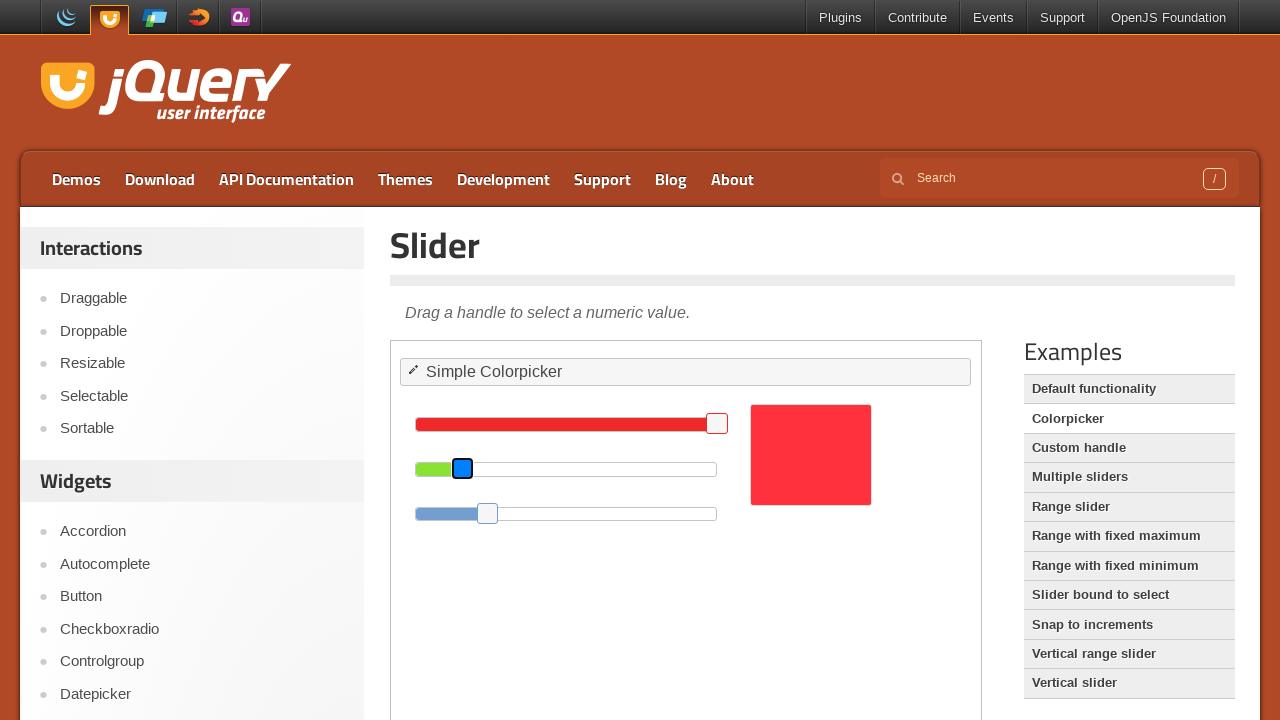

Dragged slider left towards red (movement 11 of 11) at (450, 468)
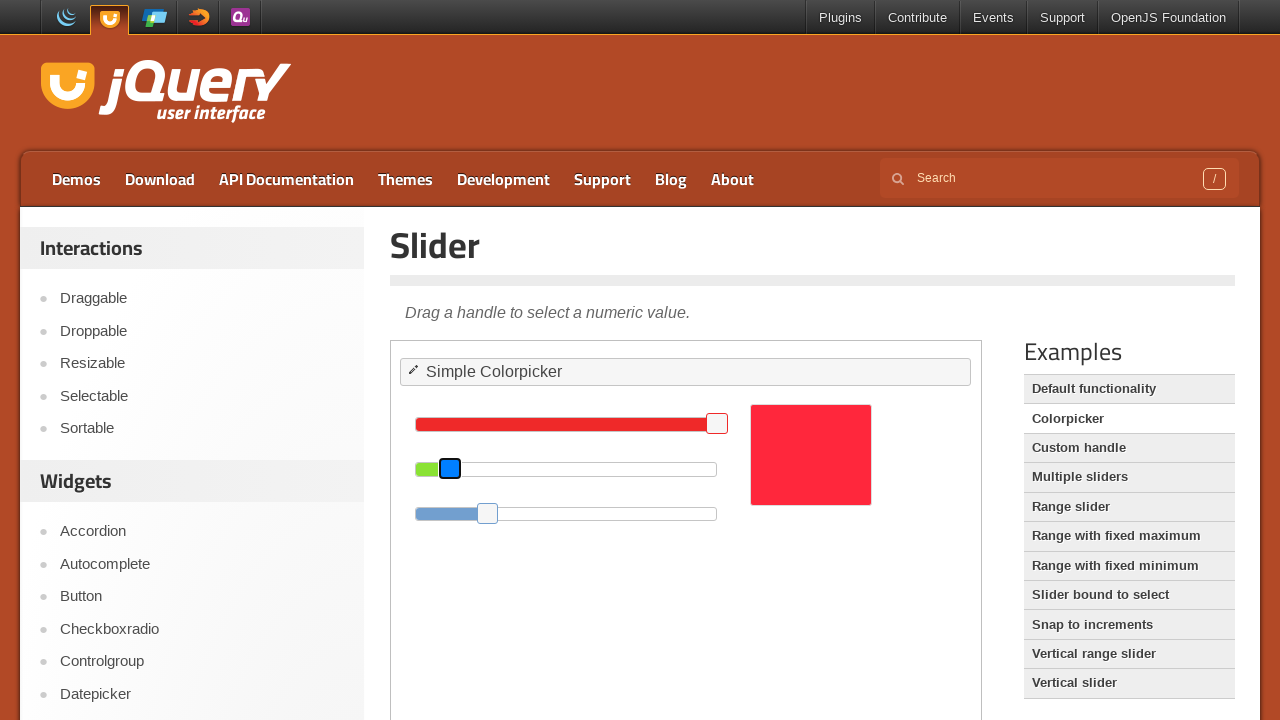

Waited 50ms for animation
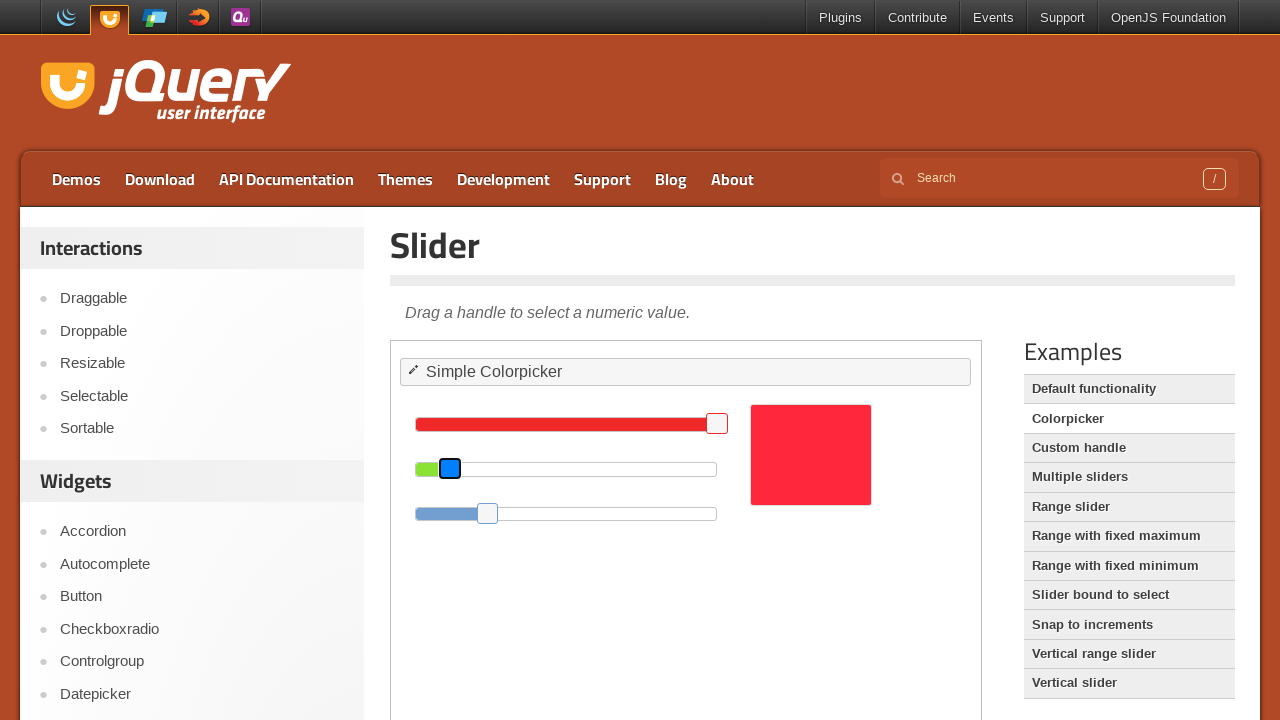

Dragged slider right towards yellow (movement 1 of 23) at (462, 468)
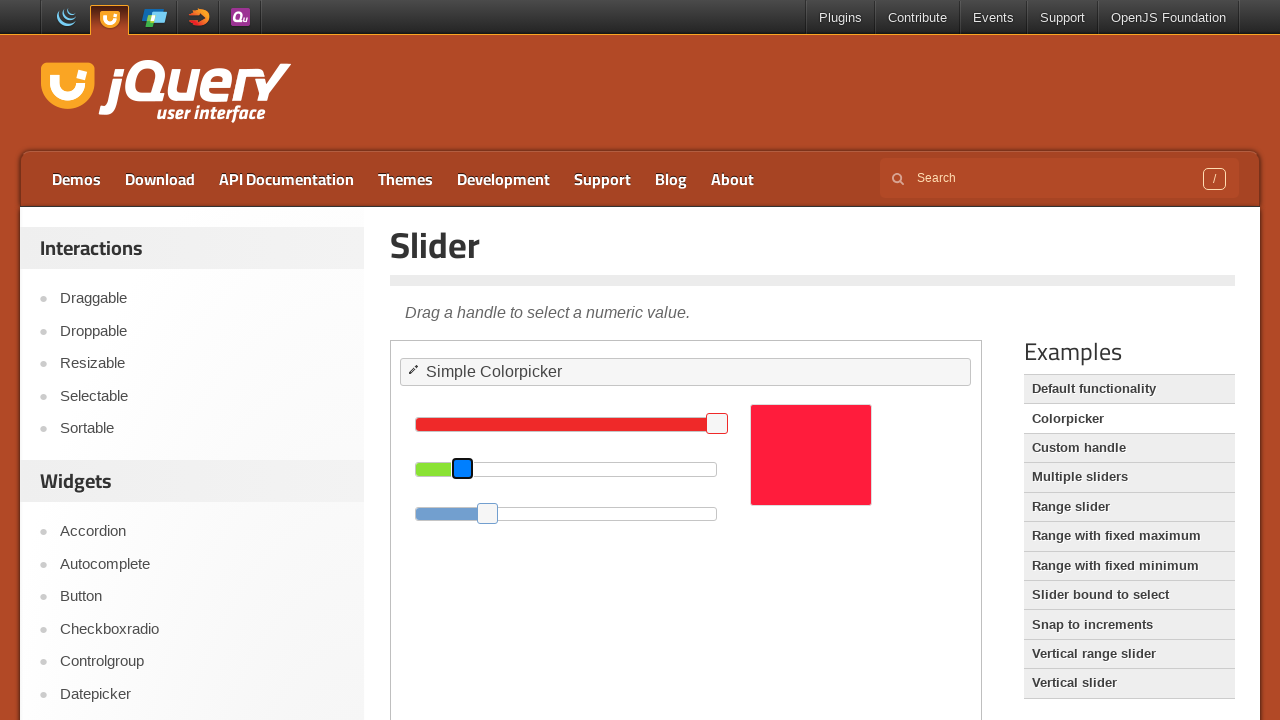

Waited 50ms for animation
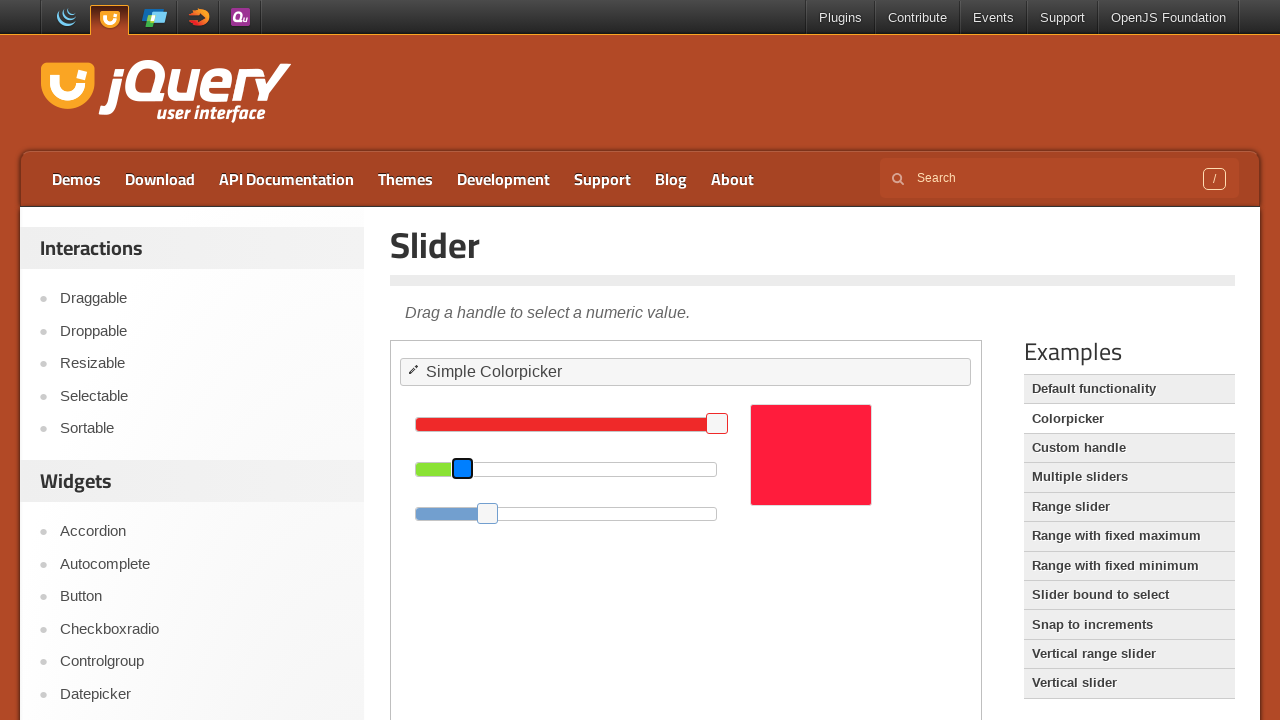

Dragged slider right towards yellow (movement 2 of 23) at (474, 468)
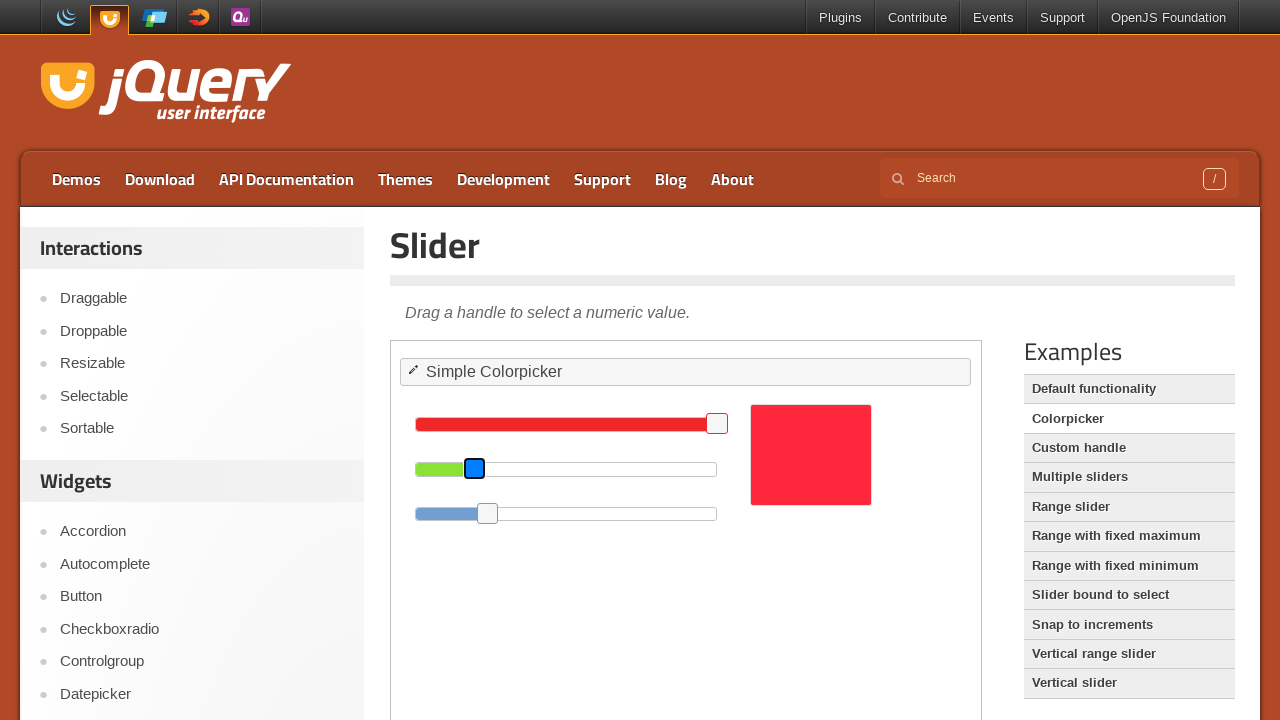

Waited 50ms for animation
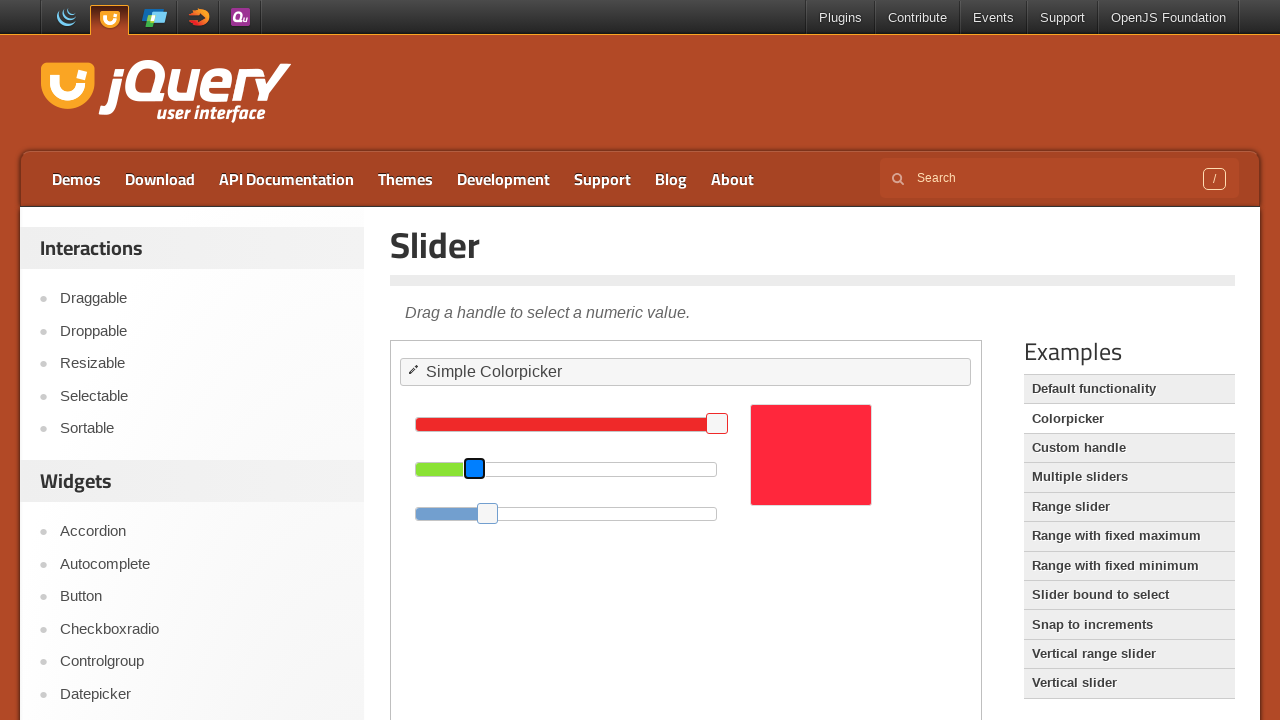

Dragged slider right towards yellow (movement 3 of 23) at (486, 468)
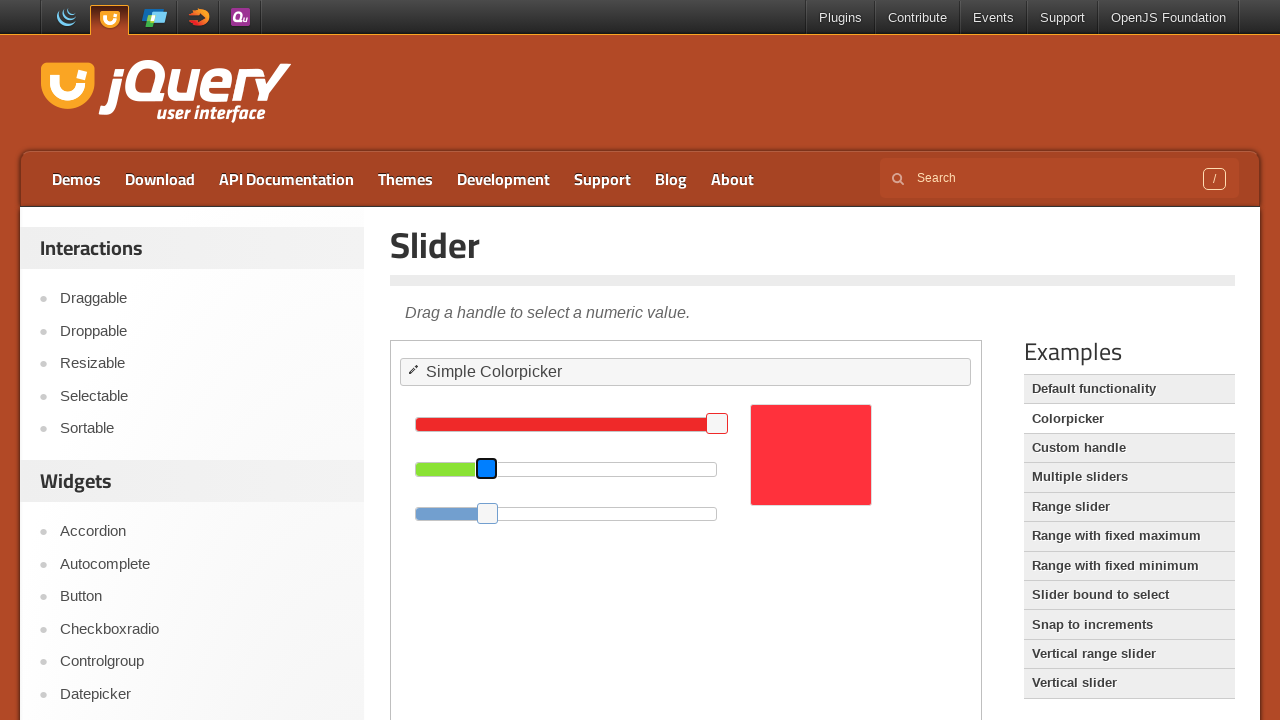

Waited 50ms for animation
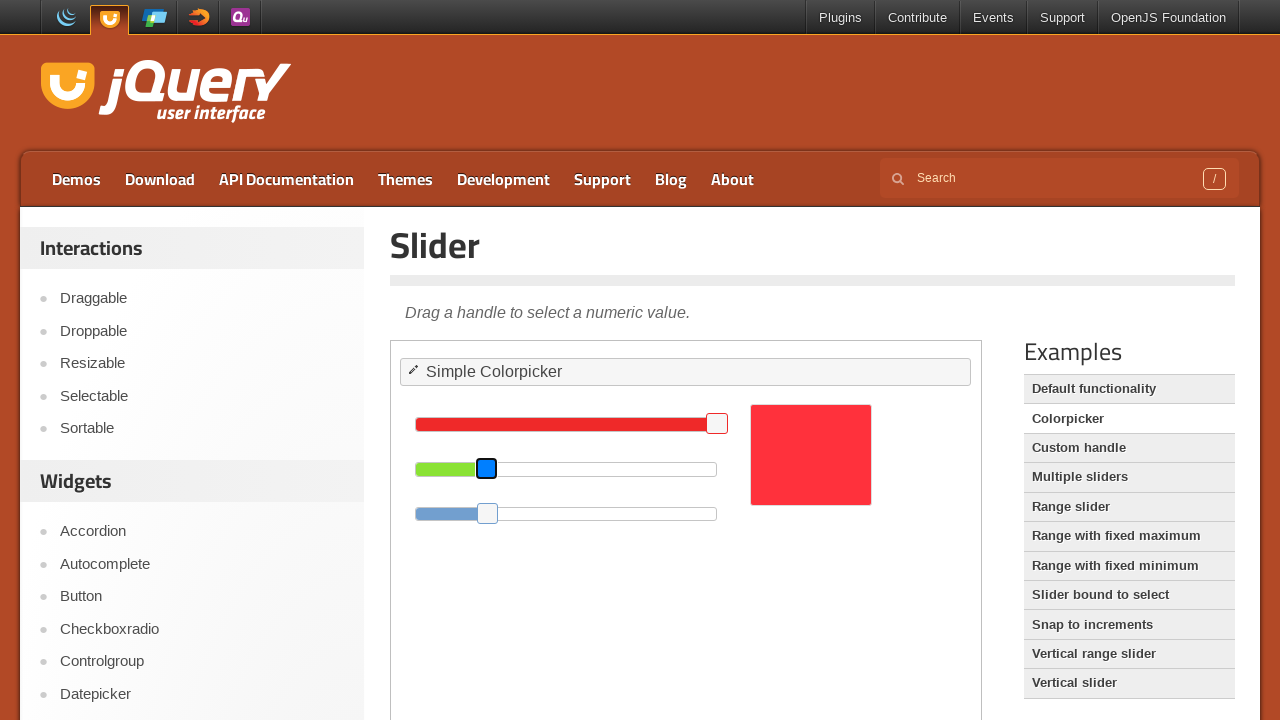

Dragged slider right towards yellow (movement 4 of 23) at (498, 468)
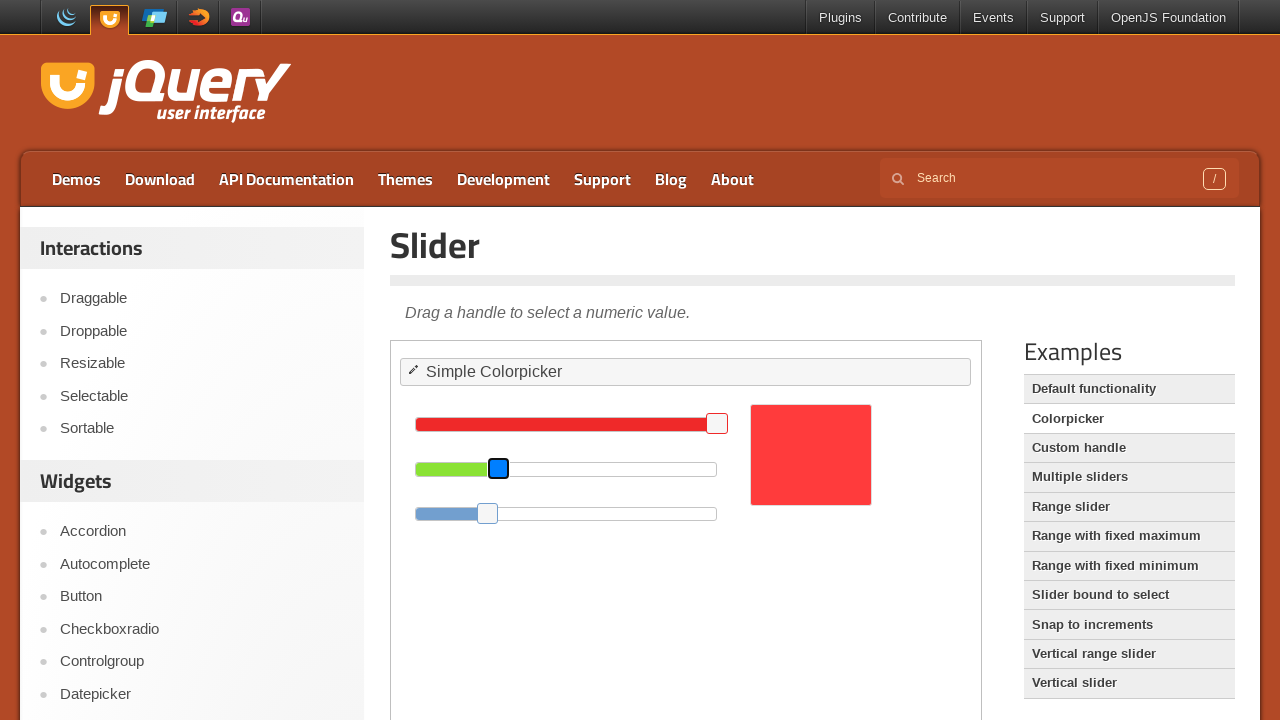

Waited 50ms for animation
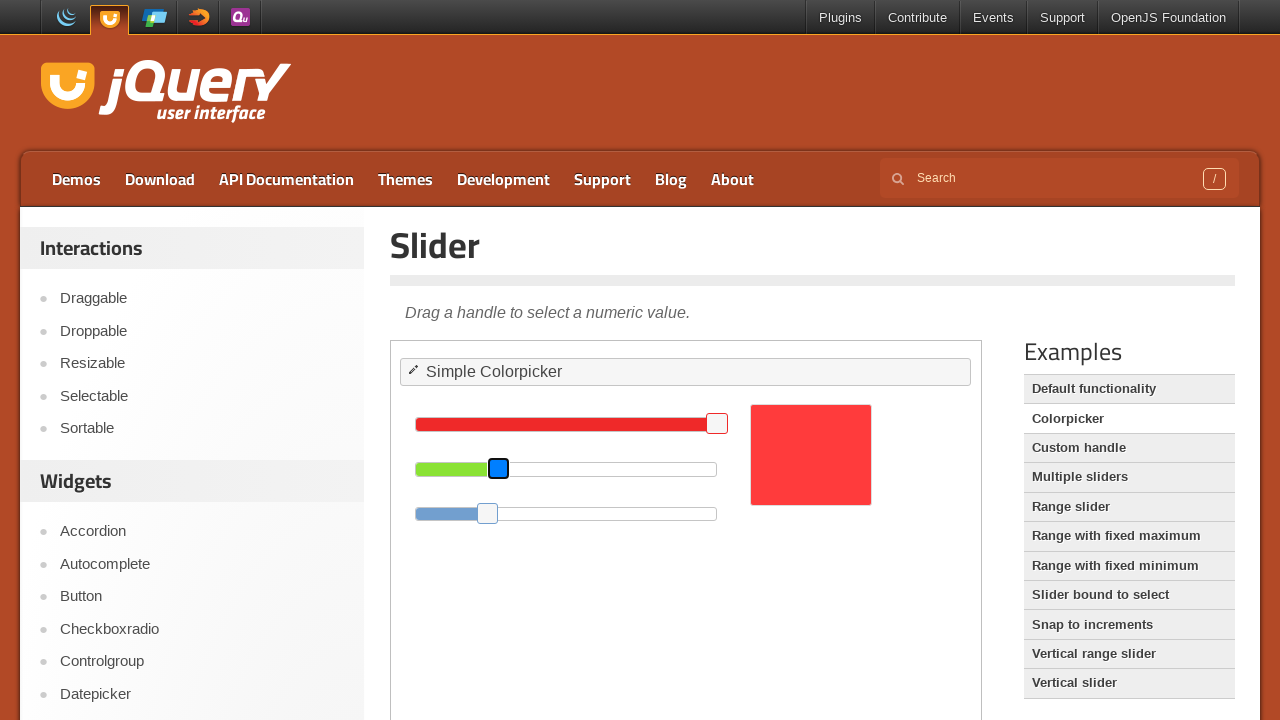

Dragged slider right towards yellow (movement 5 of 23) at (510, 468)
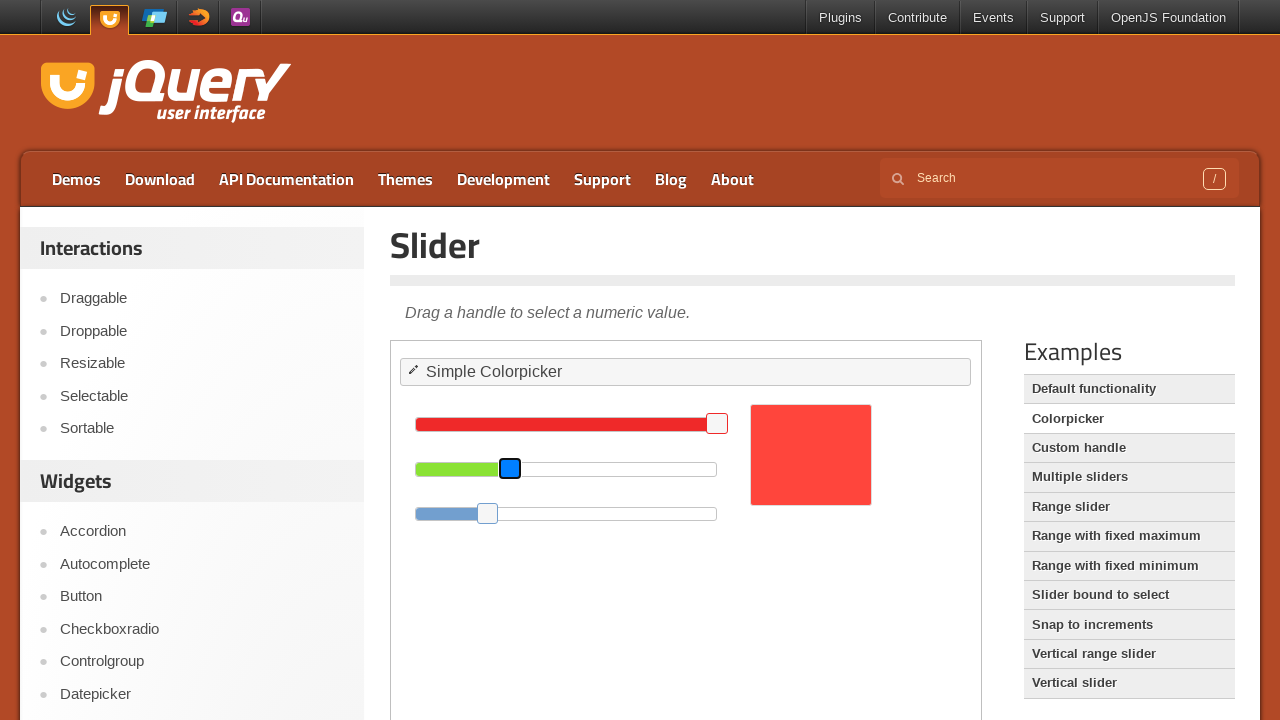

Waited 50ms for animation
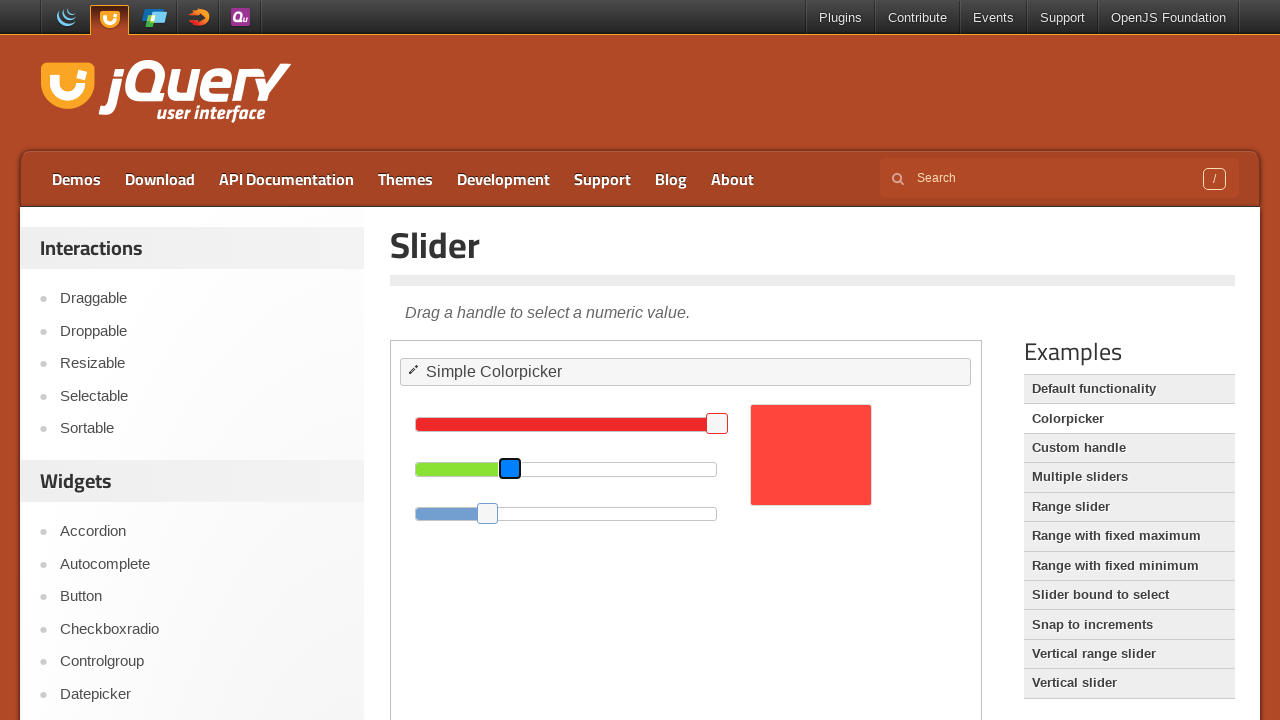

Dragged slider right towards yellow (movement 6 of 23) at (522, 468)
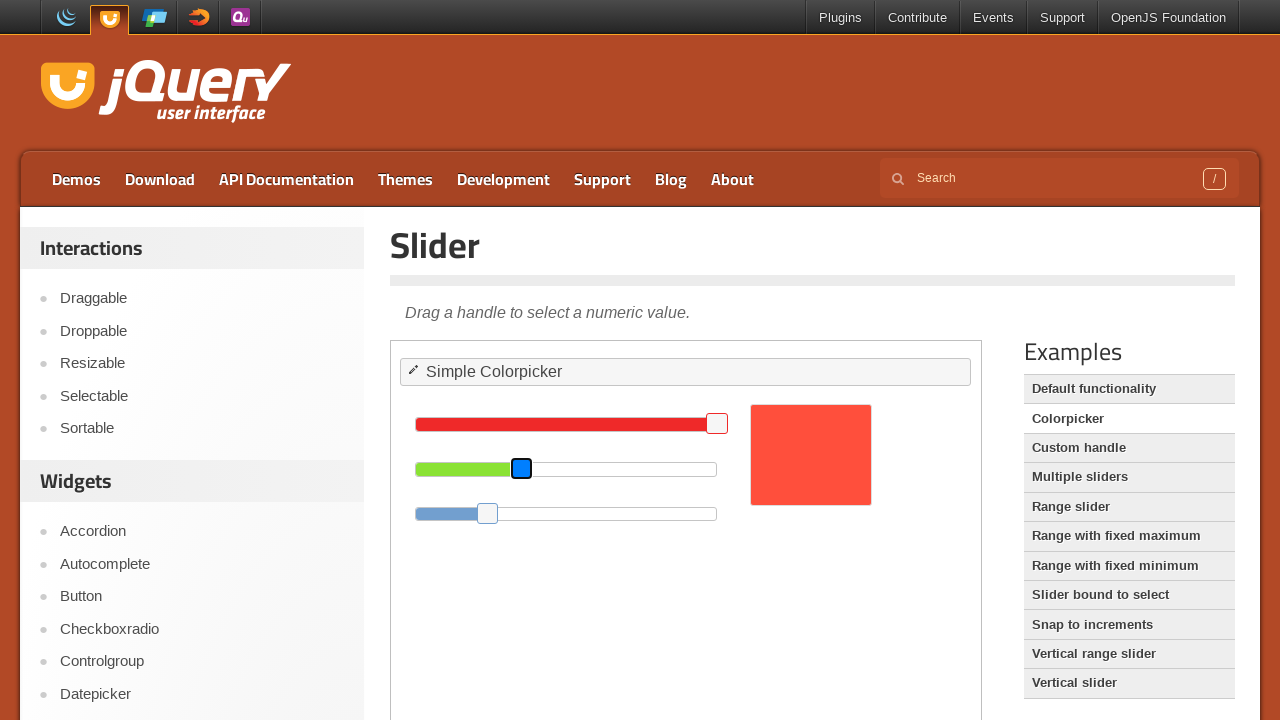

Waited 50ms for animation
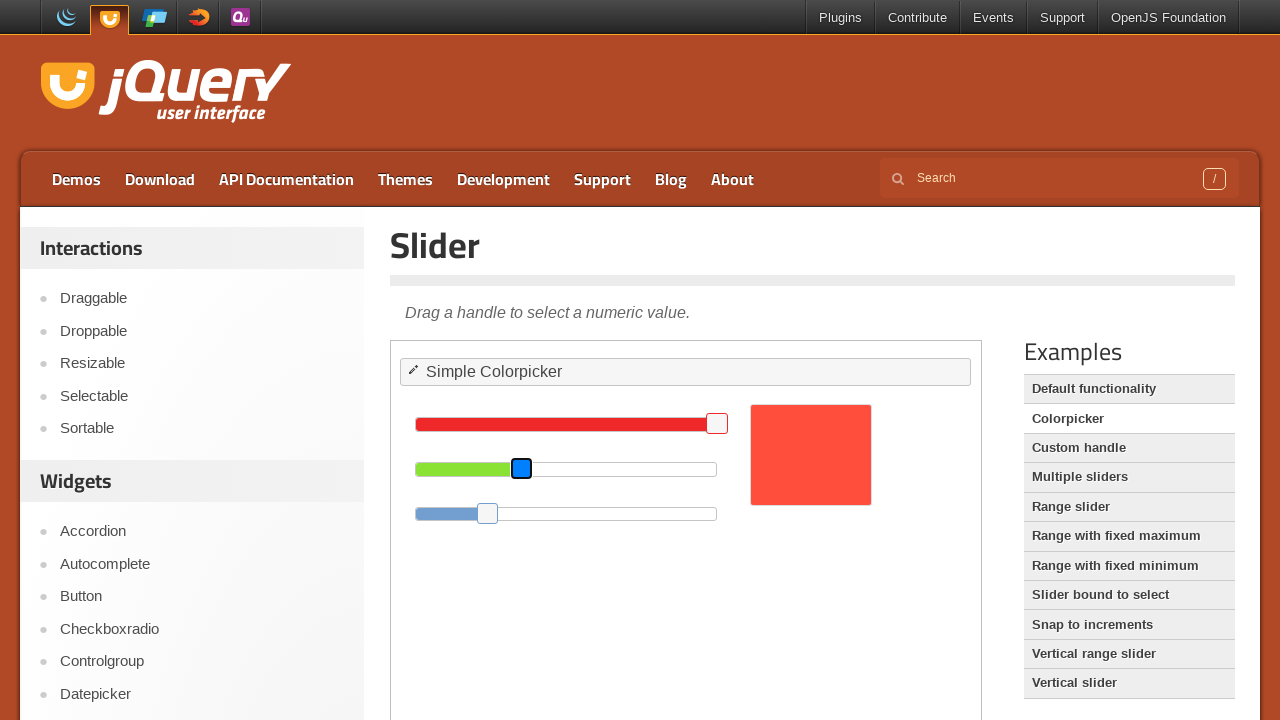

Dragged slider right towards yellow (movement 7 of 23) at (534, 468)
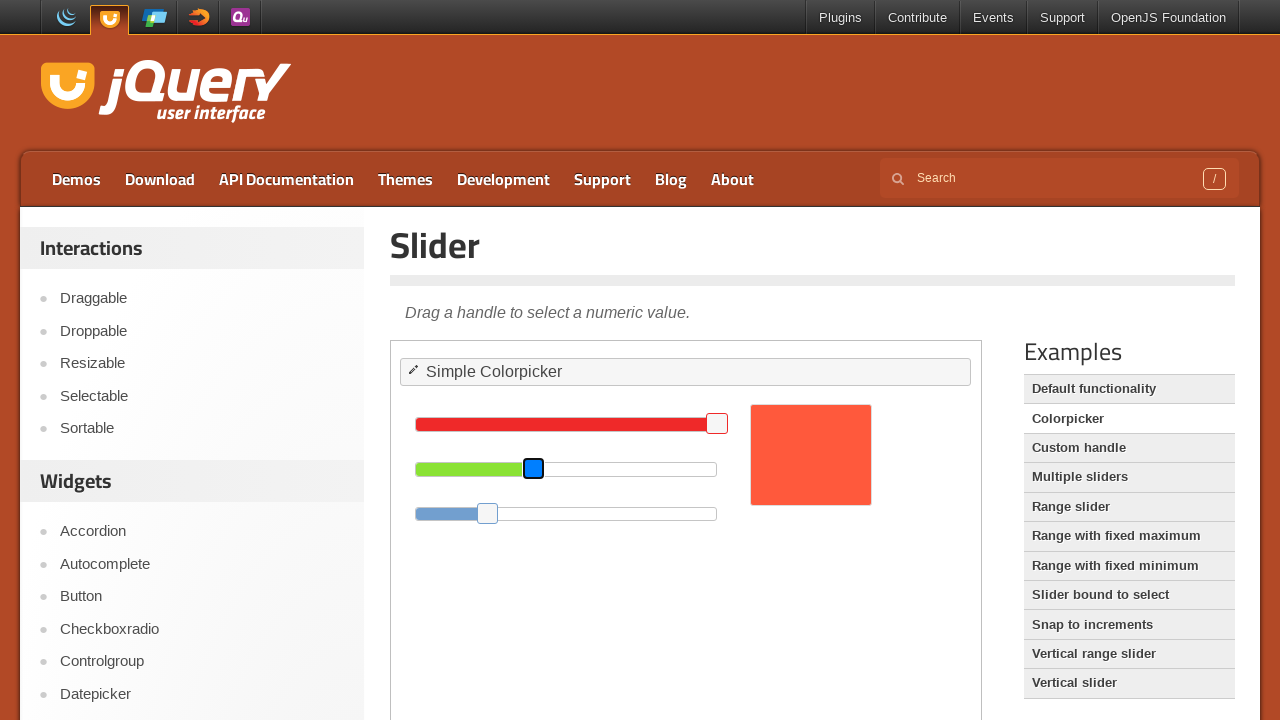

Waited 50ms for animation
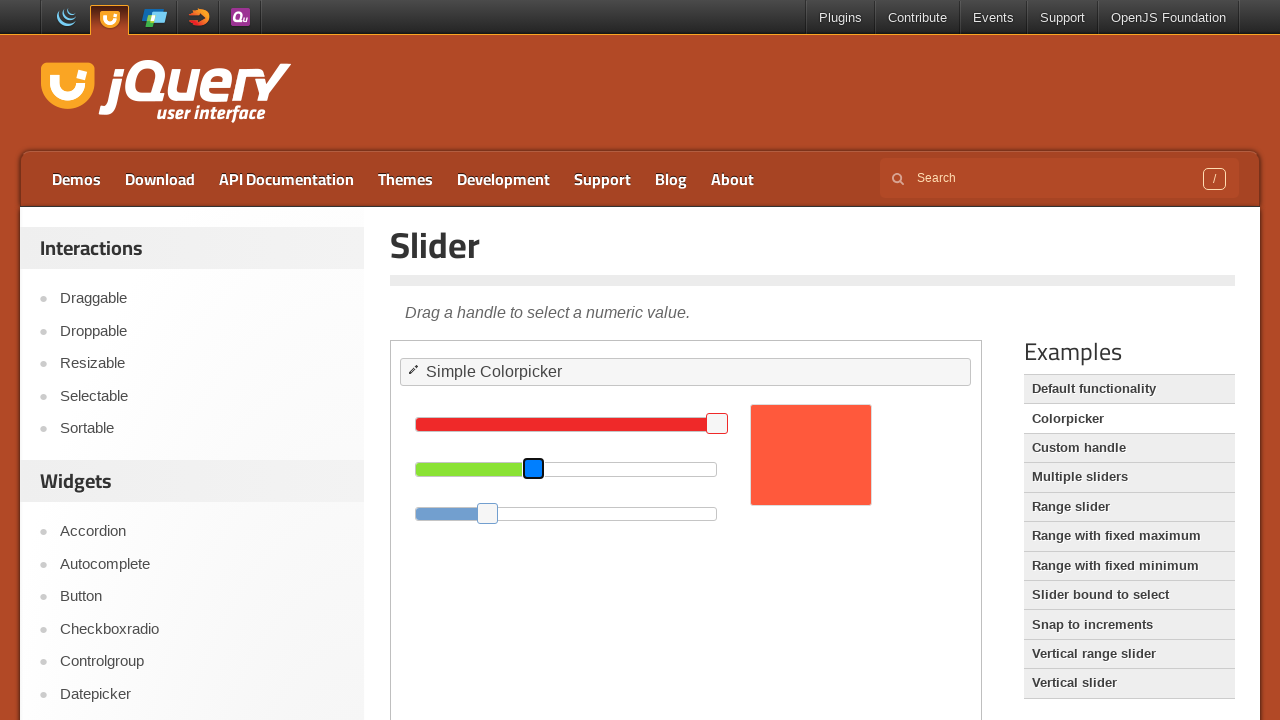

Dragged slider right towards yellow (movement 8 of 23) at (546, 468)
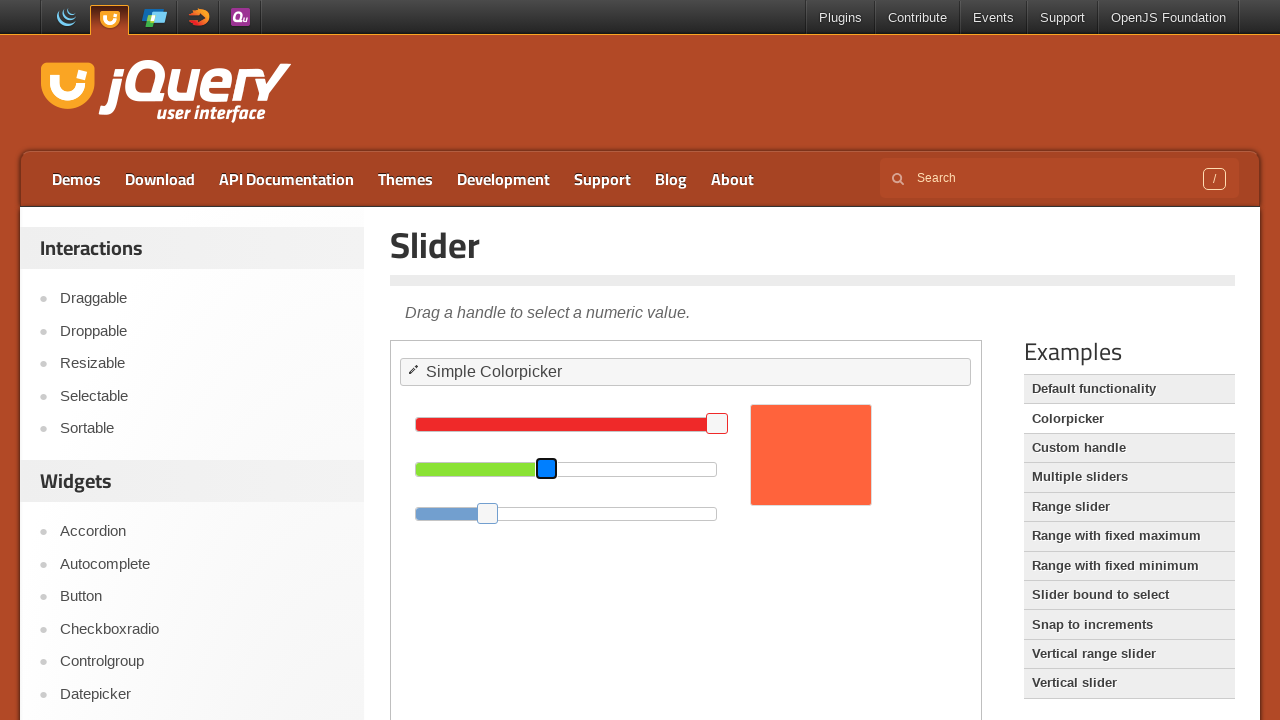

Waited 50ms for animation
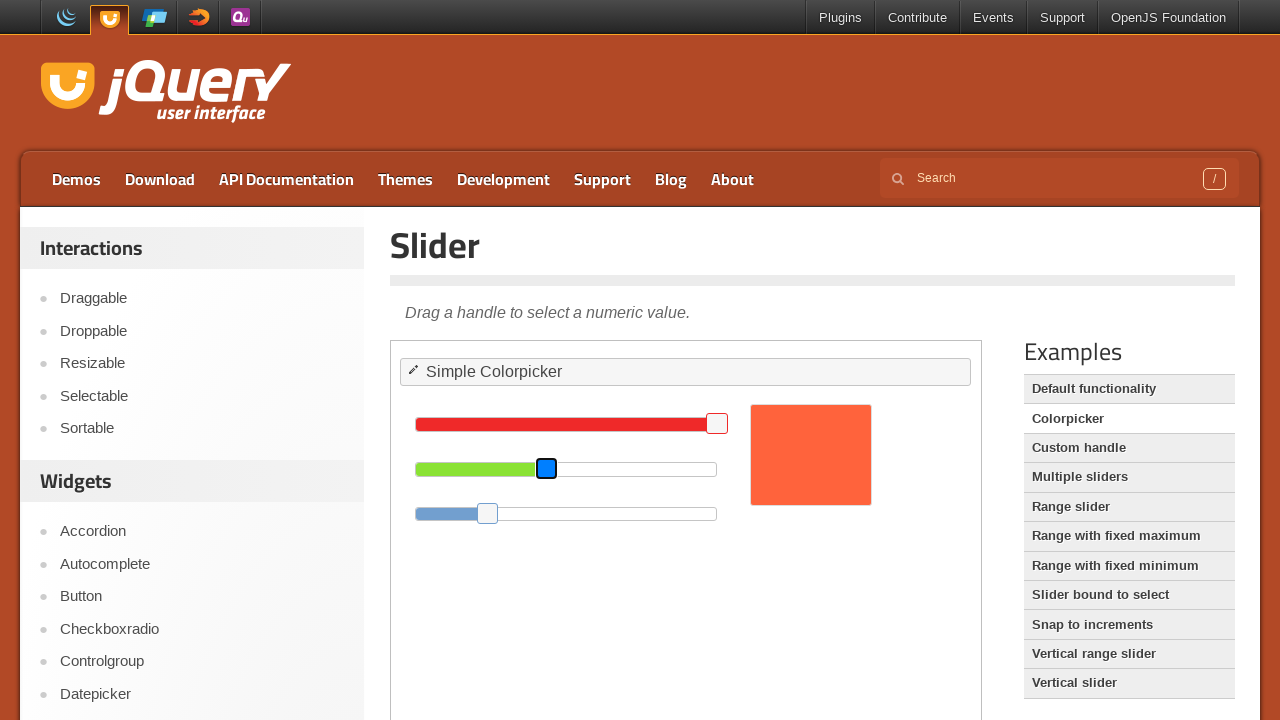

Dragged slider right towards yellow (movement 9 of 23) at (558, 468)
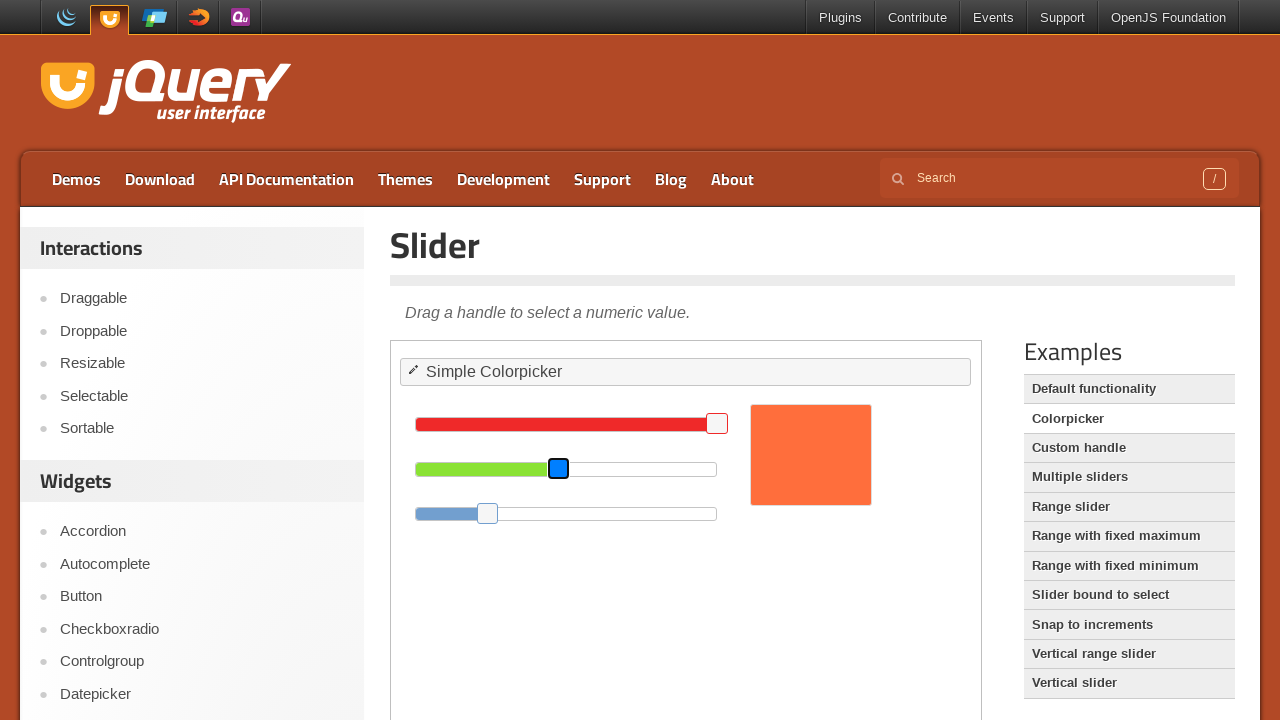

Waited 50ms for animation
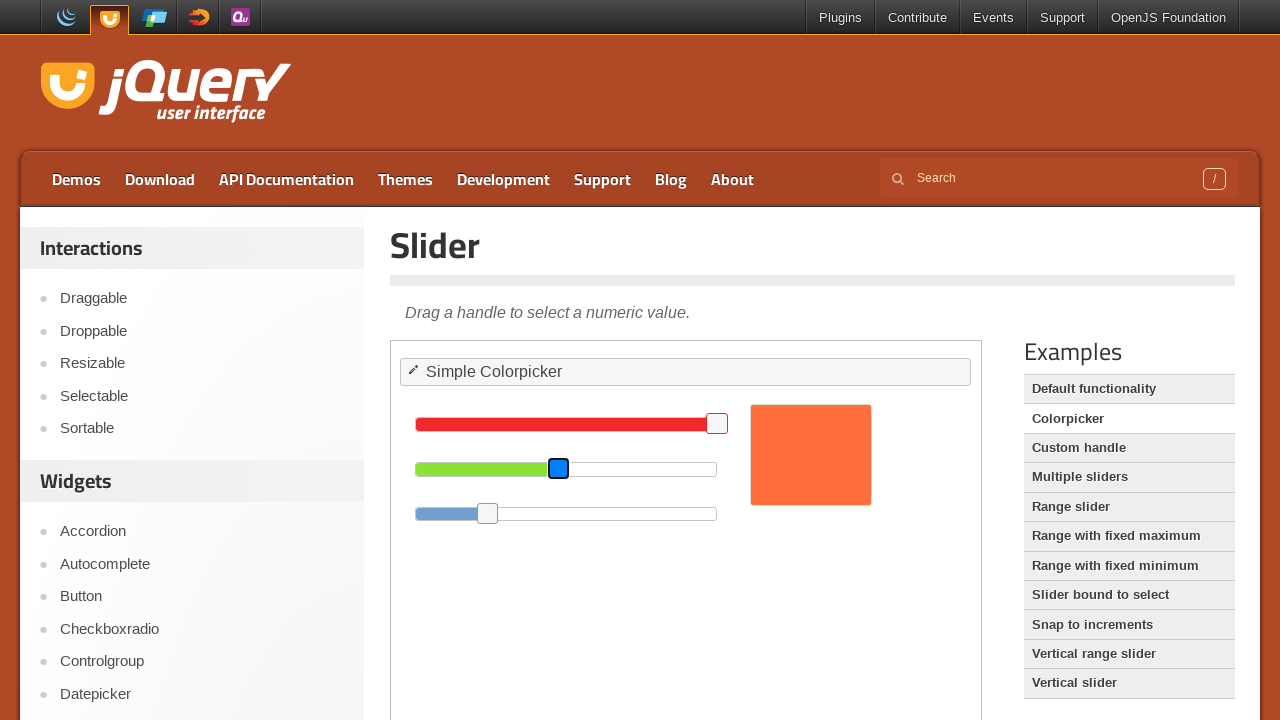

Dragged slider right towards yellow (movement 10 of 23) at (570, 468)
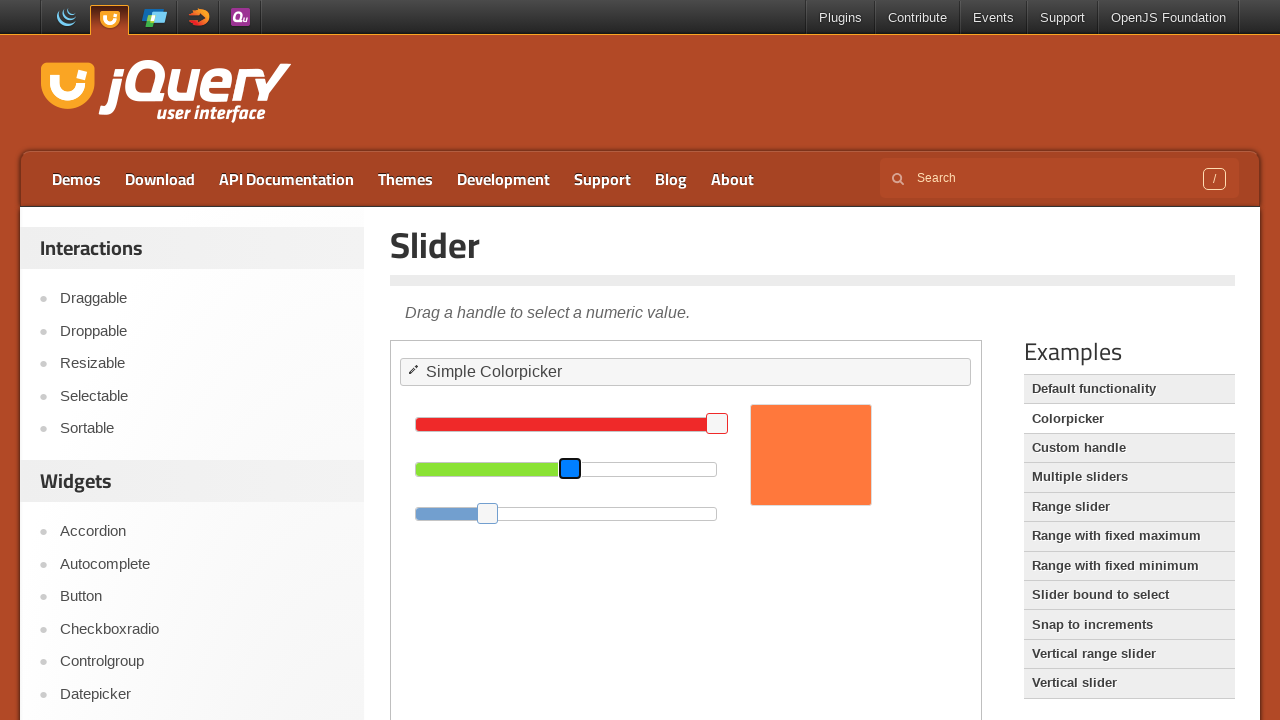

Waited 50ms for animation
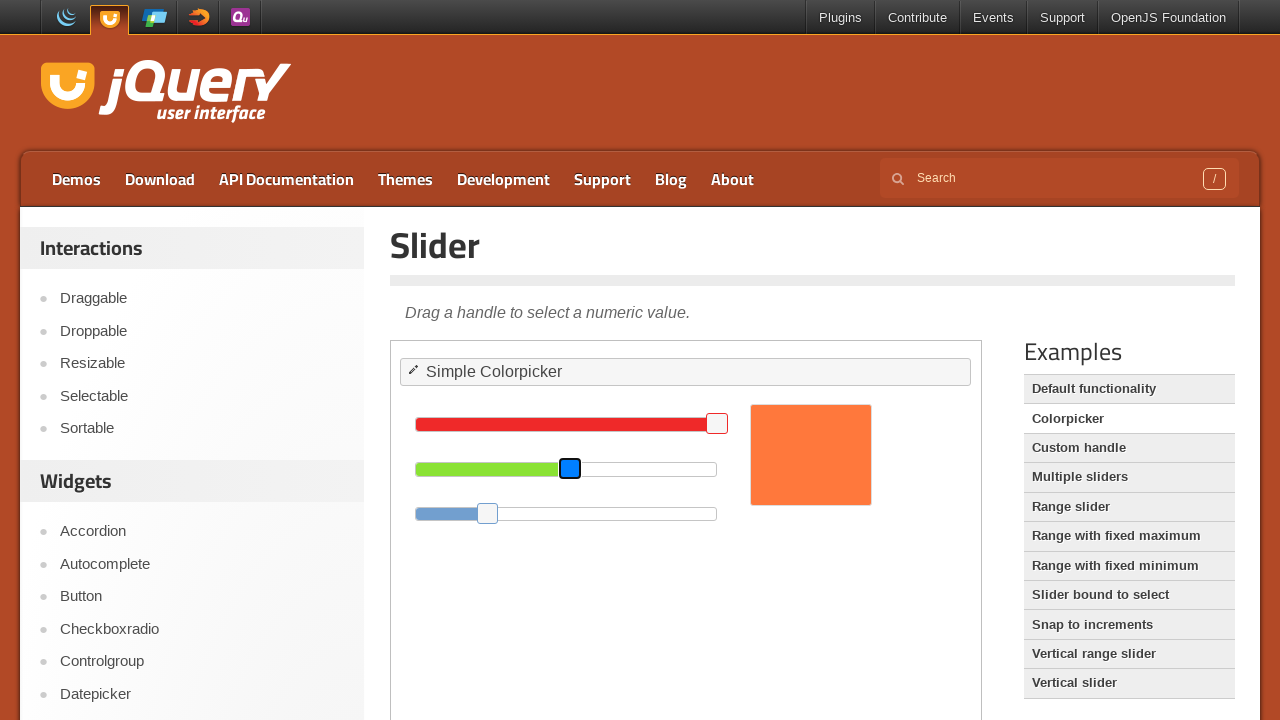

Dragged slider right towards yellow (movement 11 of 23) at (582, 468)
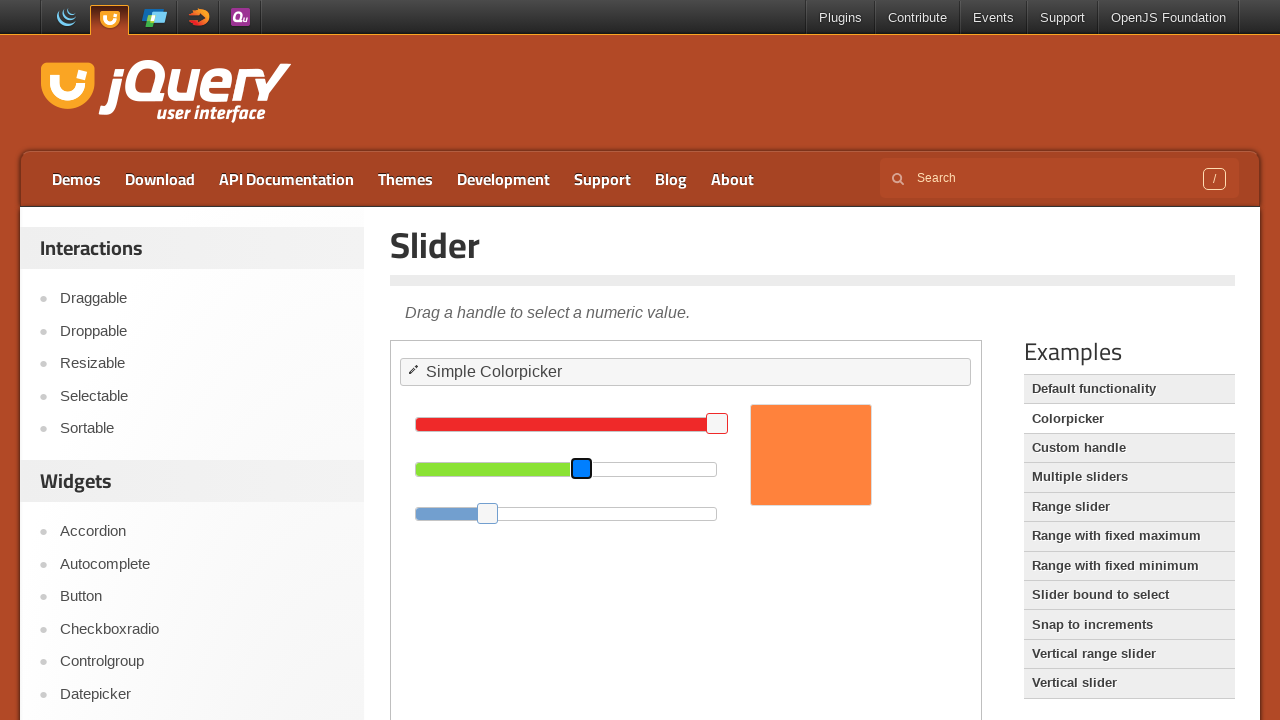

Waited 50ms for animation
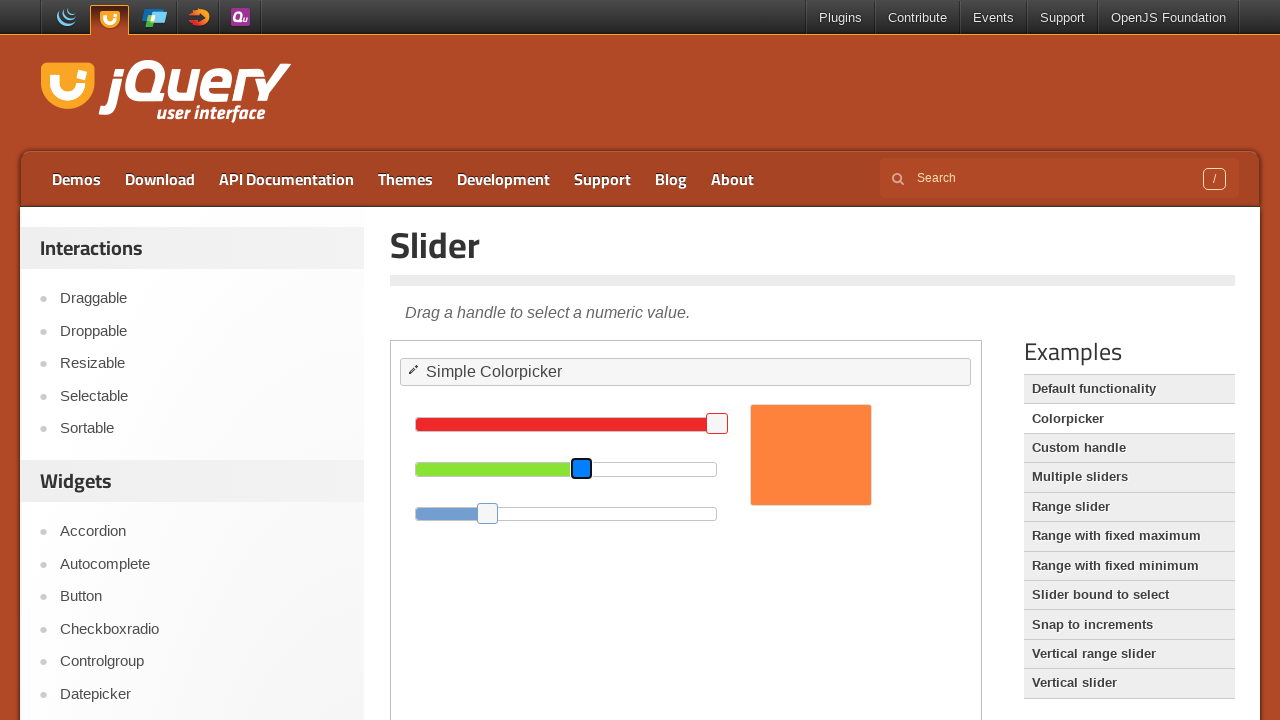

Dragged slider right towards yellow (movement 12 of 23) at (594, 468)
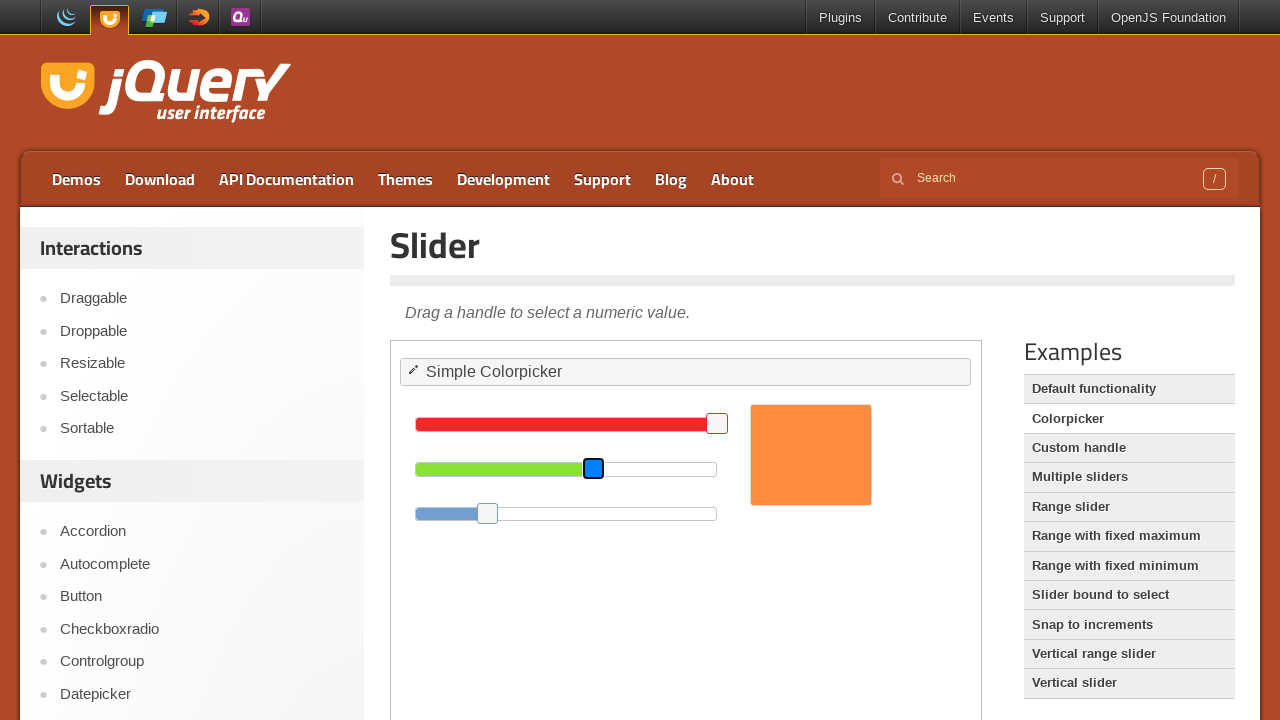

Waited 50ms for animation
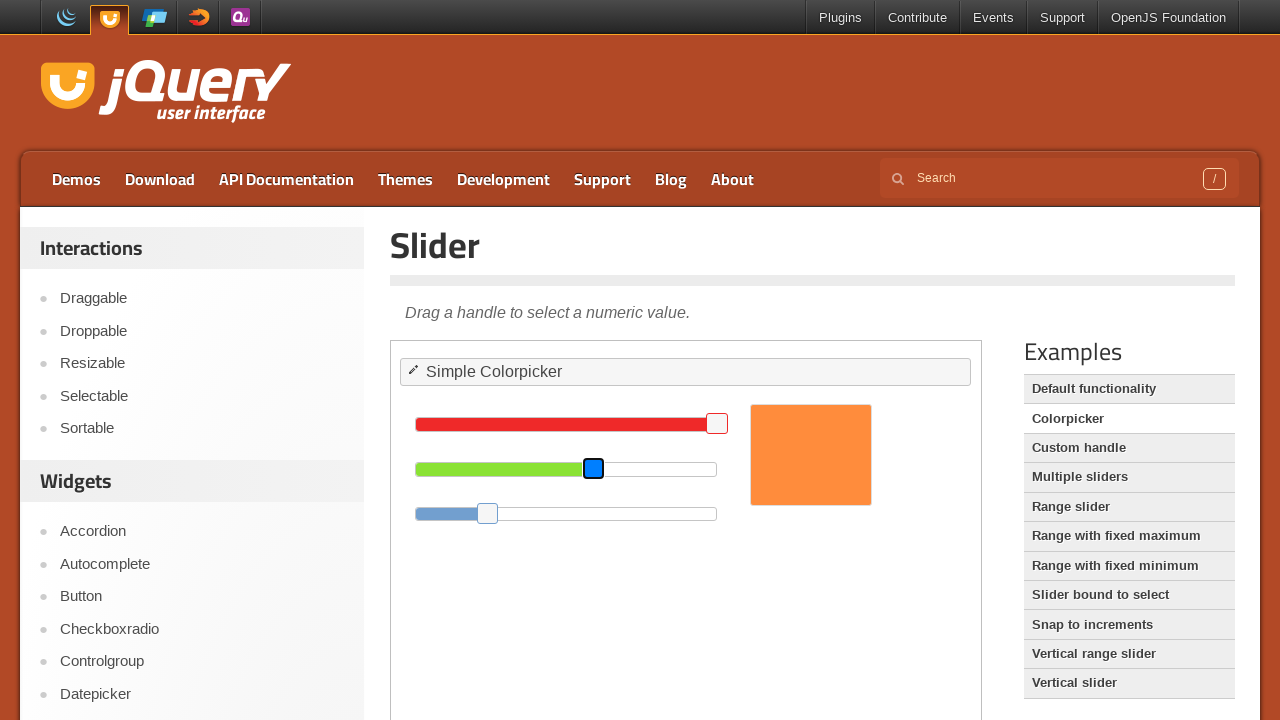

Dragged slider right towards yellow (movement 13 of 23) at (606, 468)
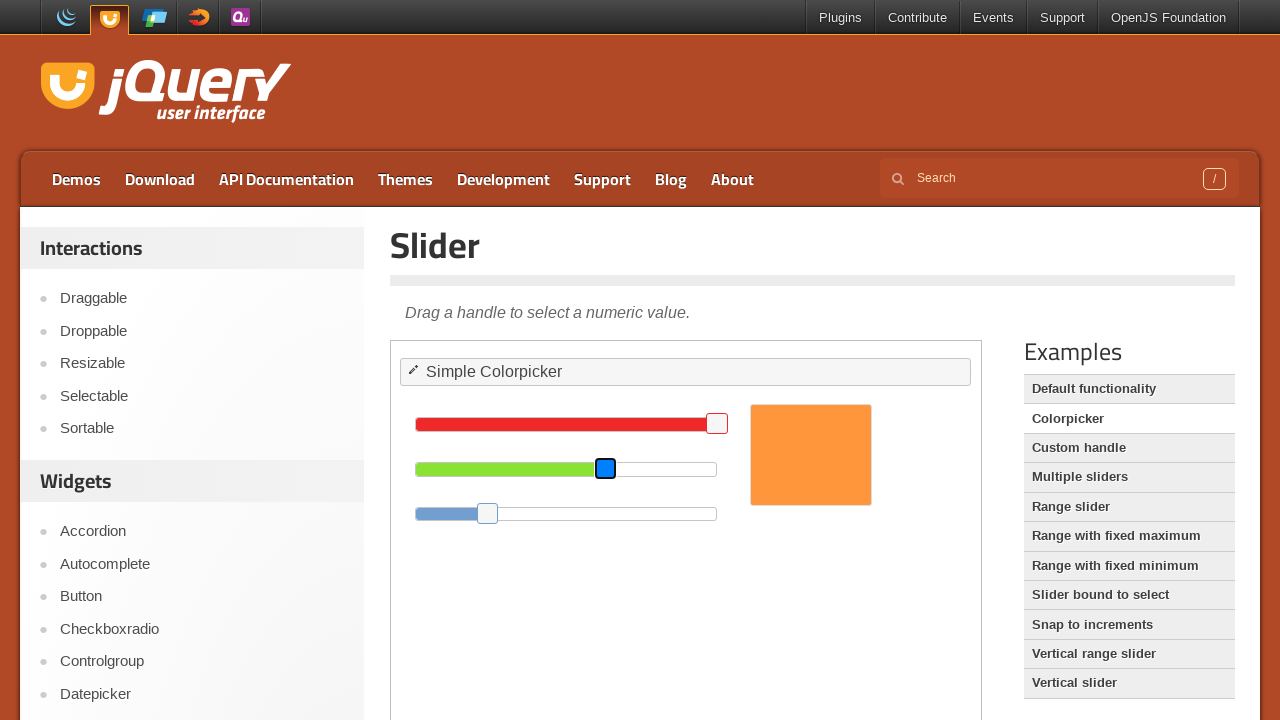

Waited 50ms for animation
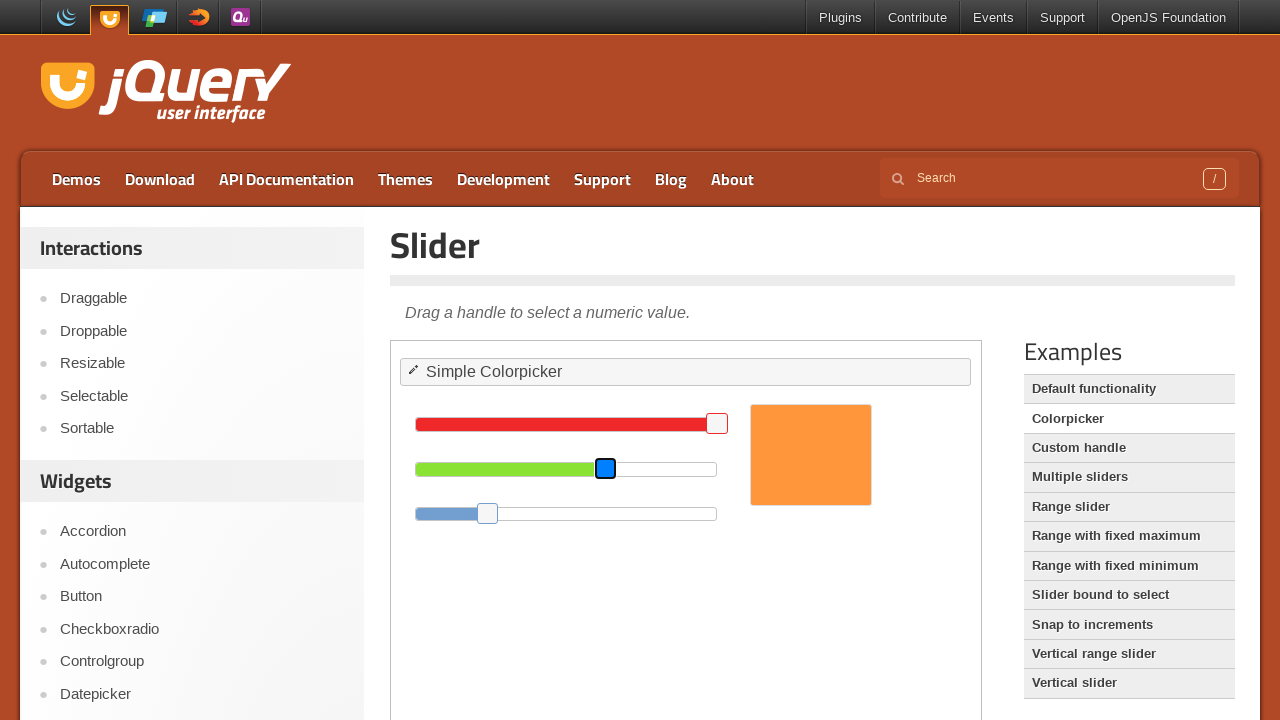

Dragged slider right towards yellow (movement 14 of 23) at (618, 468)
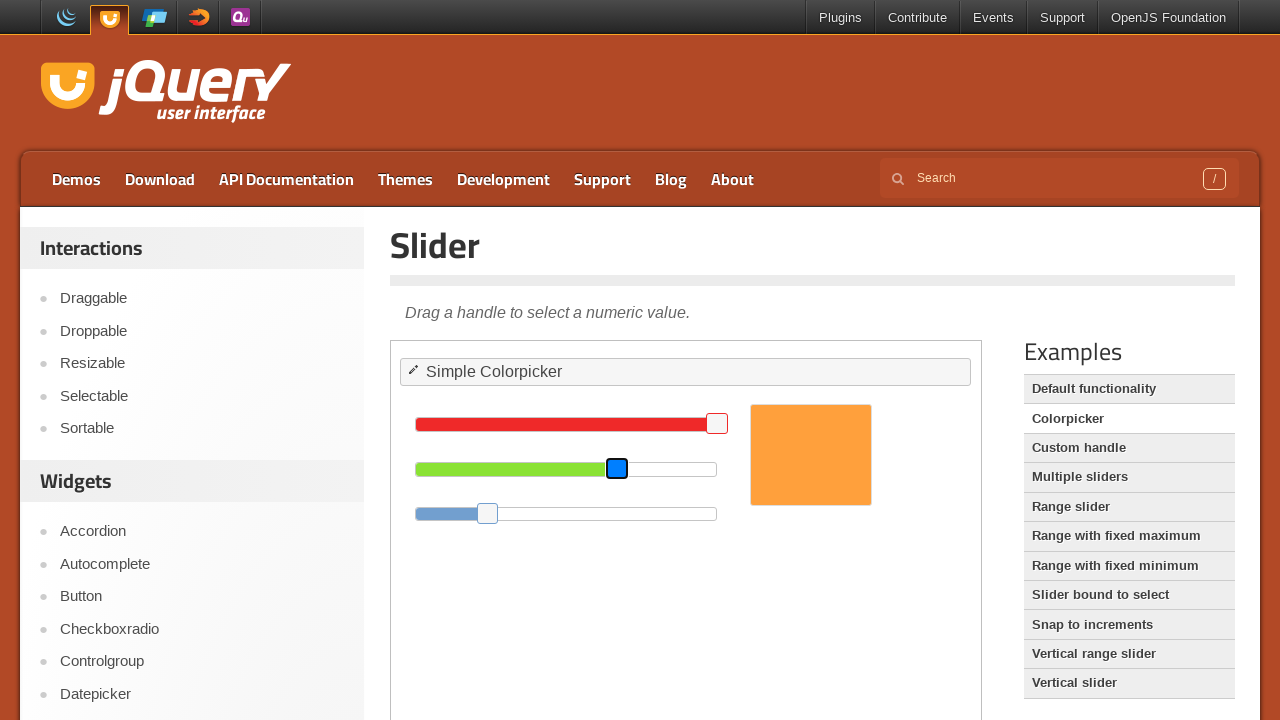

Waited 50ms for animation
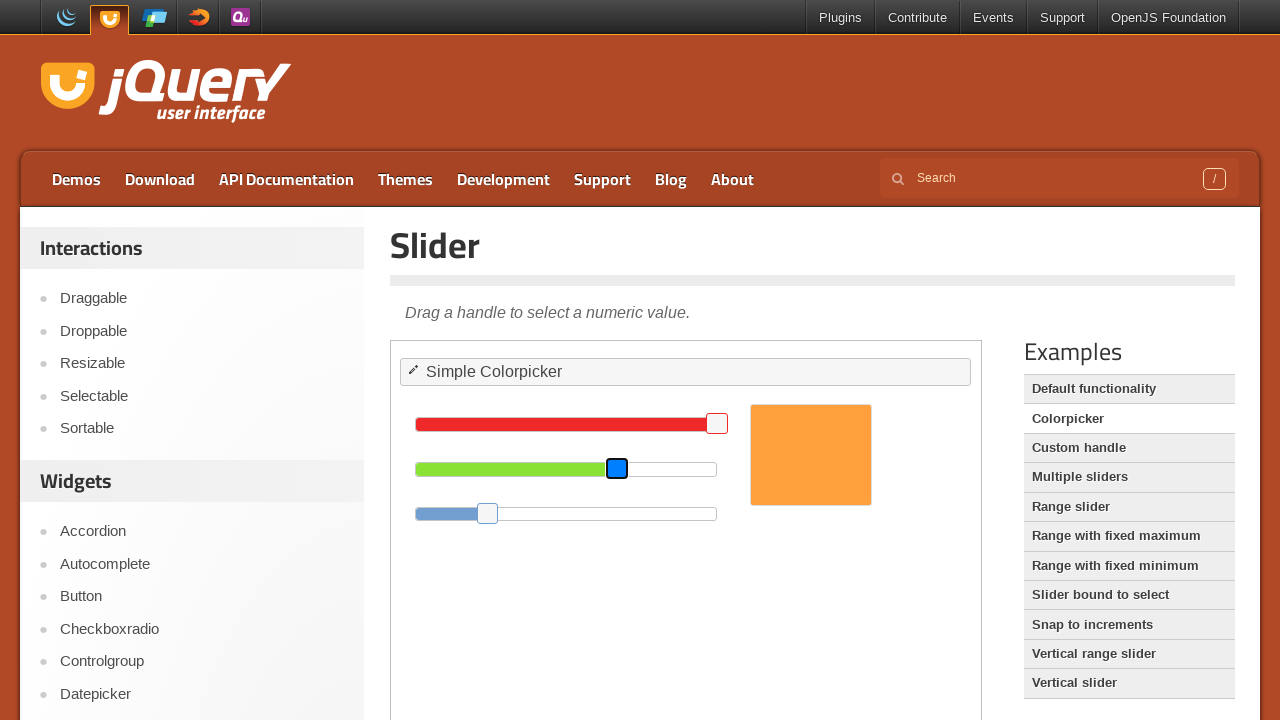

Dragged slider right towards yellow (movement 15 of 23) at (630, 468)
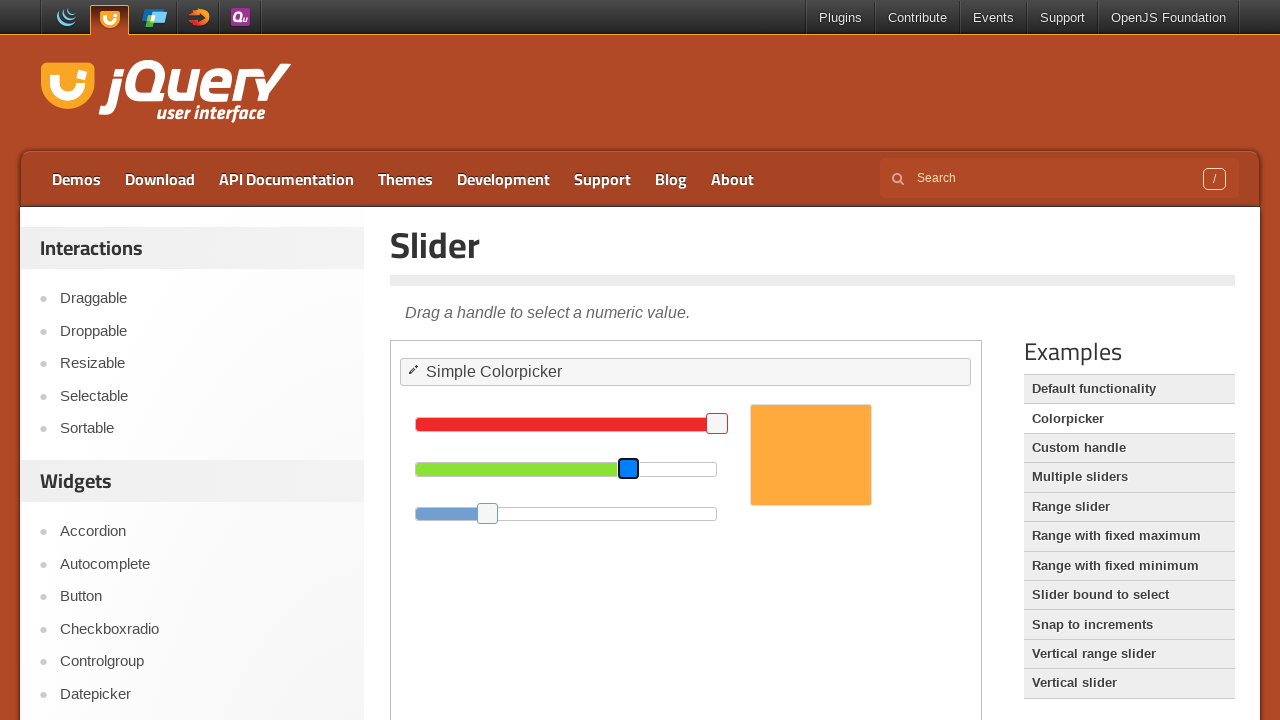

Waited 50ms for animation
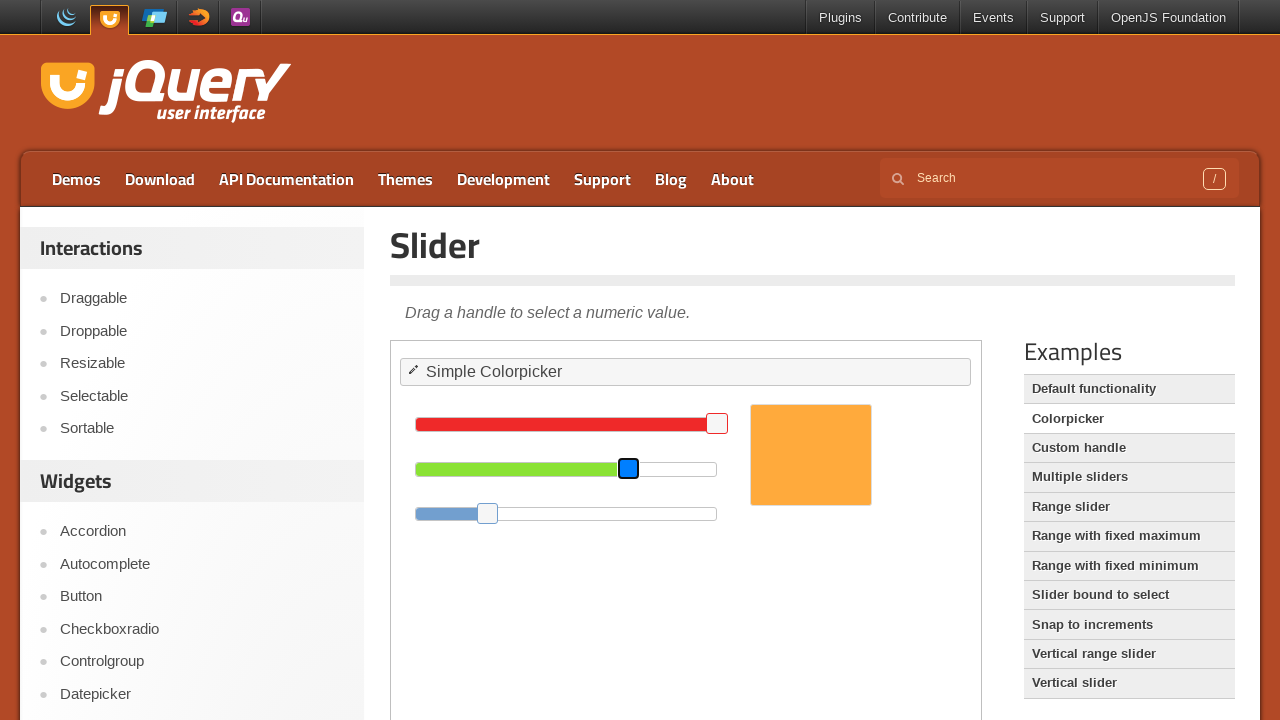

Dragged slider right towards yellow (movement 16 of 23) at (642, 468)
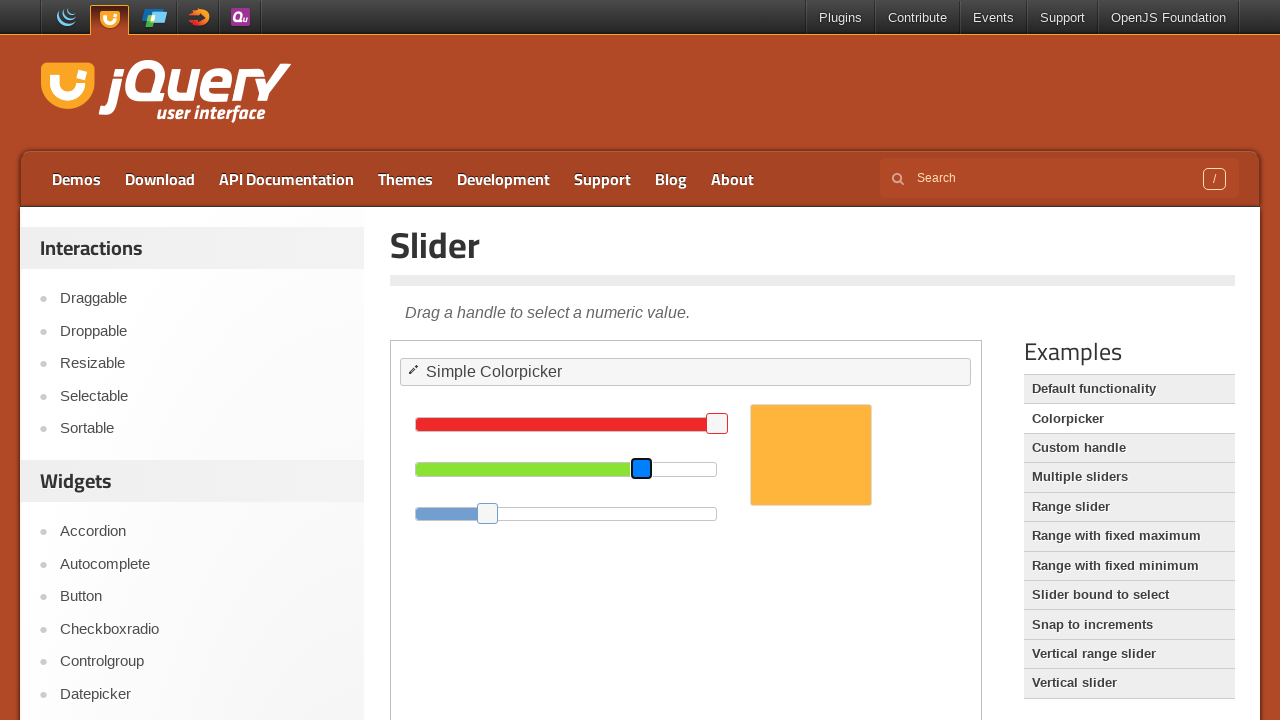

Waited 50ms for animation
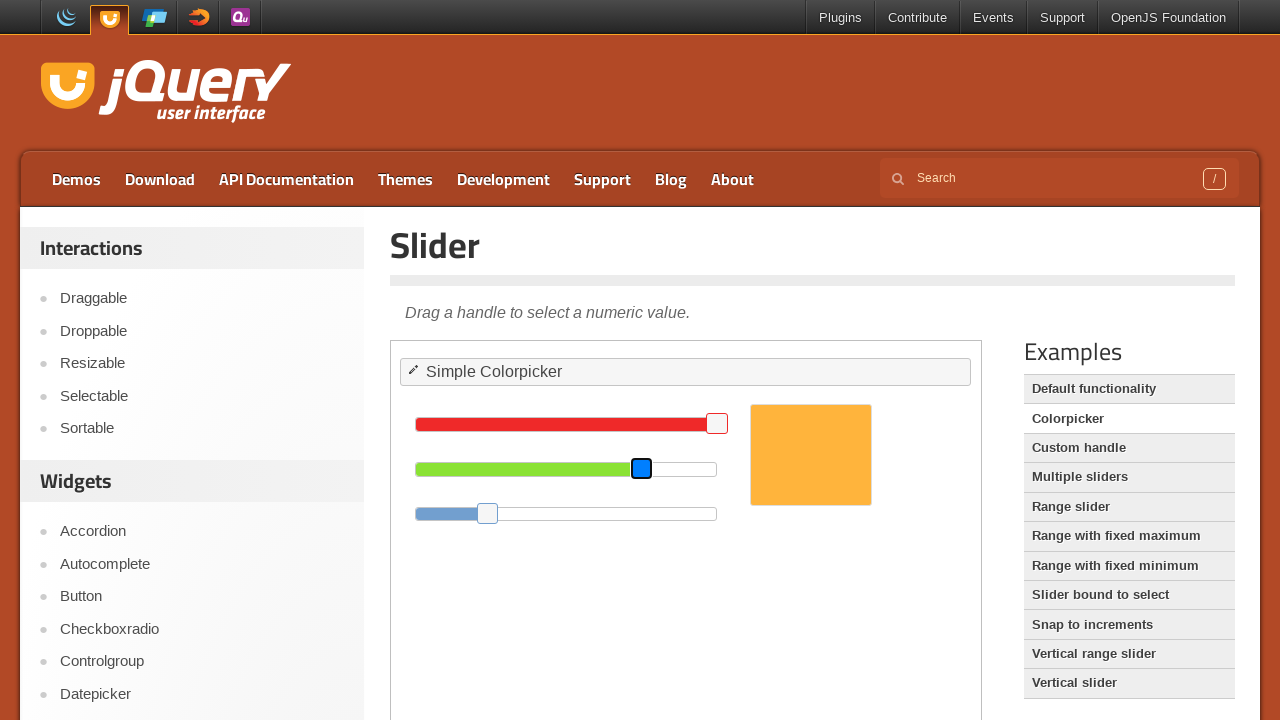

Dragged slider right towards yellow (movement 17 of 23) at (654, 468)
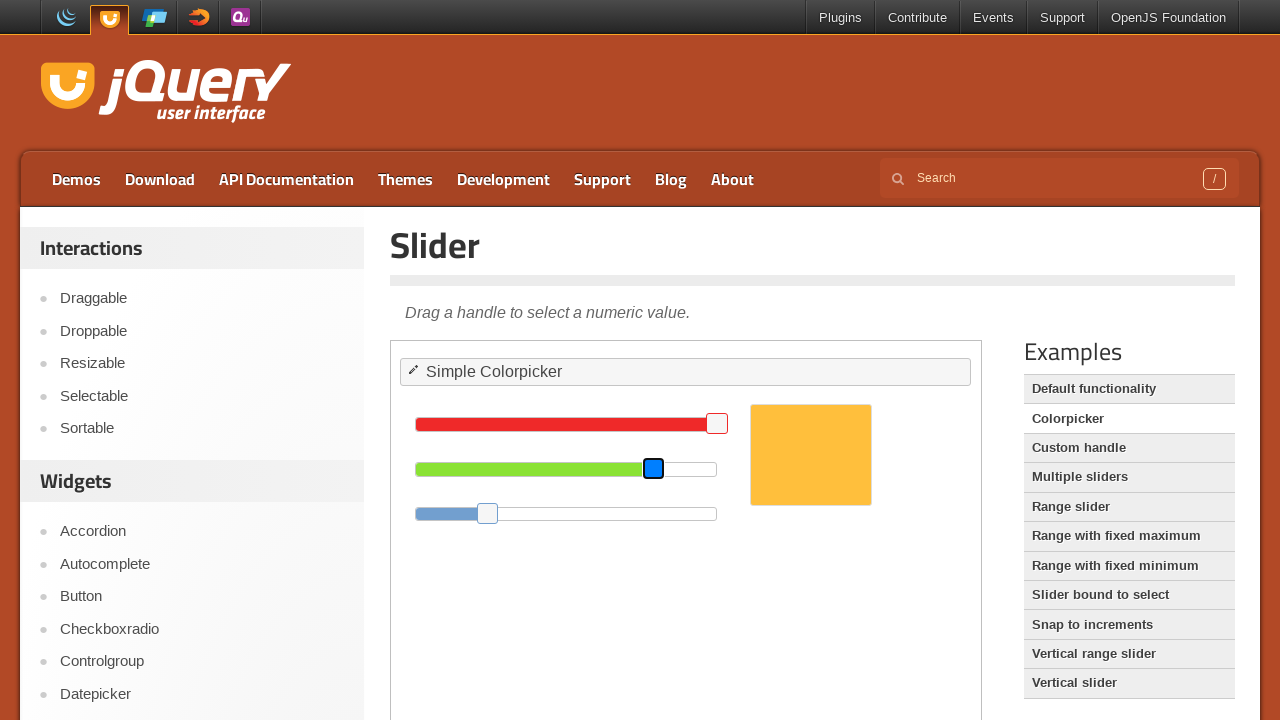

Waited 50ms for animation
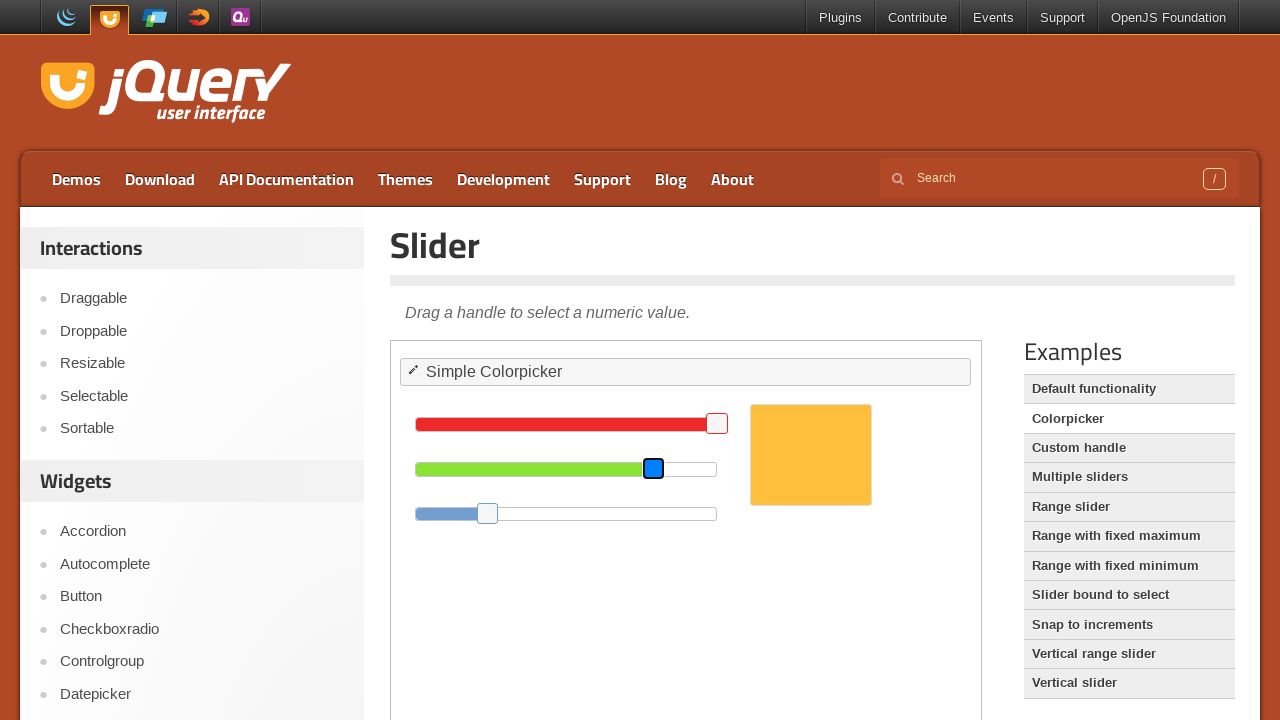

Dragged slider right towards yellow (movement 18 of 23) at (666, 468)
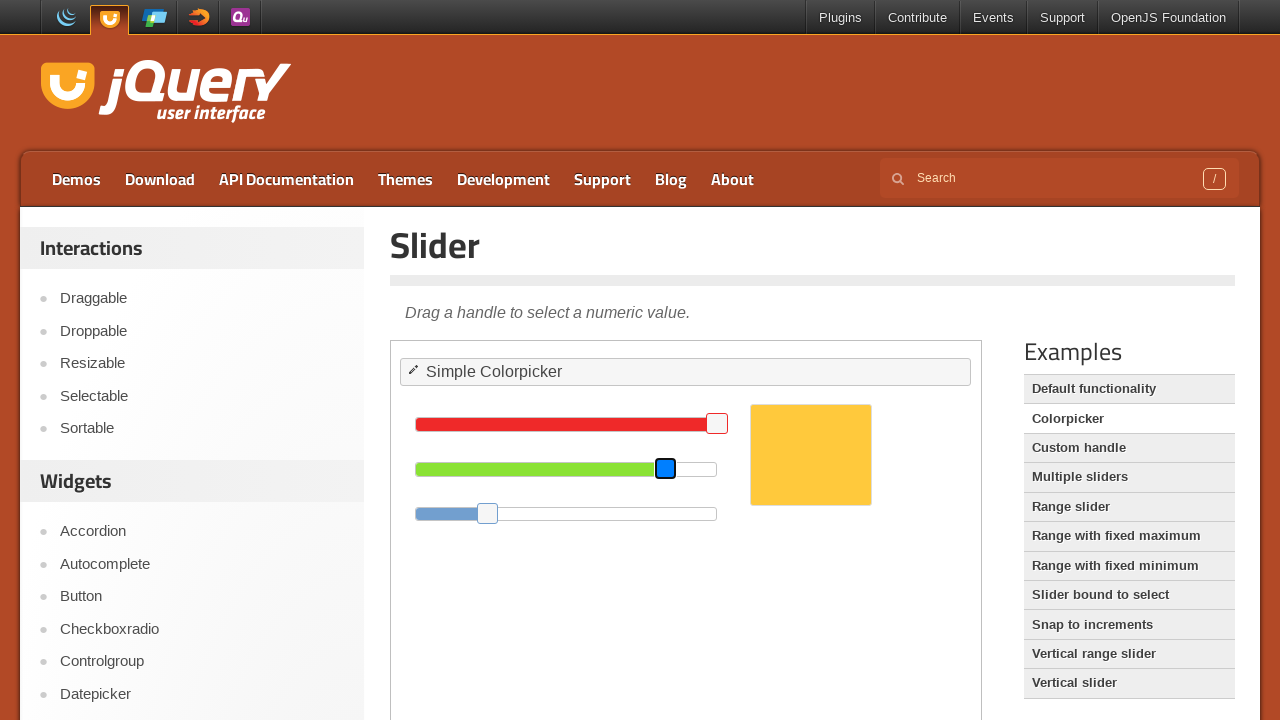

Waited 50ms for animation
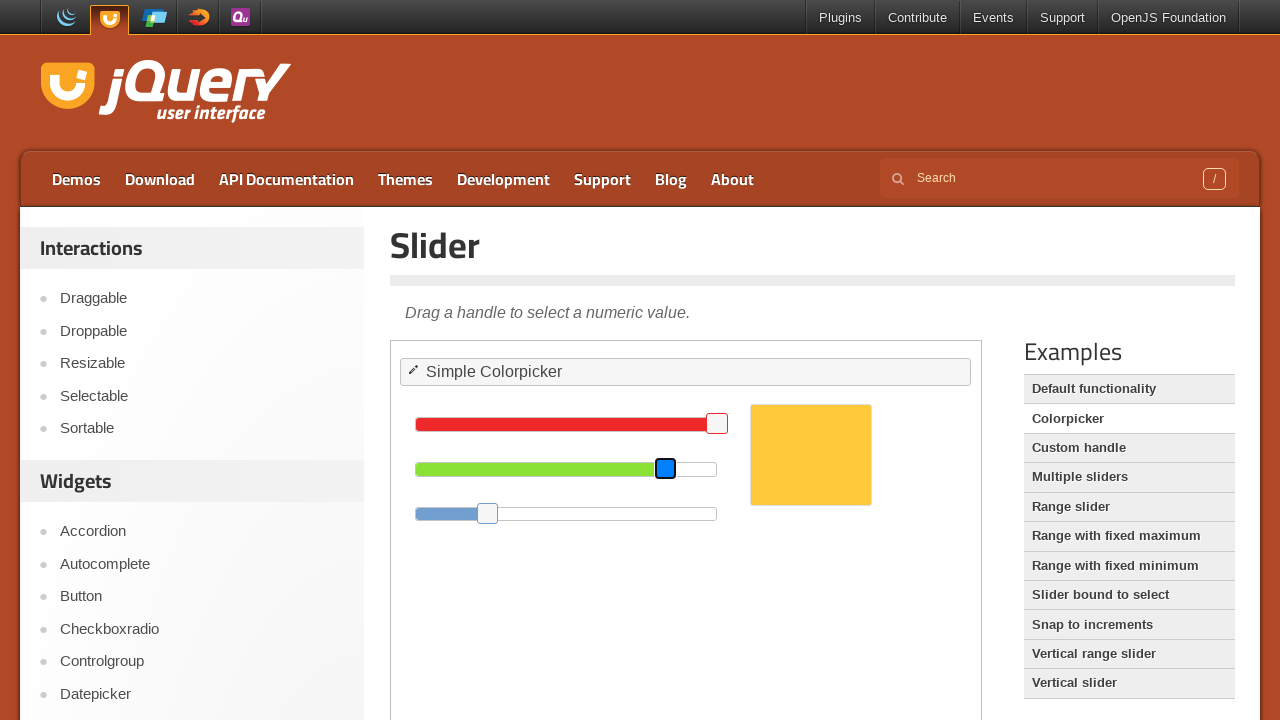

Dragged slider right towards yellow (movement 19 of 23) at (678, 468)
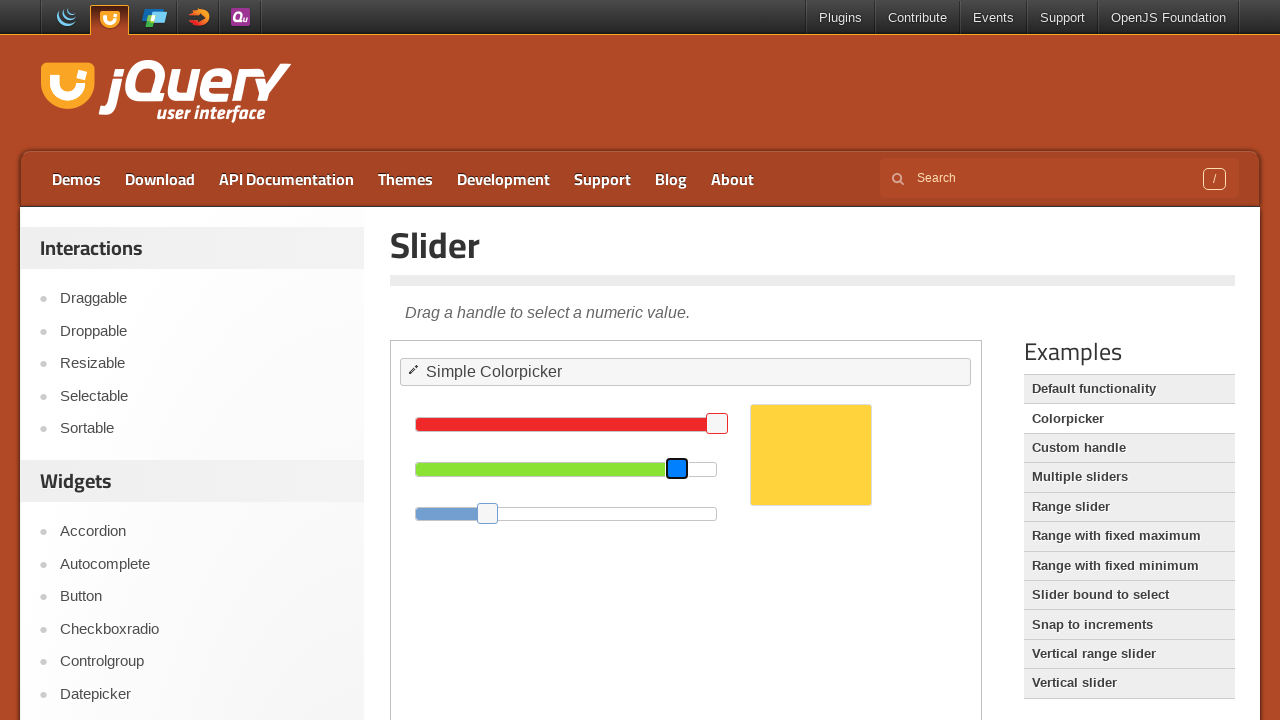

Waited 50ms for animation
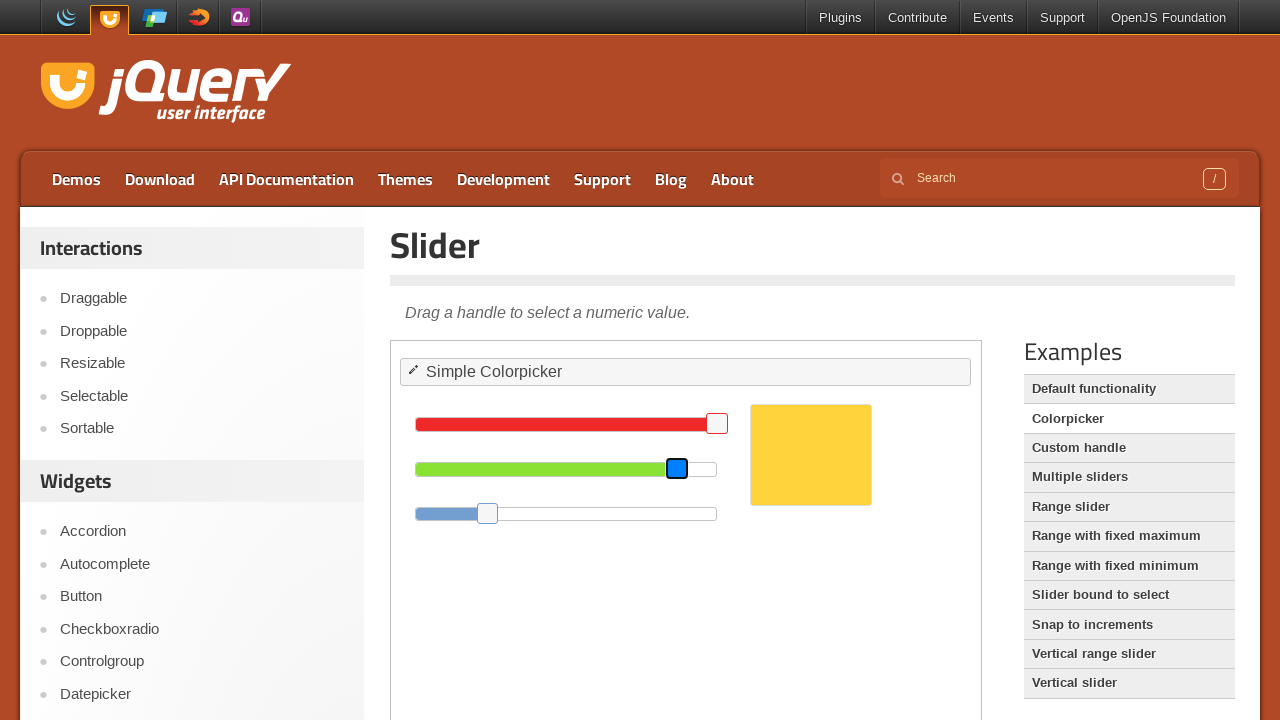

Dragged slider right towards yellow (movement 20 of 23) at (690, 468)
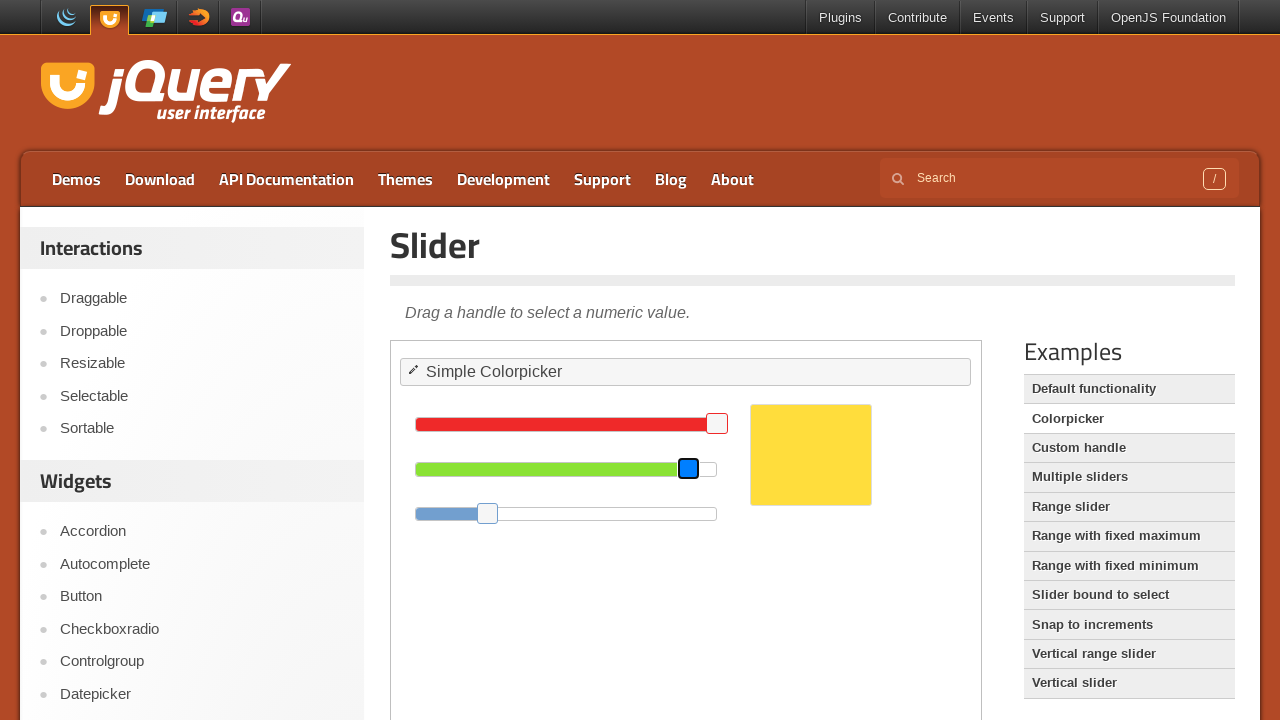

Waited 50ms for animation
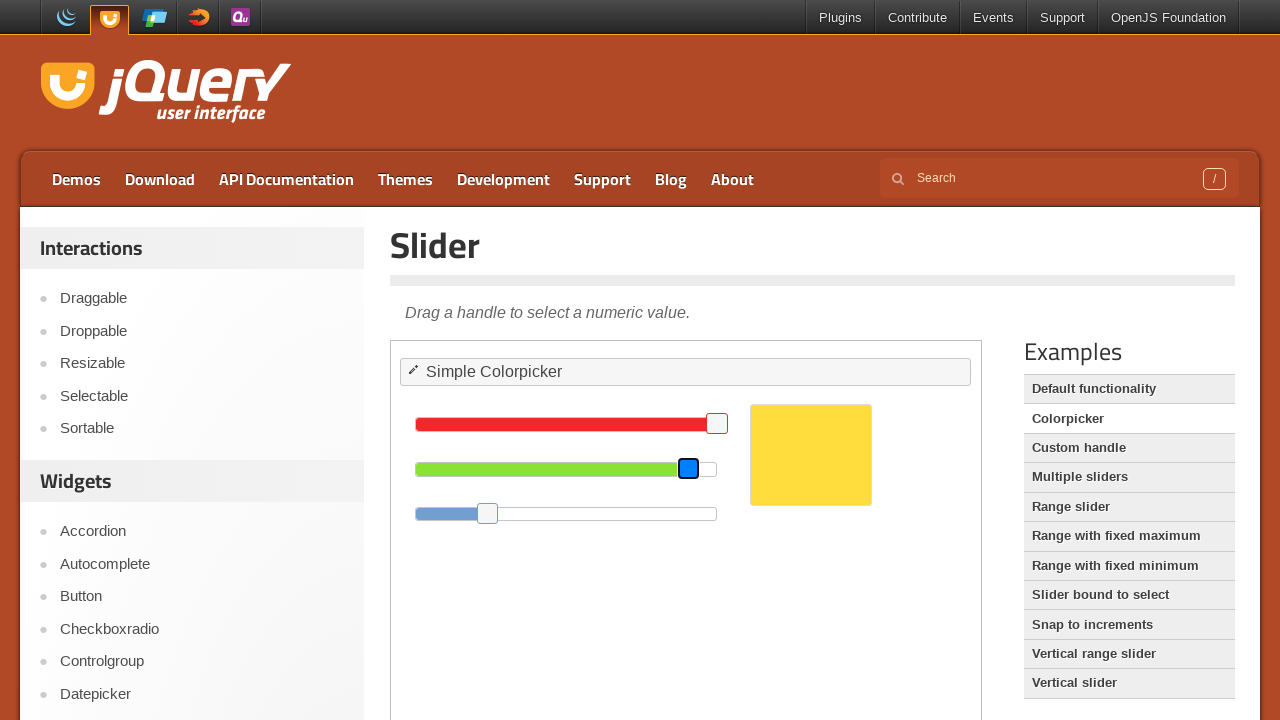

Dragged slider right towards yellow (movement 21 of 23) at (702, 468)
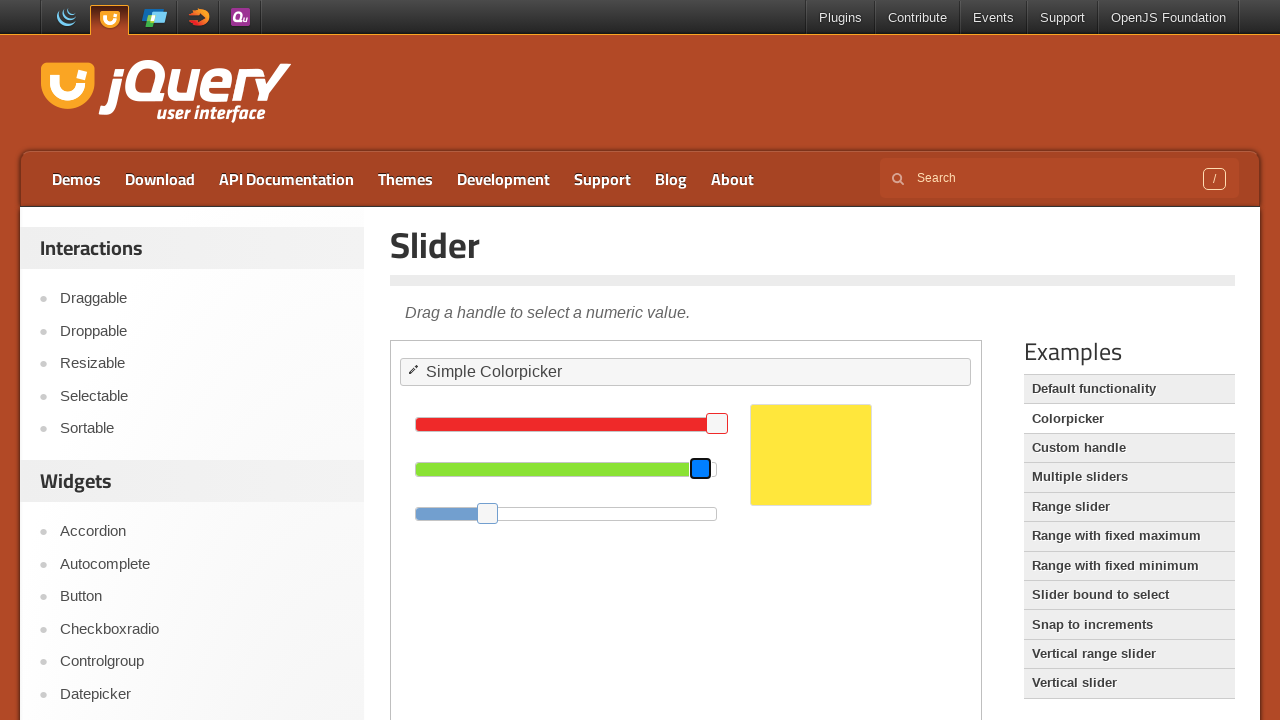

Waited 50ms for animation
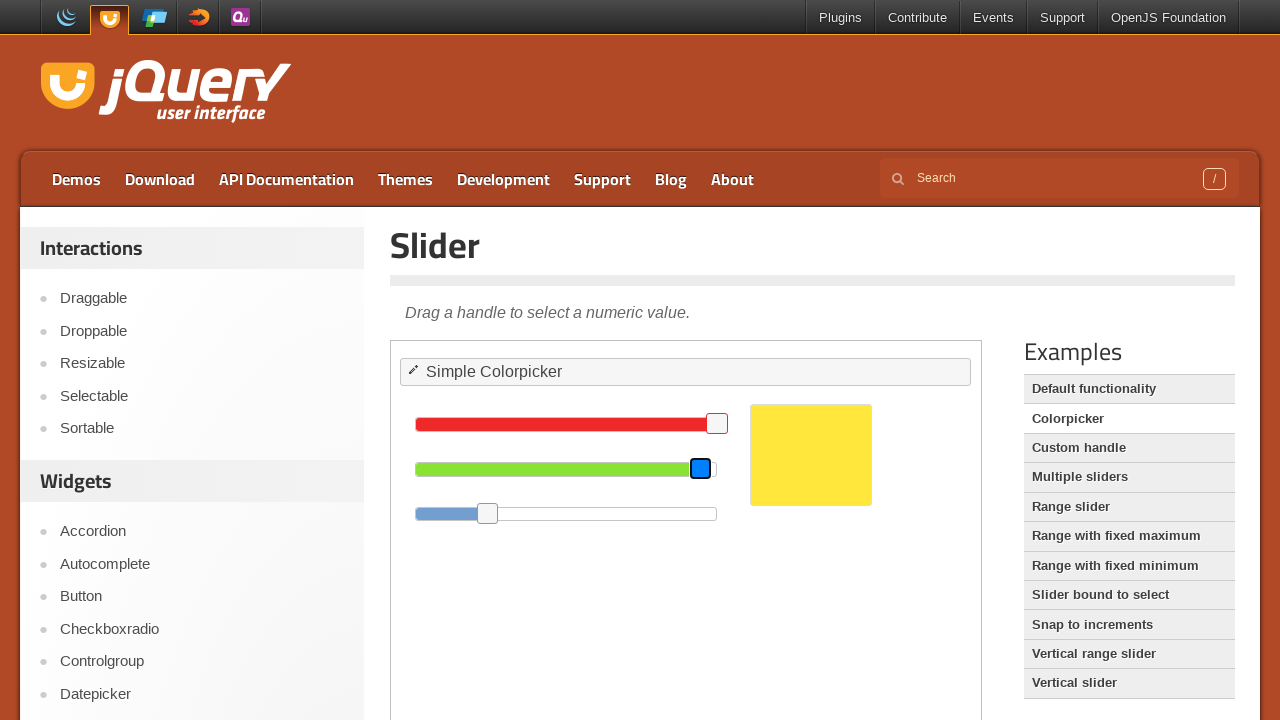

Dragged slider right towards yellow (movement 22 of 23) at (714, 468)
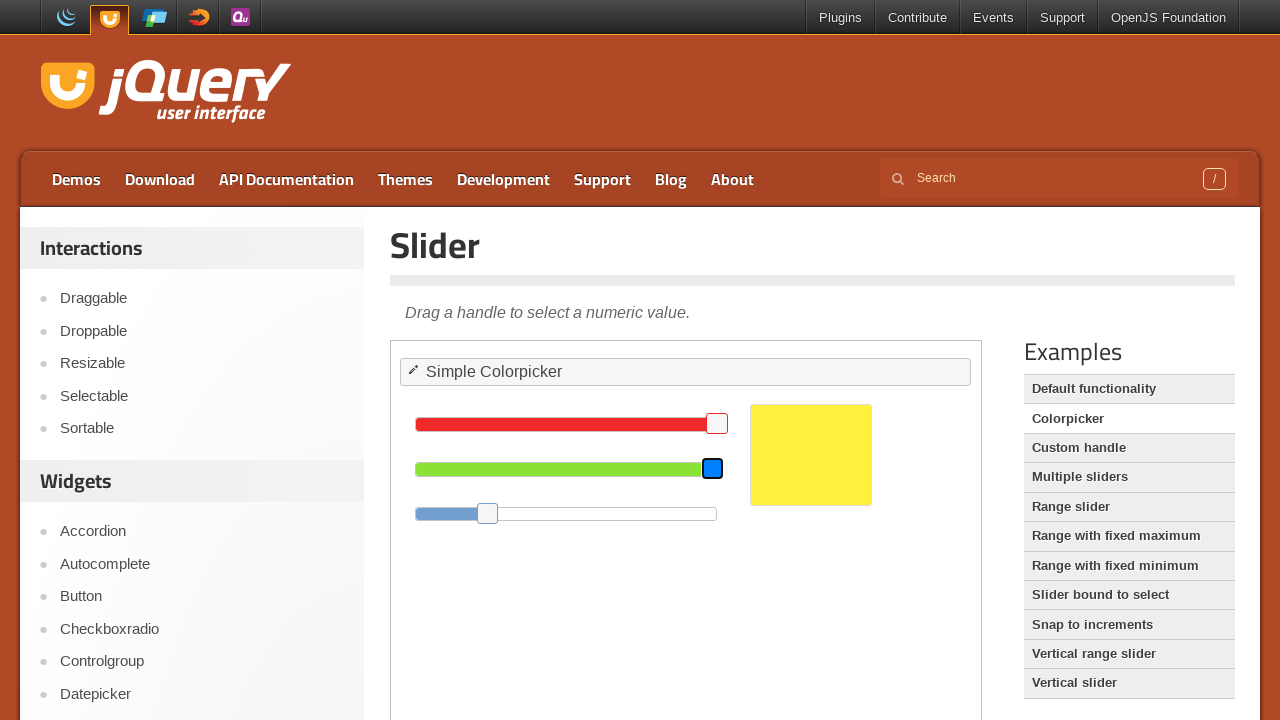

Waited 50ms for animation
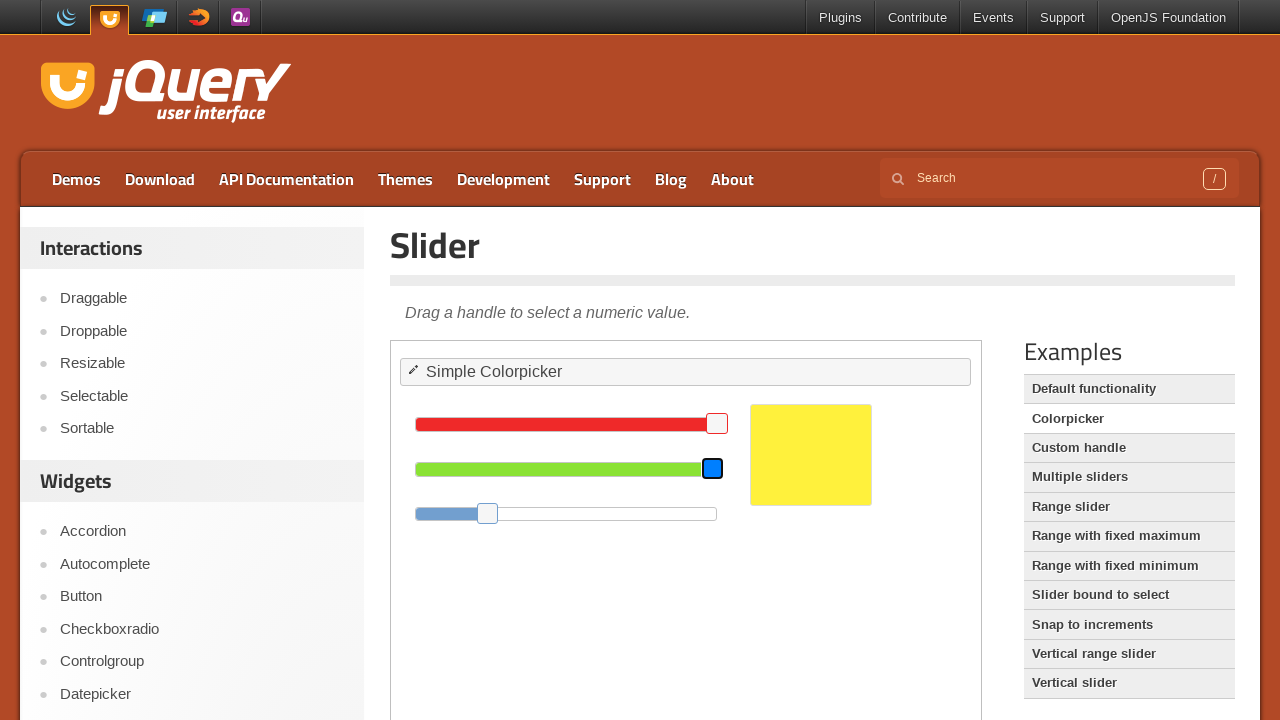

Dragged slider right towards yellow (movement 23 of 23) at (726, 468)
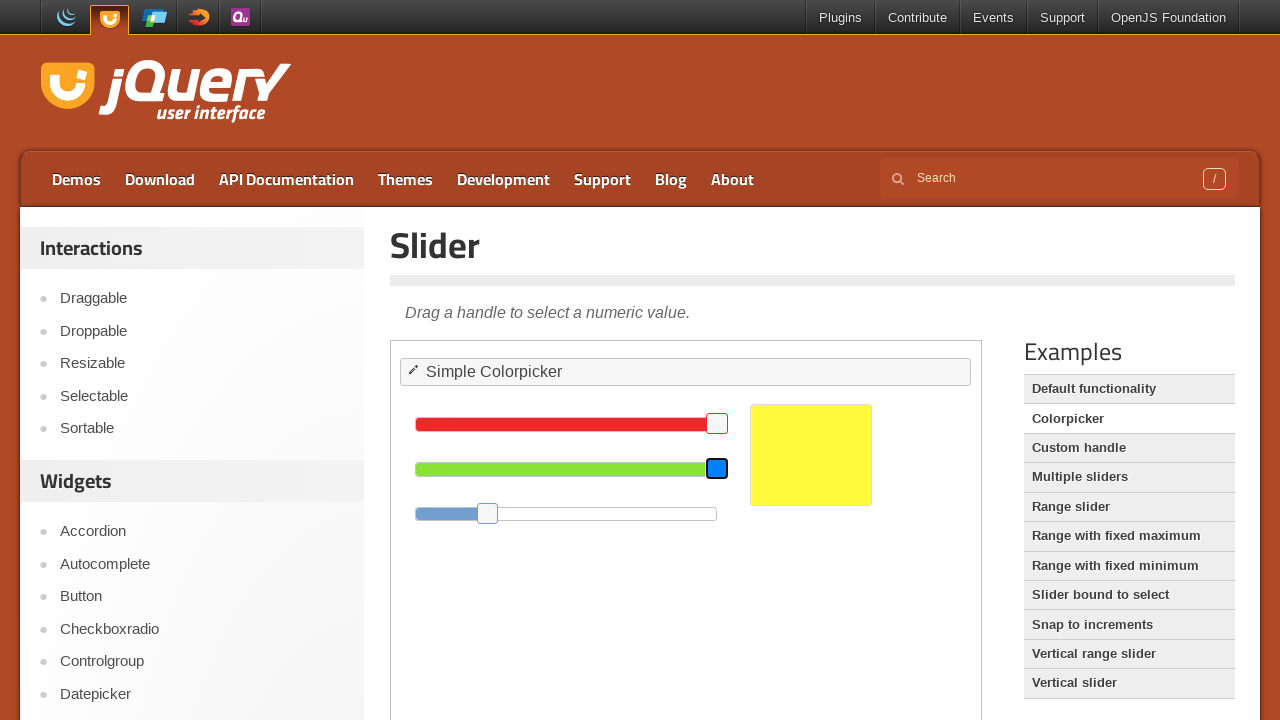

Waited 50ms for animation
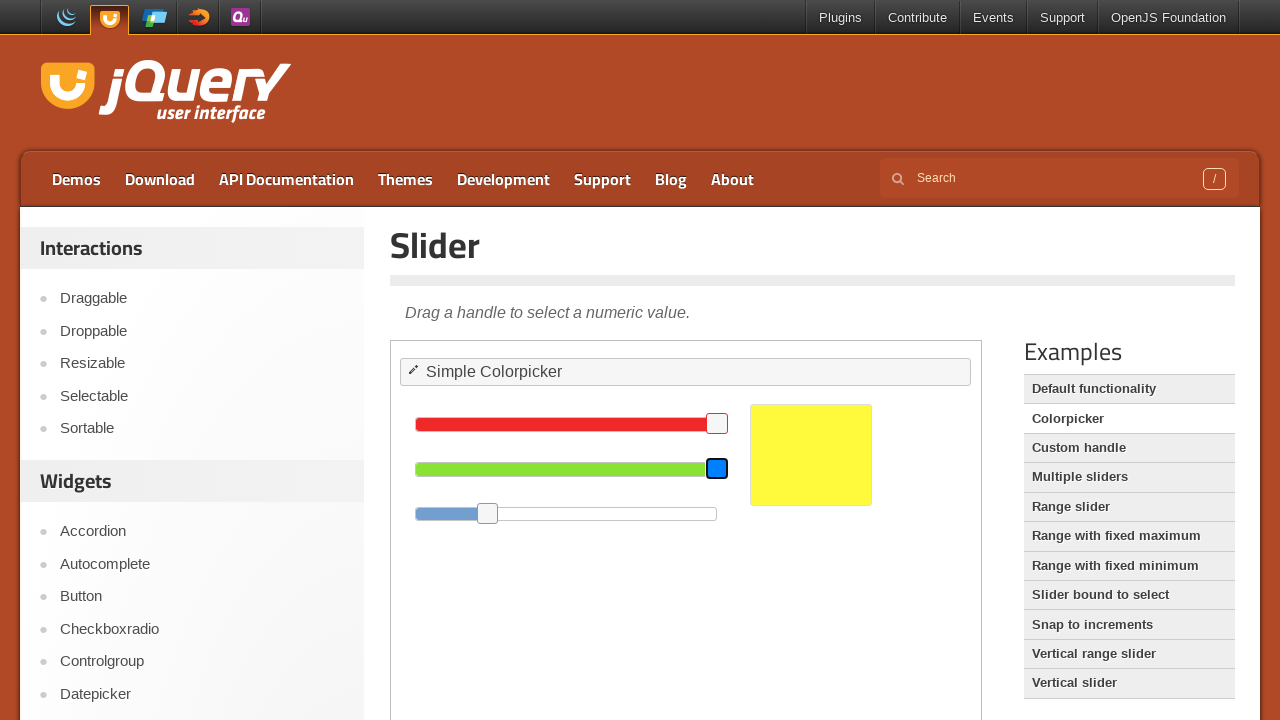

Released mouse button after dragging slider to yellow at (726, 468)
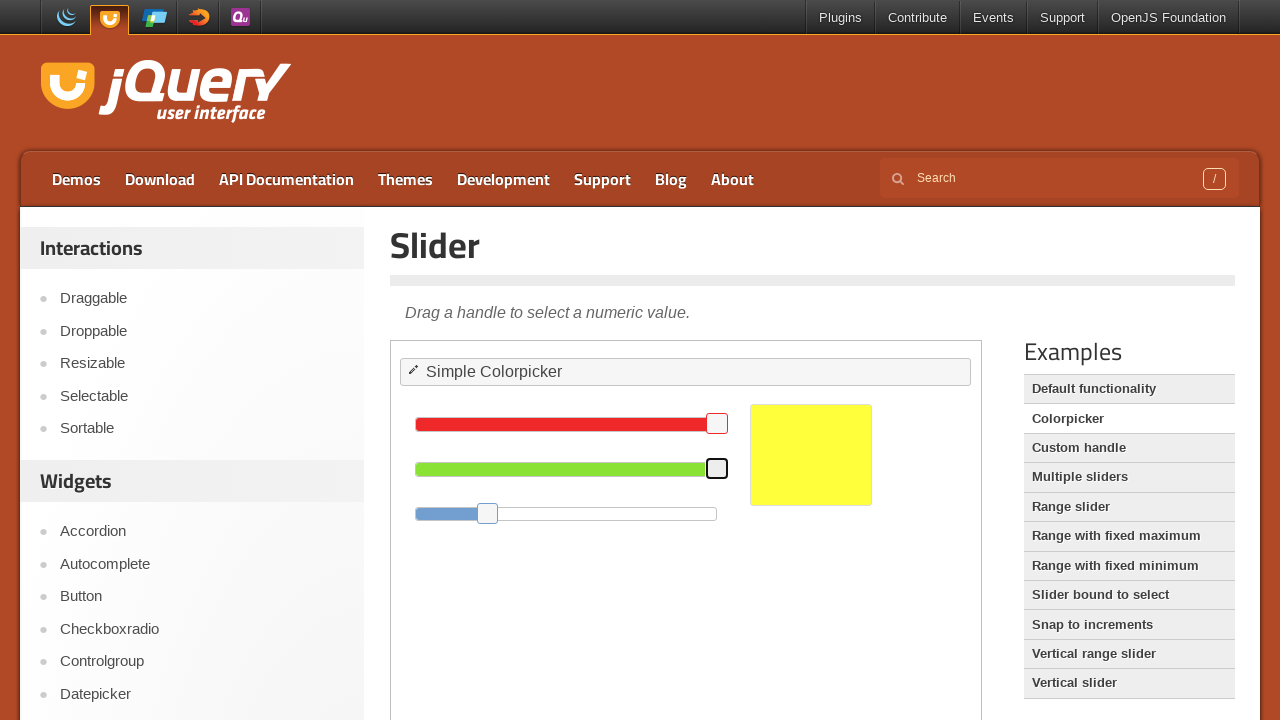

Located color swatch element
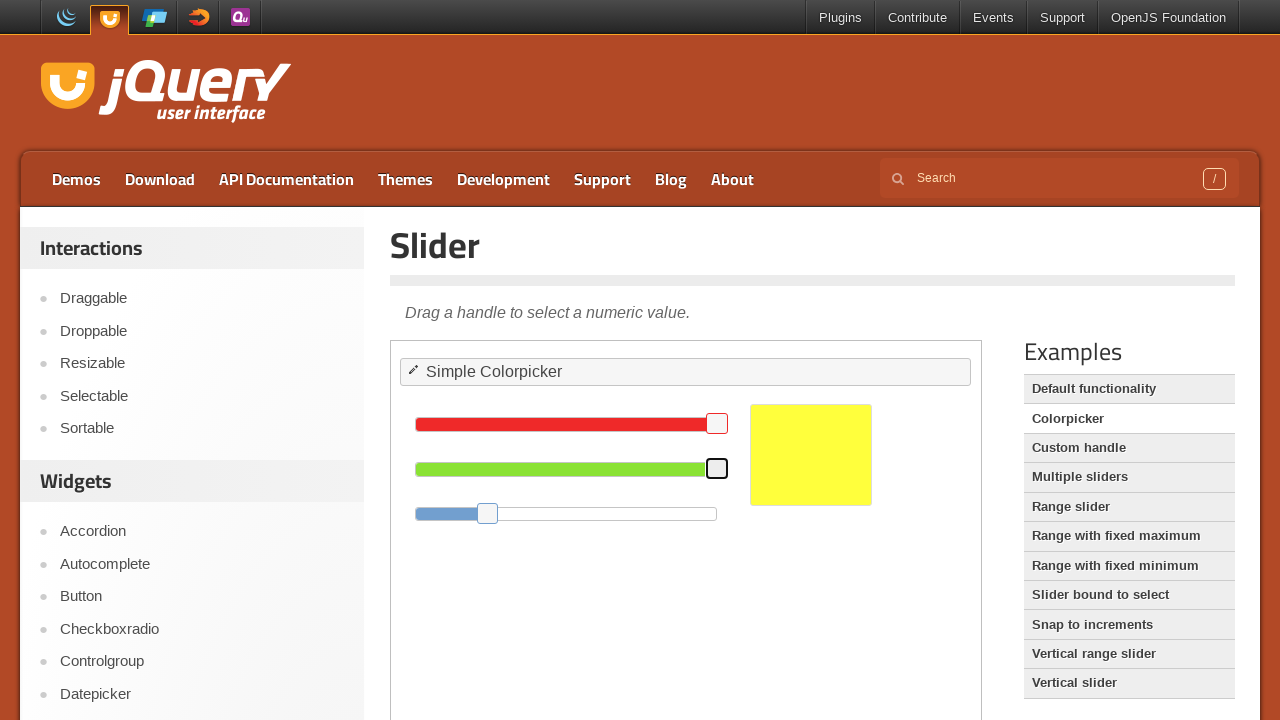

Retrieved computed background color: rgb(255, 255, 60)
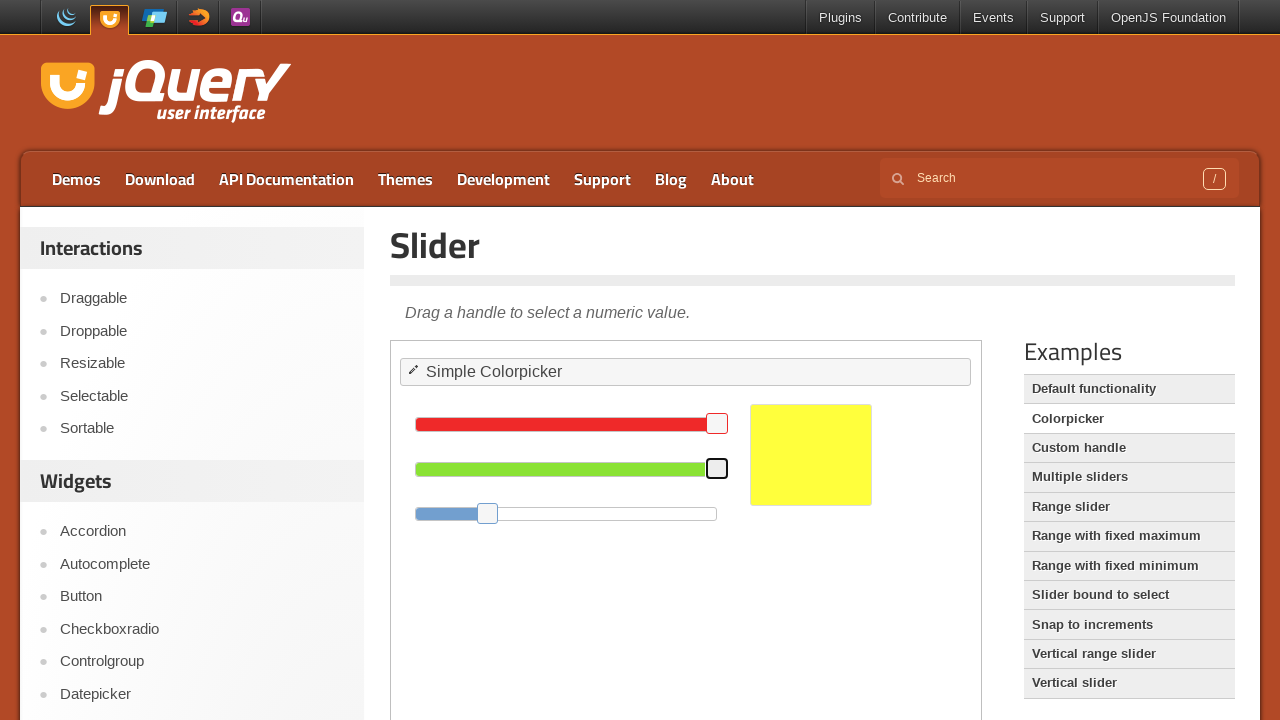

Verified that background color is not None - color change successful
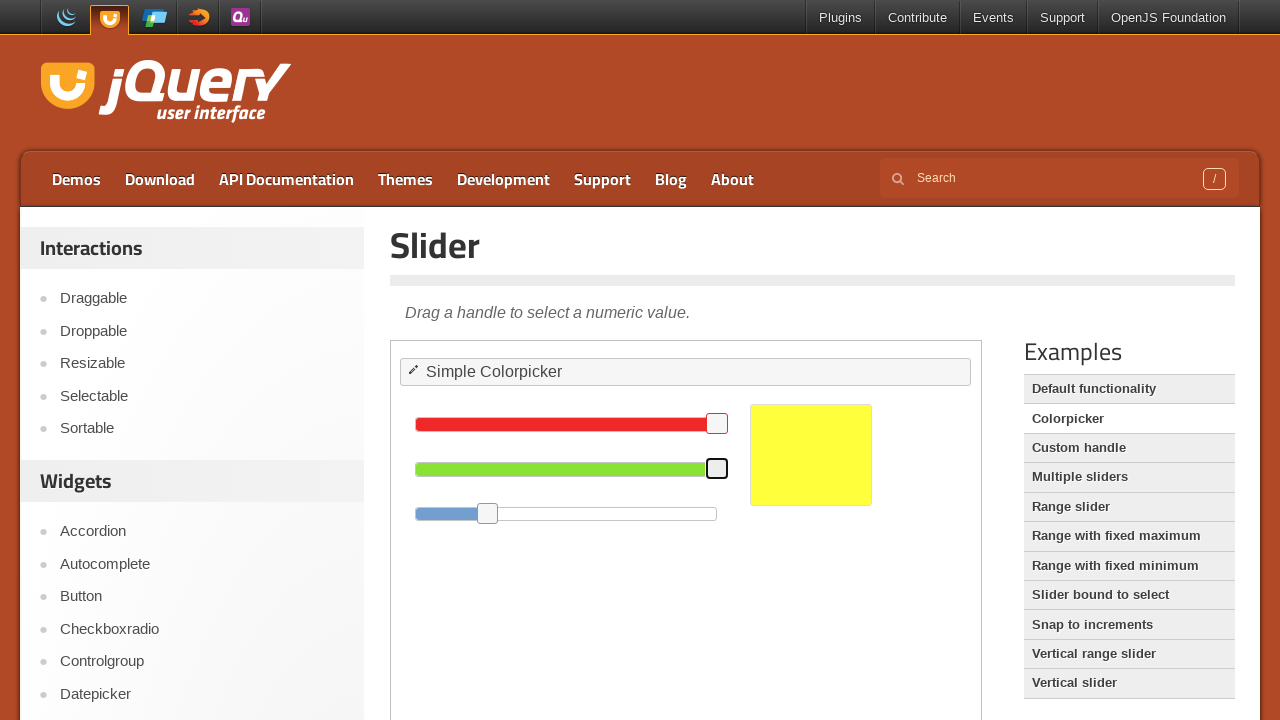

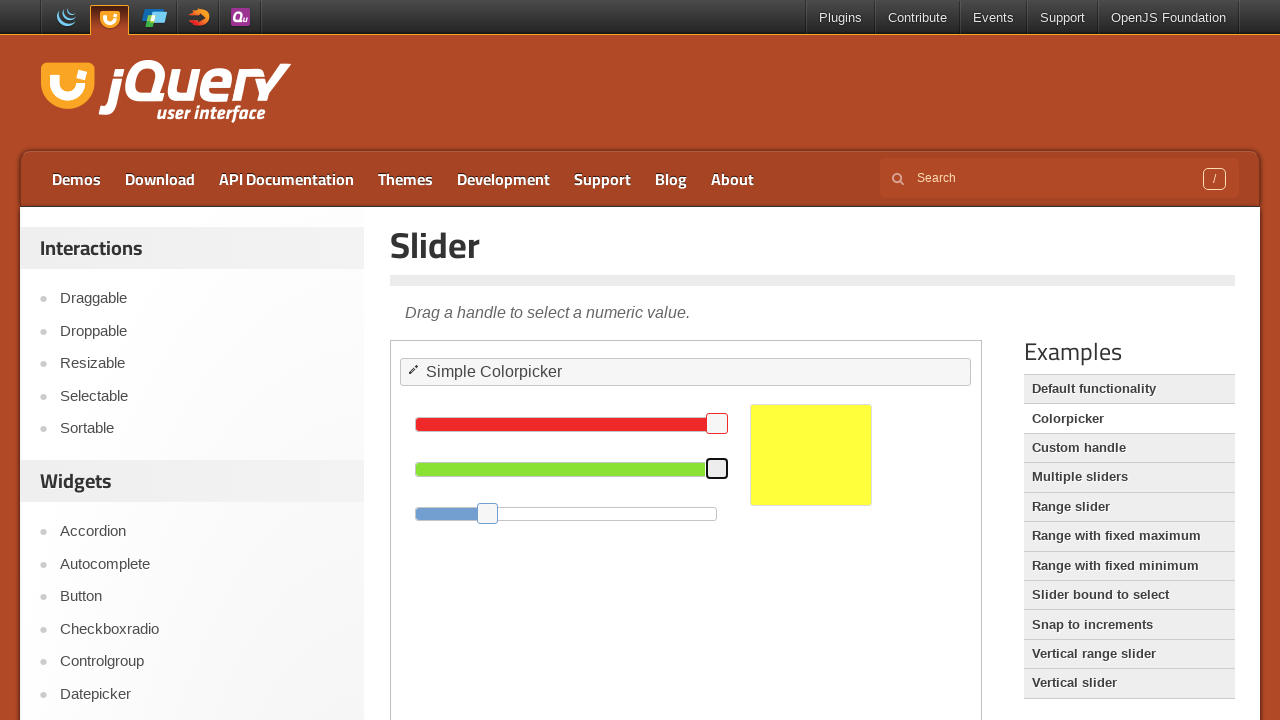